Fills all input fields in a large form with the same value and submits it, then handles an alert dialog

Starting URL: http://suninjuly.github.io/huge_form.html

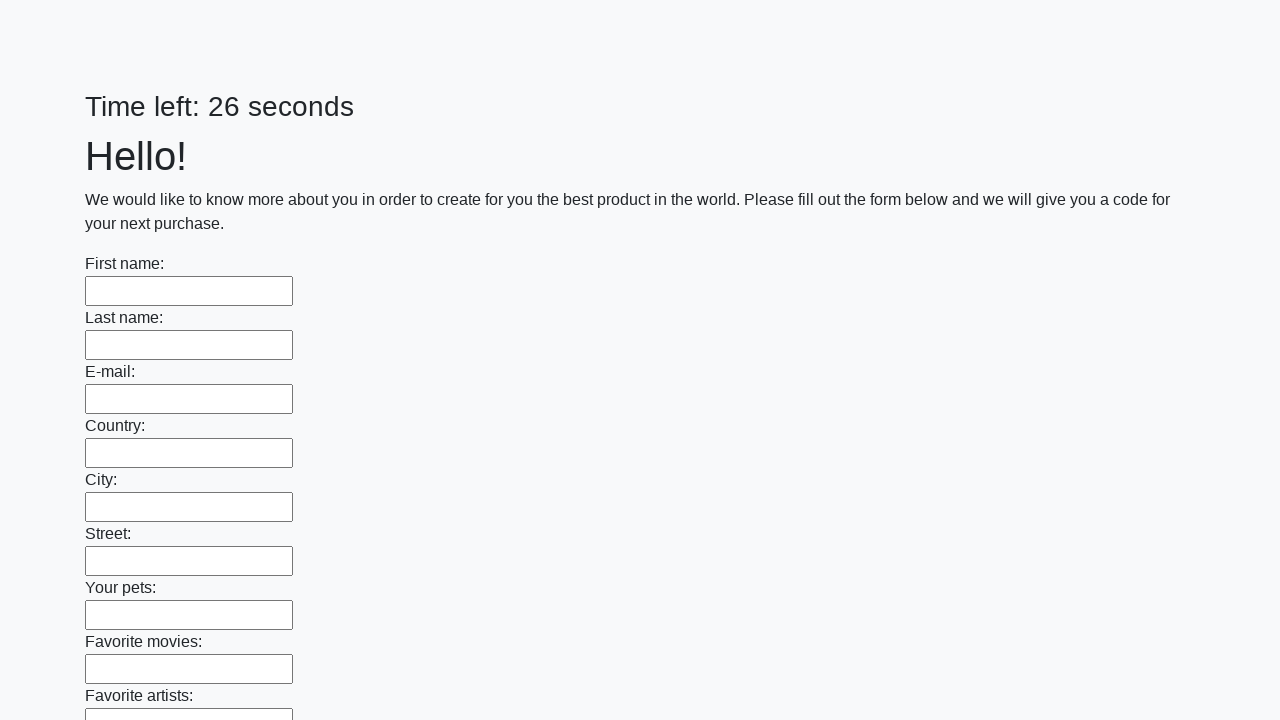

Located all input elements on the form
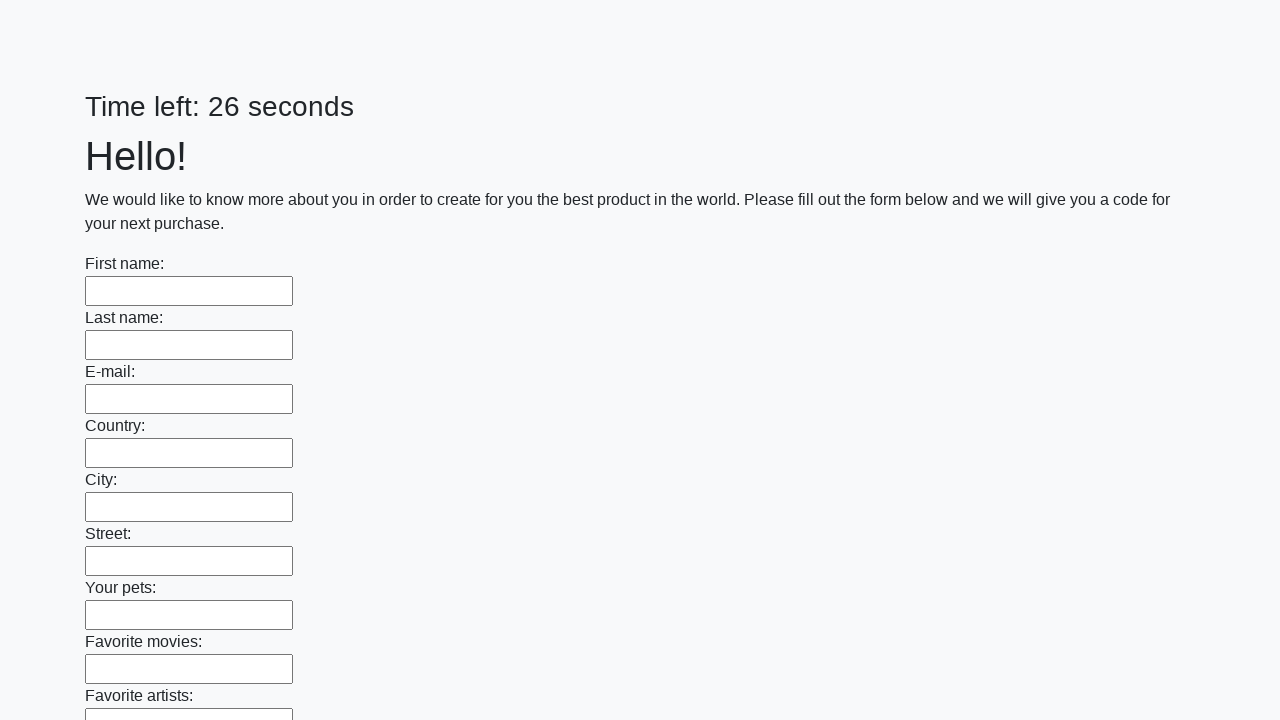

Filled input field with 'Max' on input >> nth=0
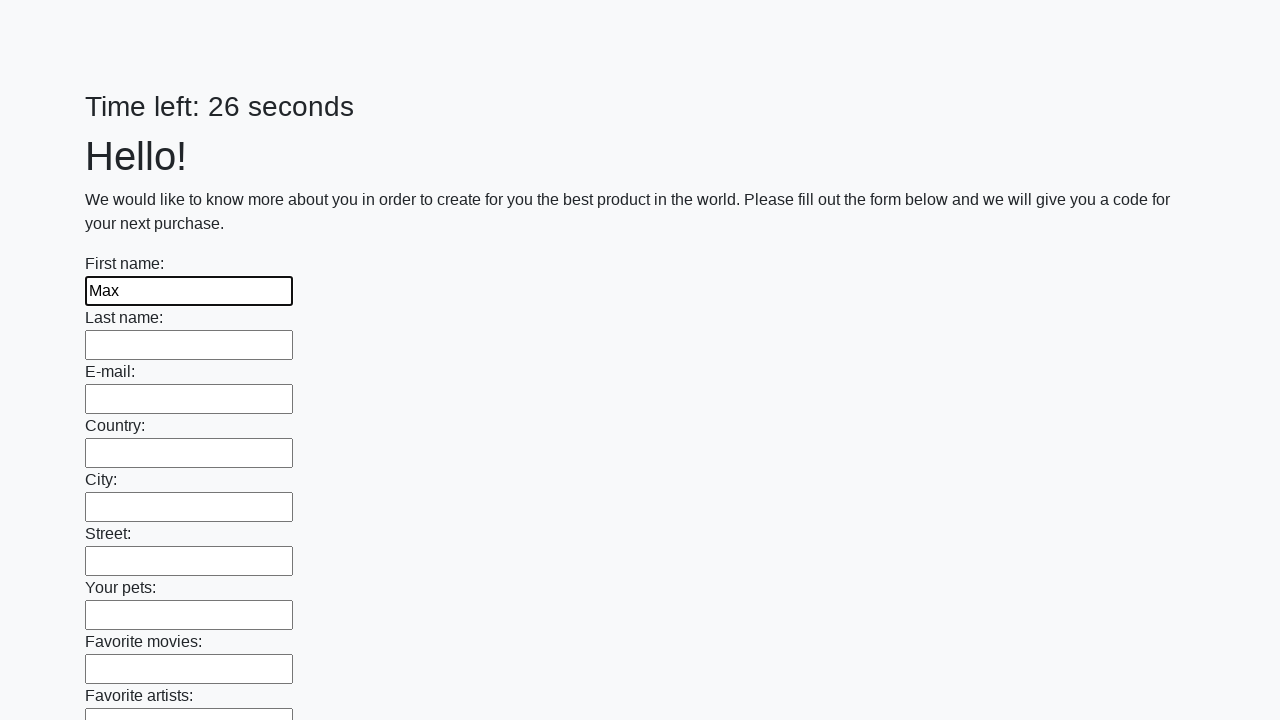

Filled input field with 'Max' on input >> nth=1
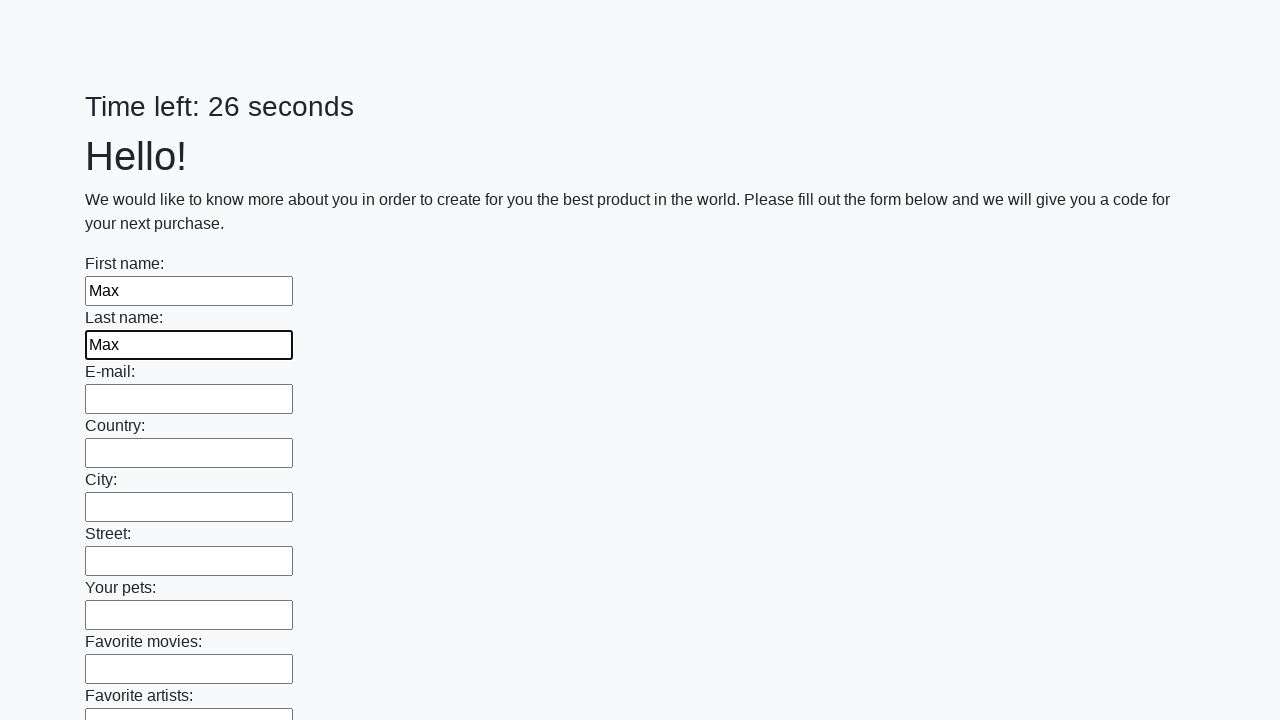

Filled input field with 'Max' on input >> nth=2
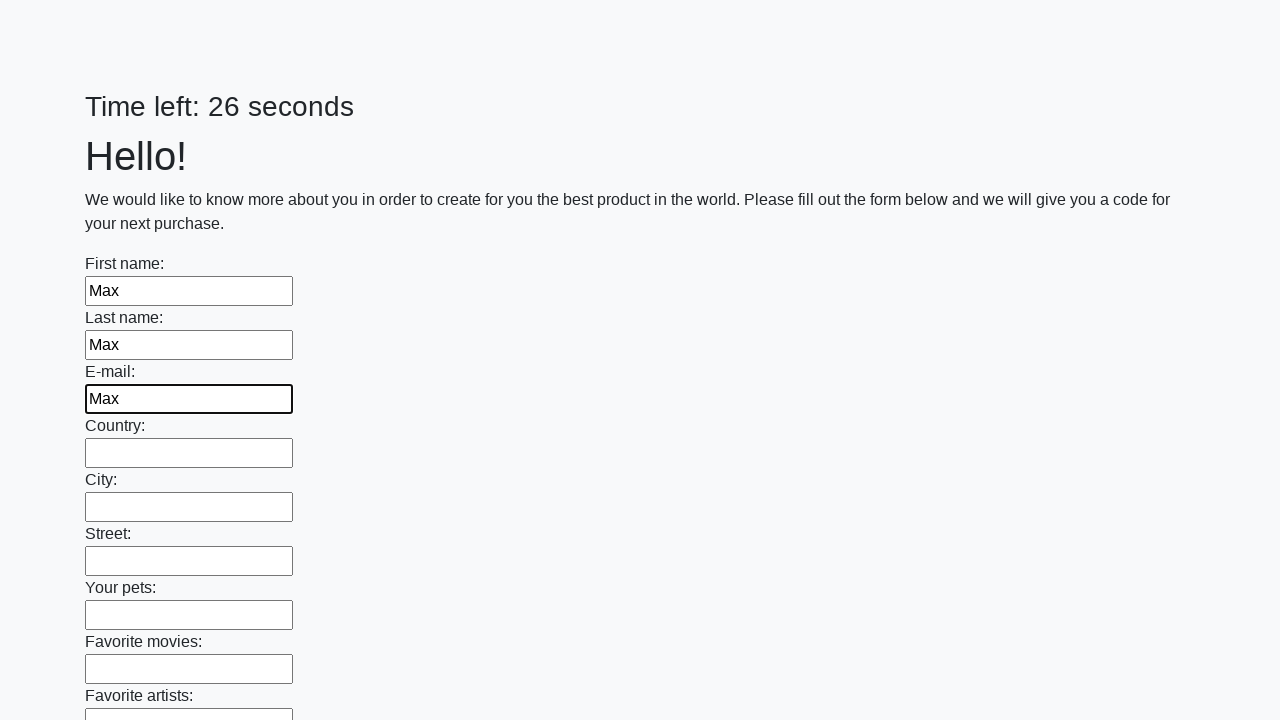

Filled input field with 'Max' on input >> nth=3
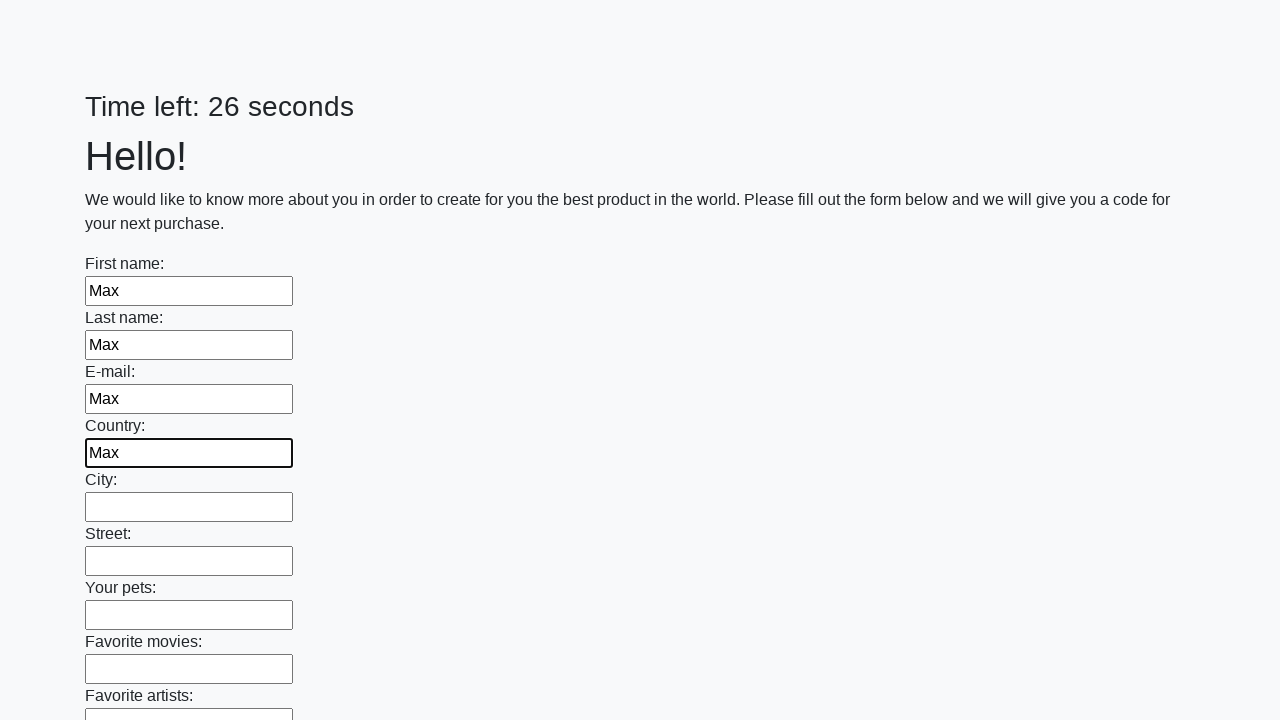

Filled input field with 'Max' on input >> nth=4
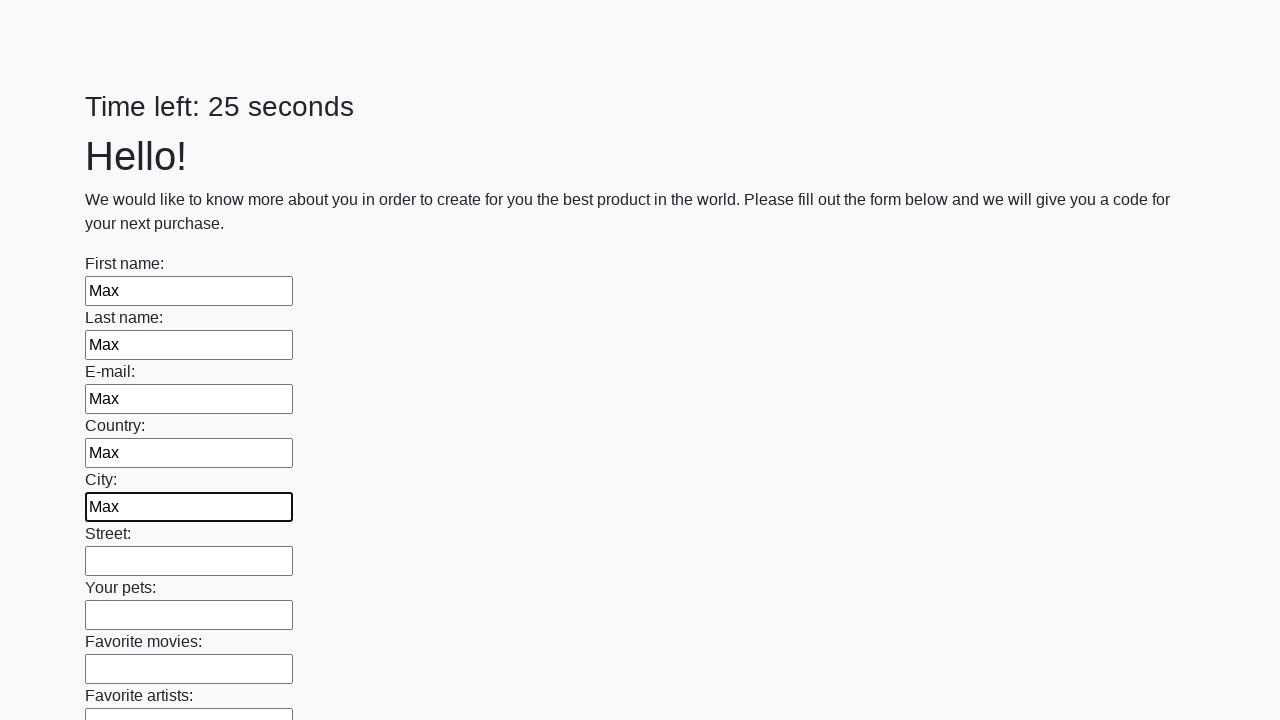

Filled input field with 'Max' on input >> nth=5
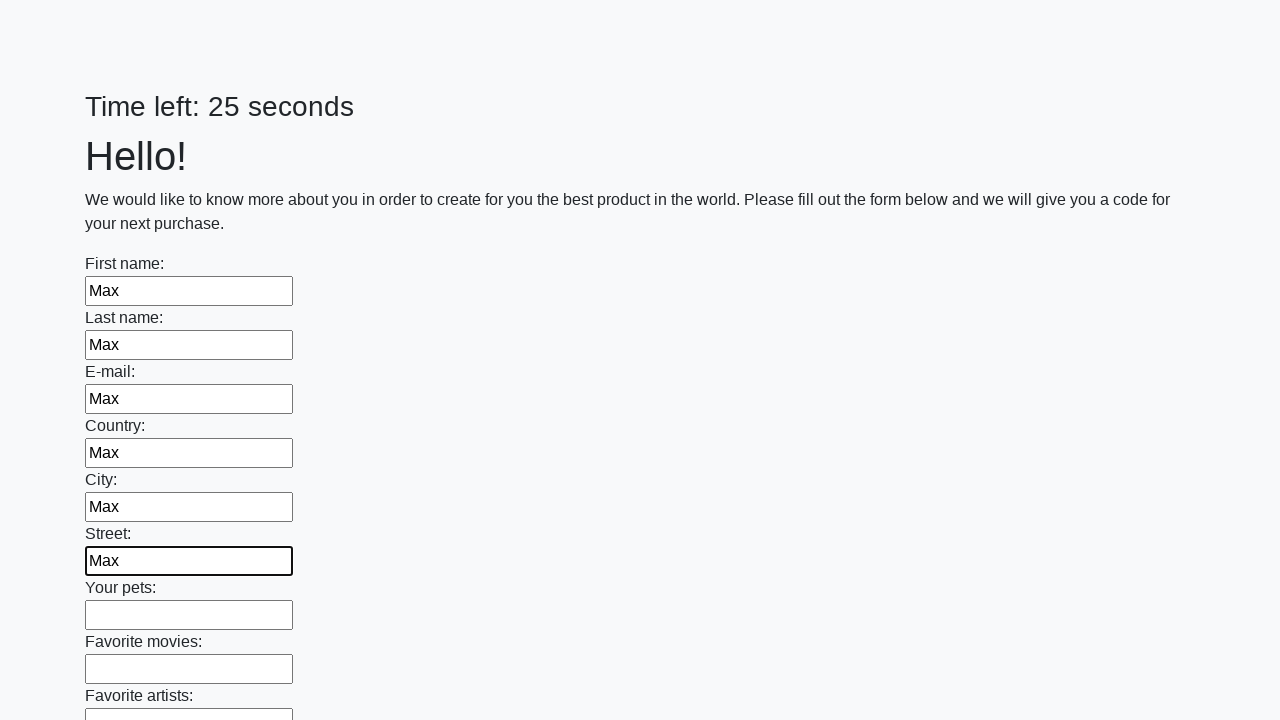

Filled input field with 'Max' on input >> nth=6
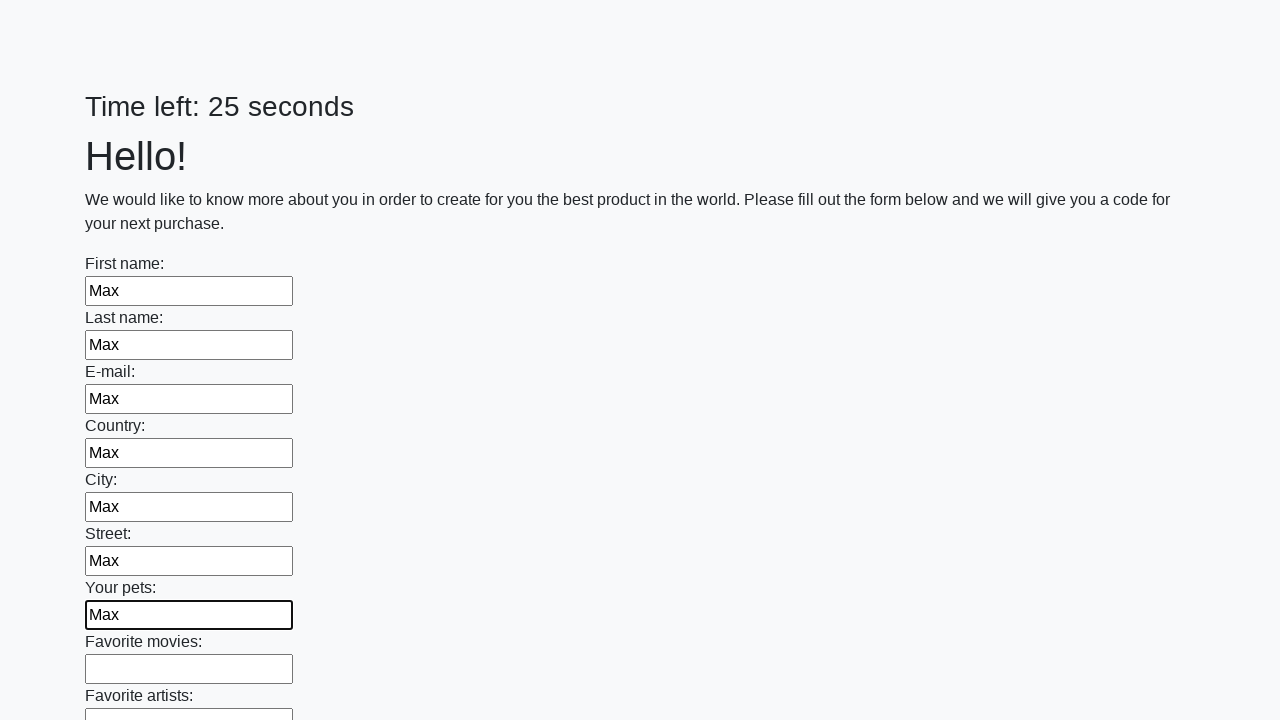

Filled input field with 'Max' on input >> nth=7
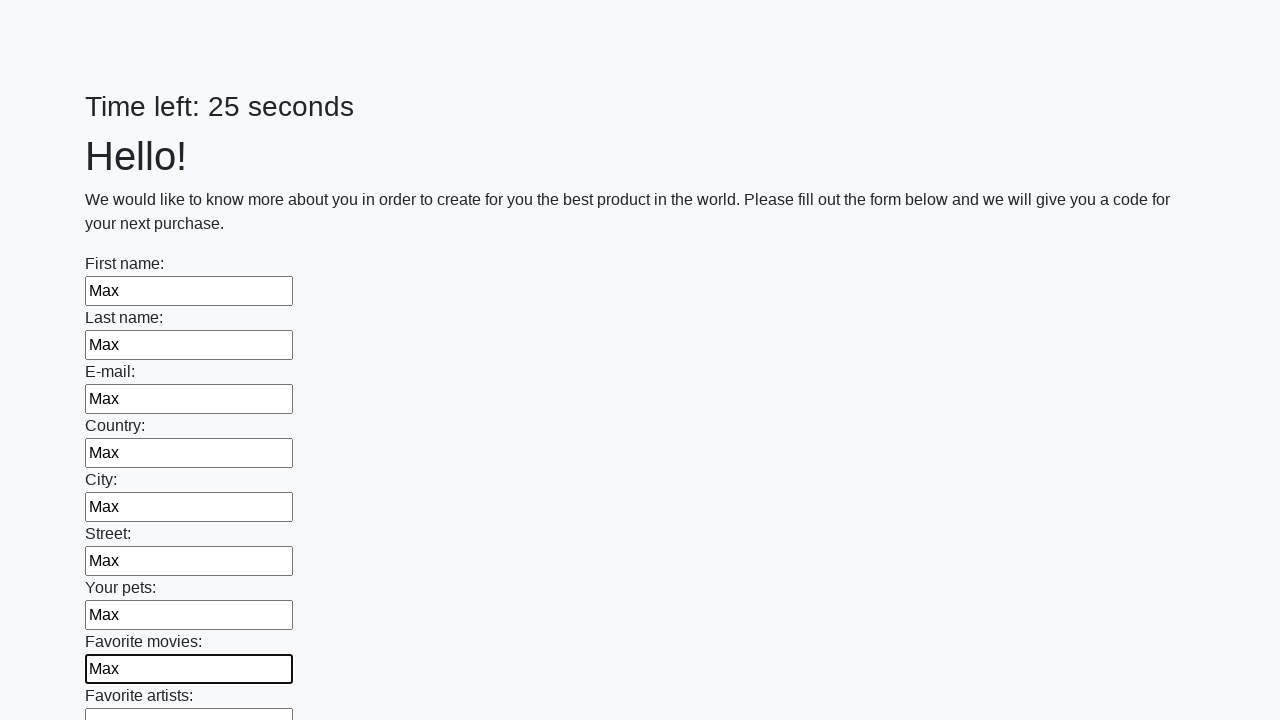

Filled input field with 'Max' on input >> nth=8
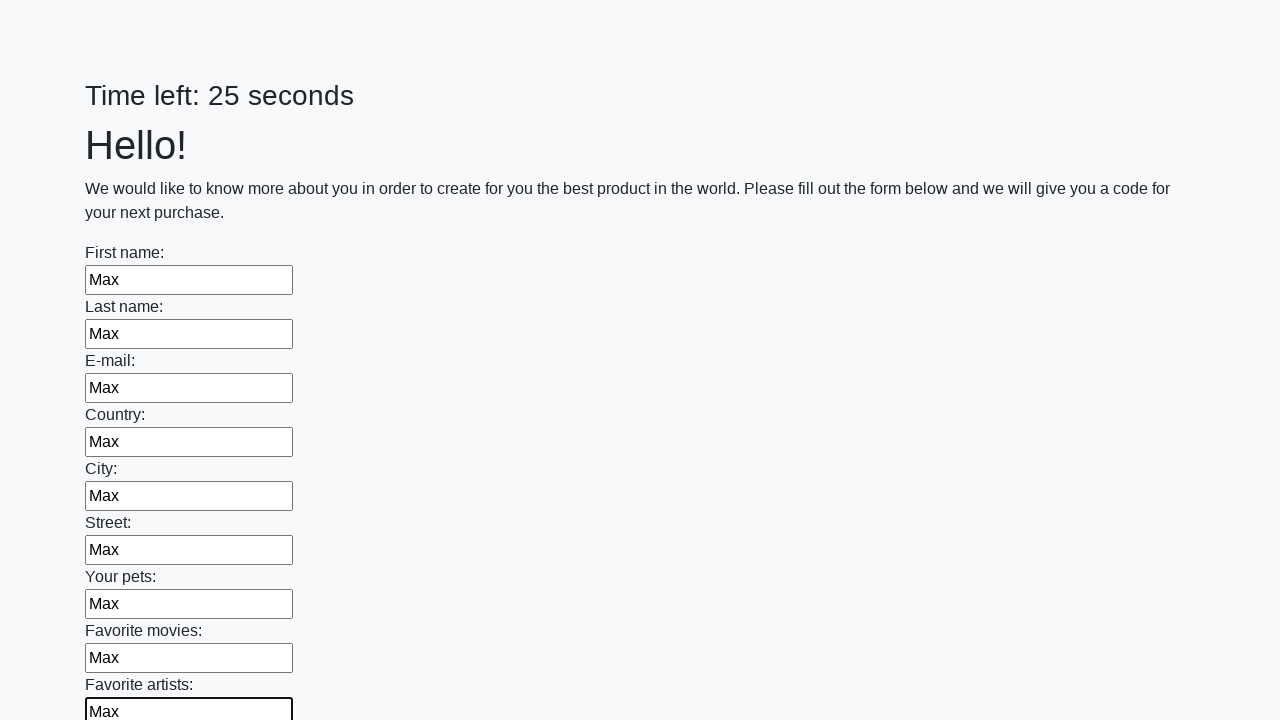

Filled input field with 'Max' on input >> nth=9
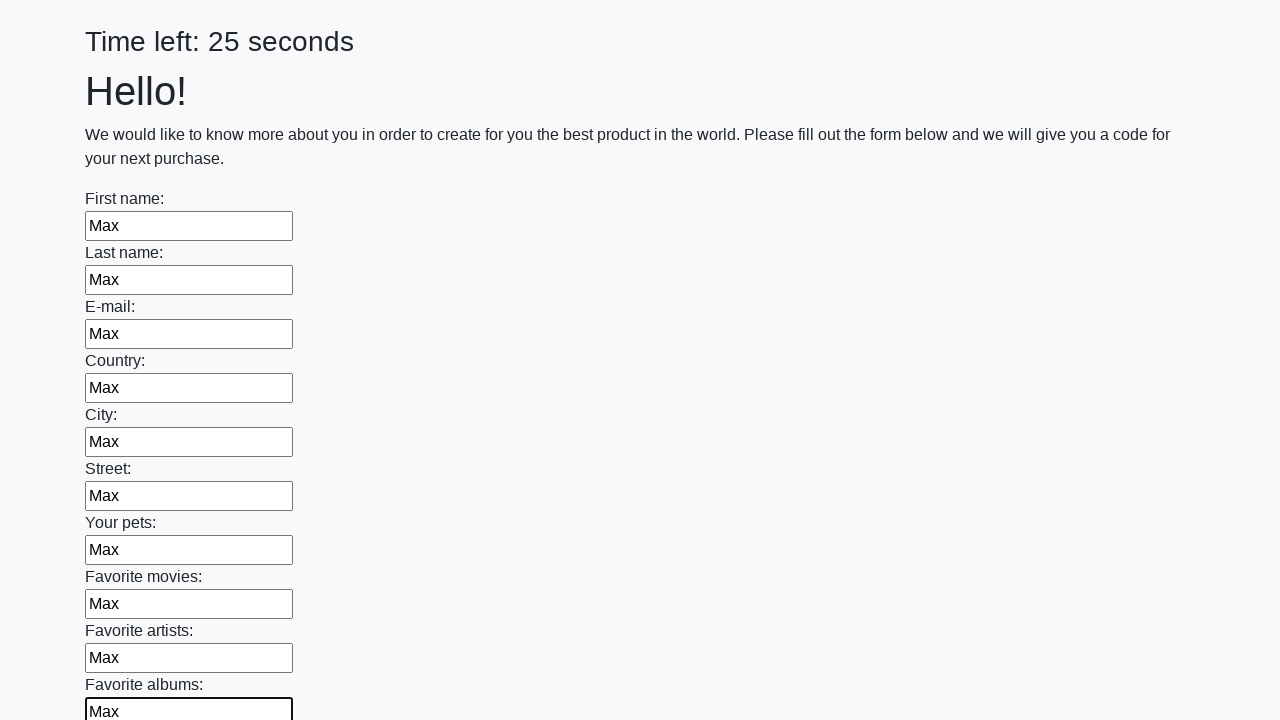

Filled input field with 'Max' on input >> nth=10
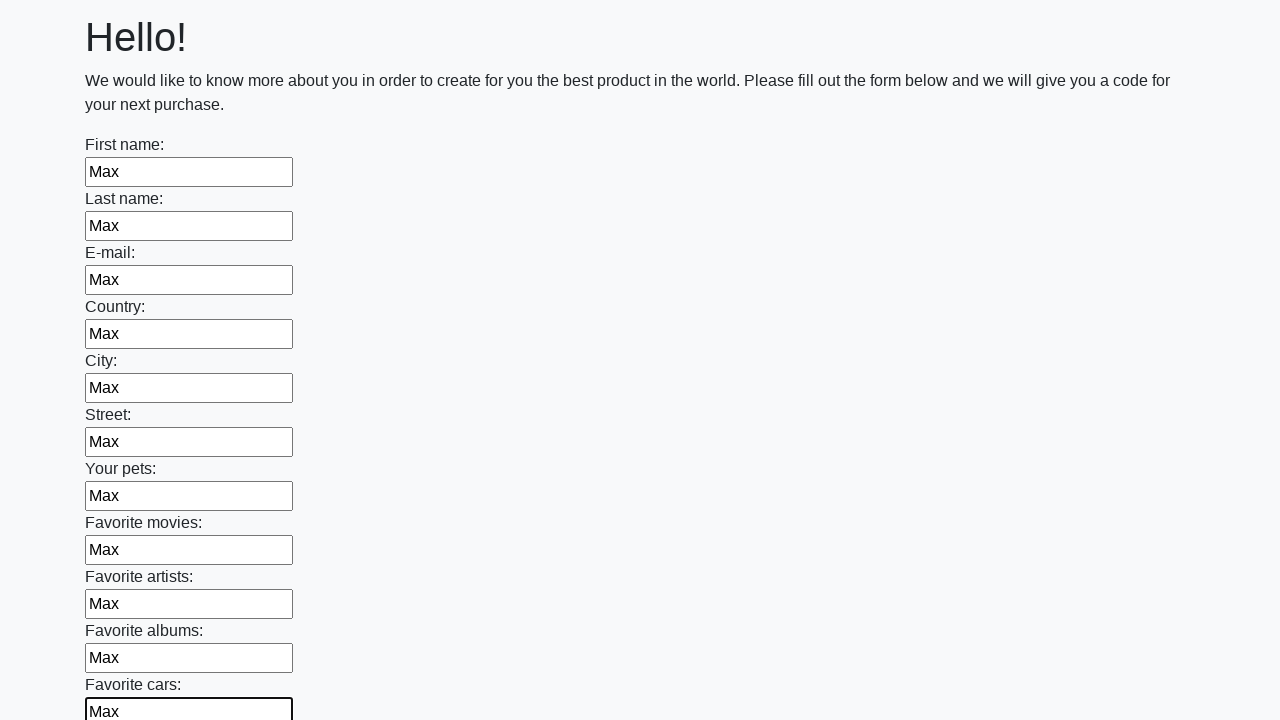

Filled input field with 'Max' on input >> nth=11
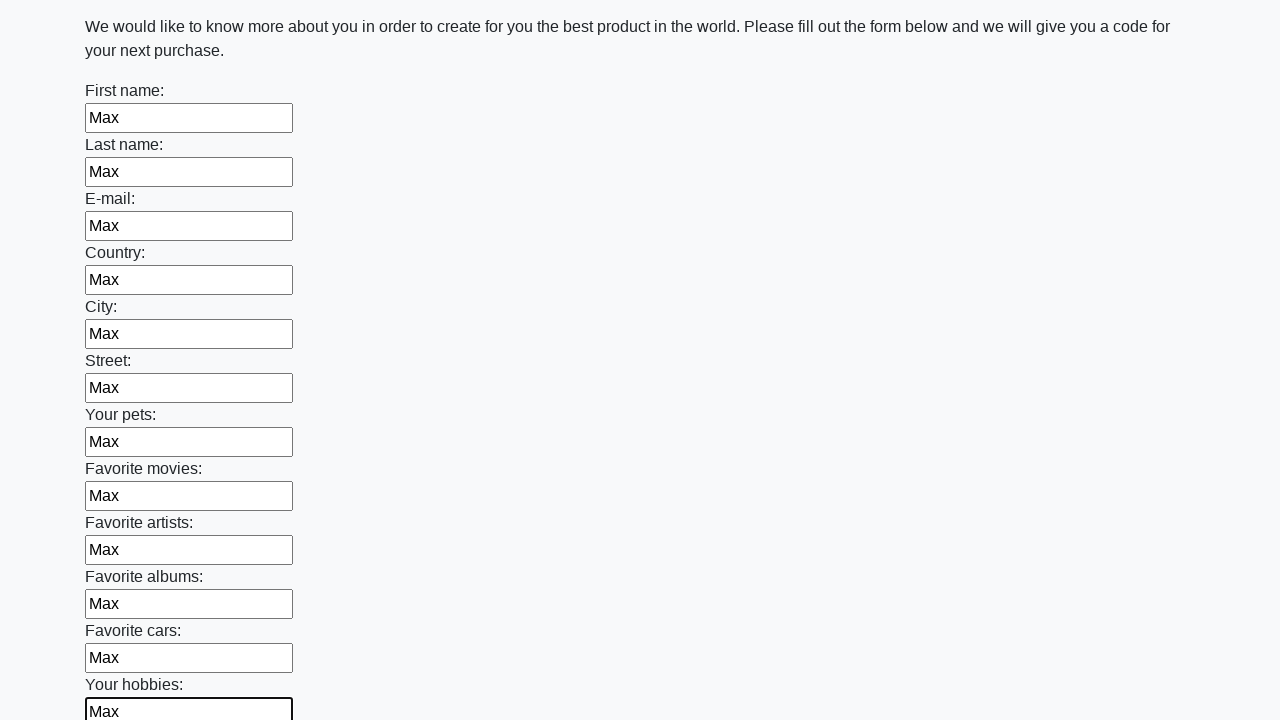

Filled input field with 'Max' on input >> nth=12
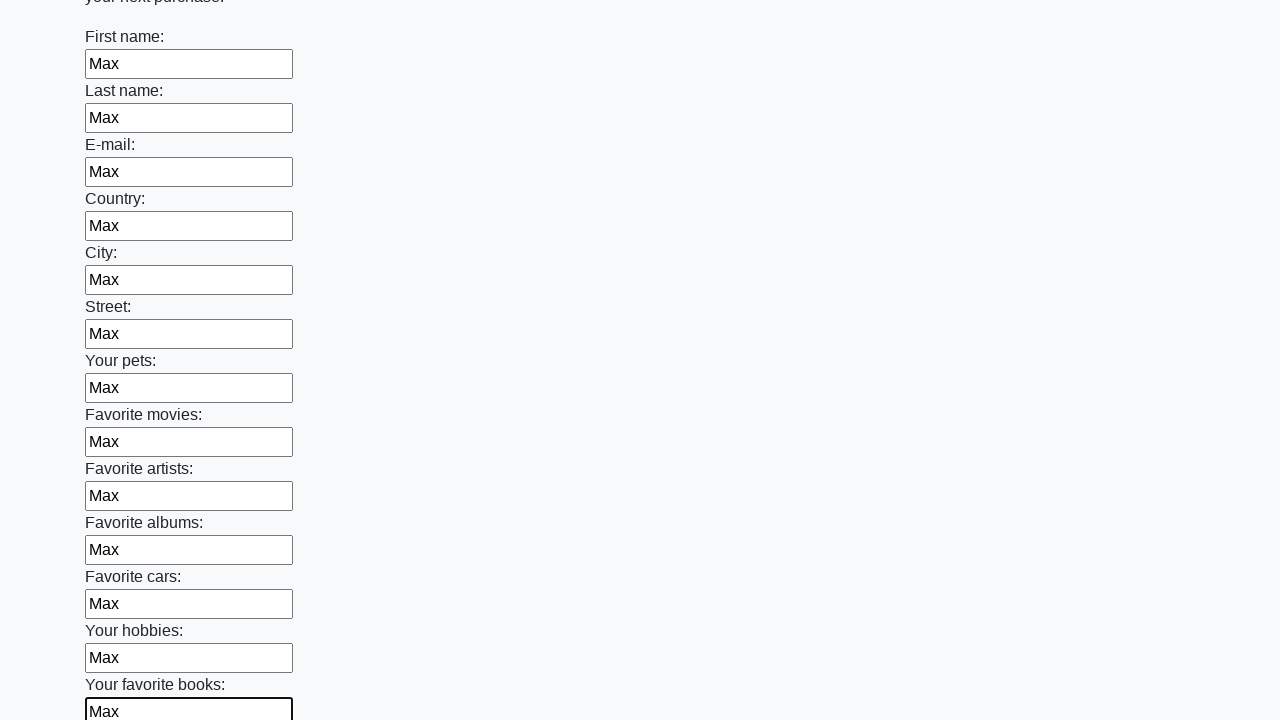

Filled input field with 'Max' on input >> nth=13
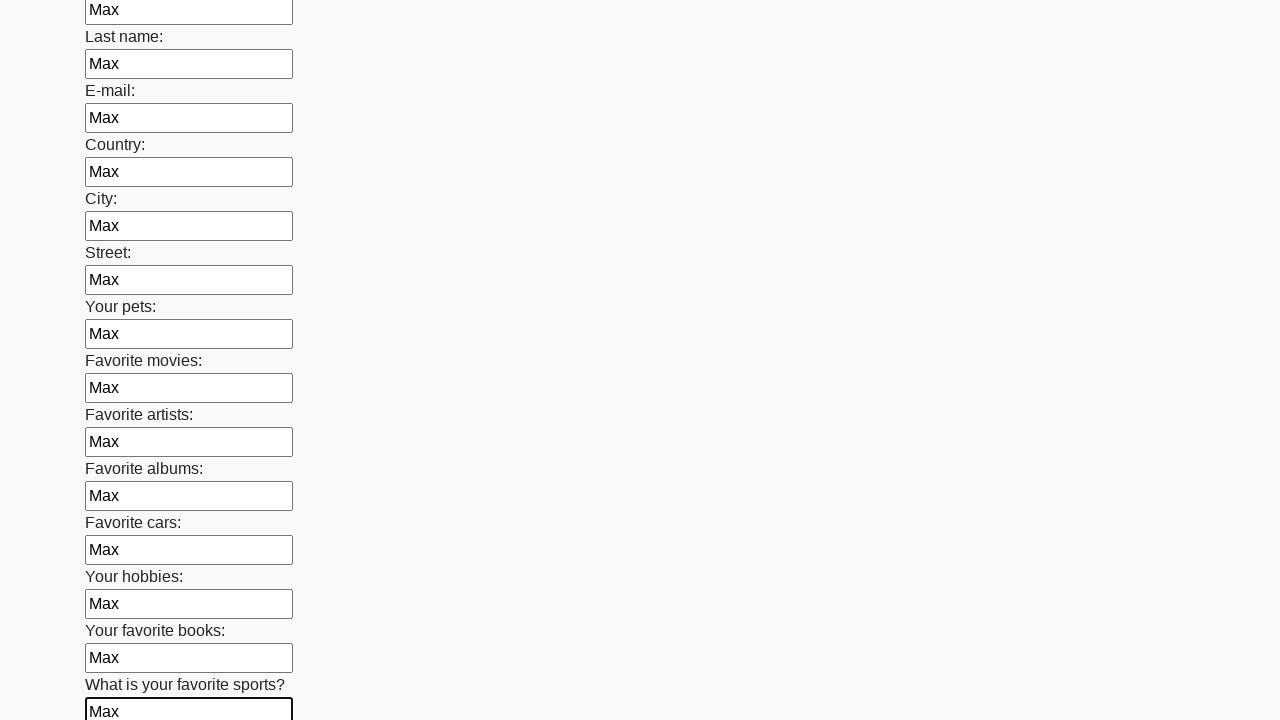

Filled input field with 'Max' on input >> nth=14
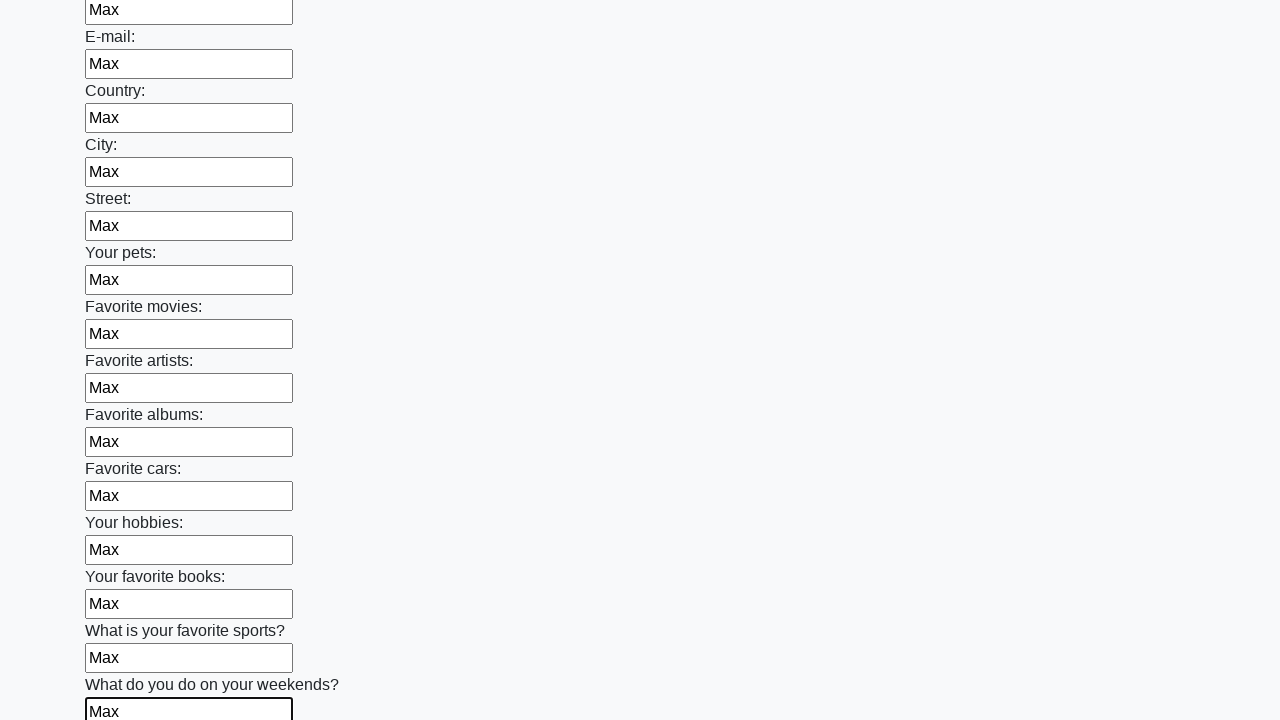

Filled input field with 'Max' on input >> nth=15
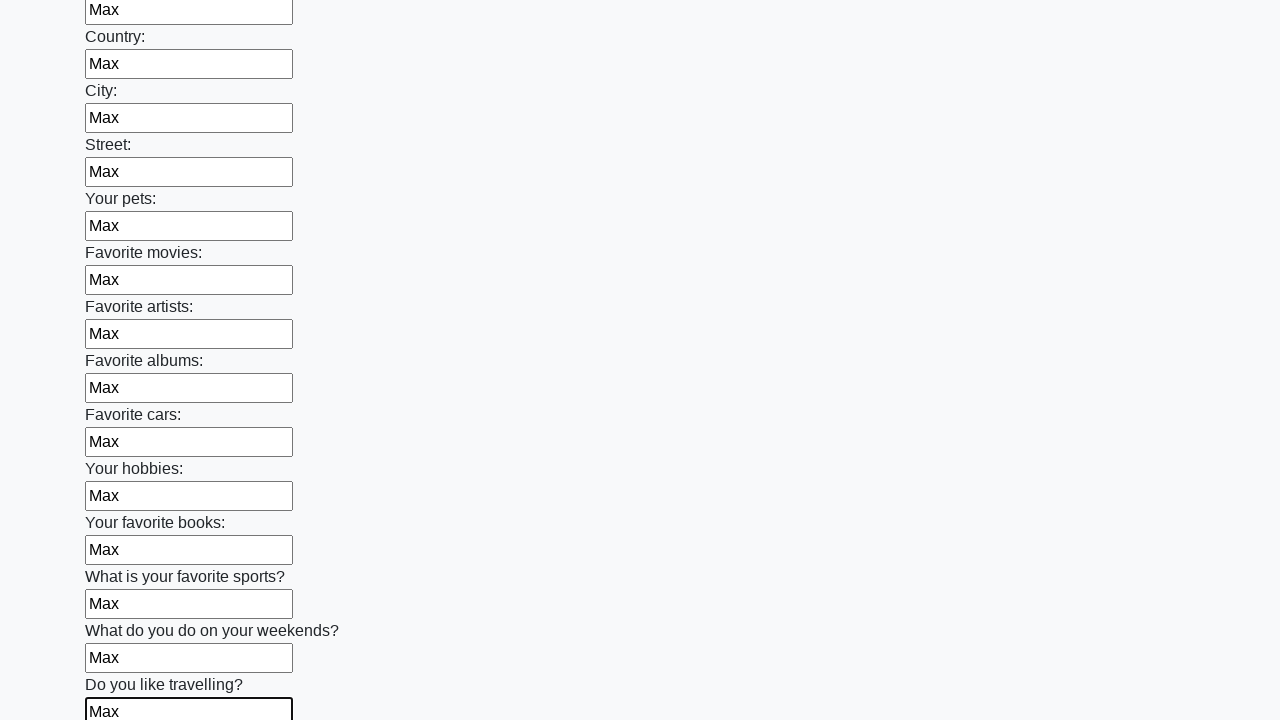

Filled input field with 'Max' on input >> nth=16
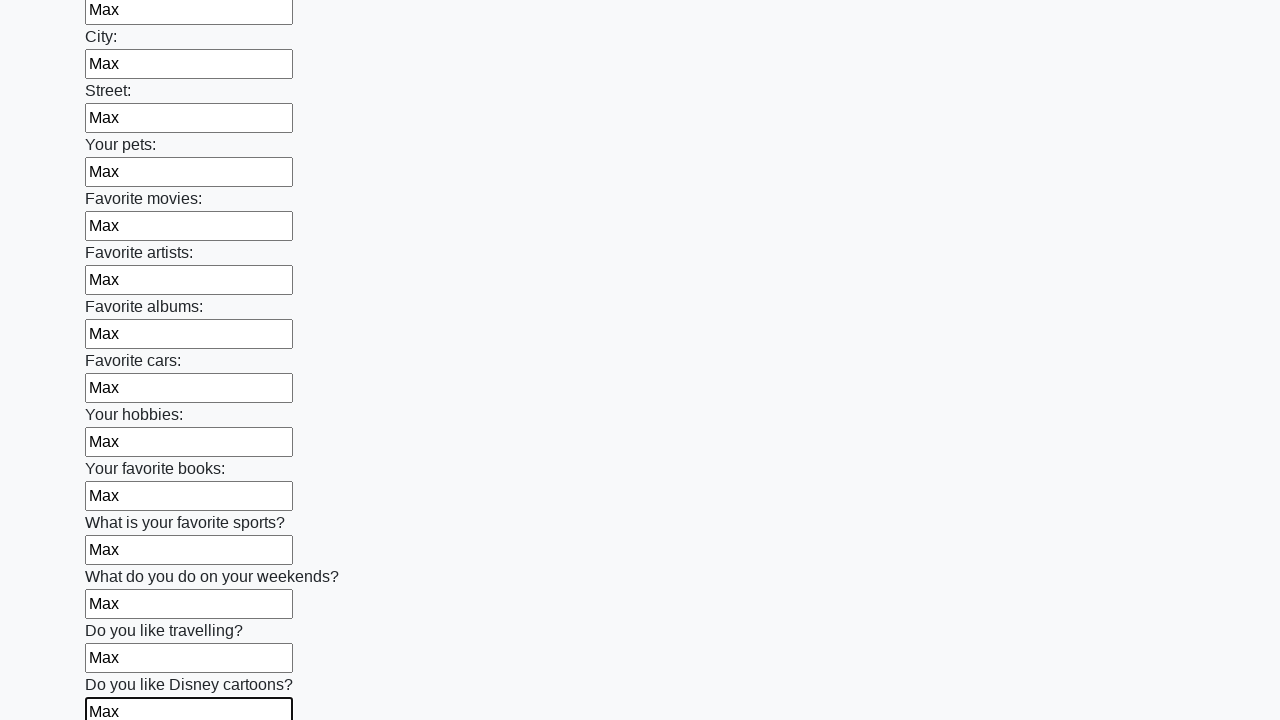

Filled input field with 'Max' on input >> nth=17
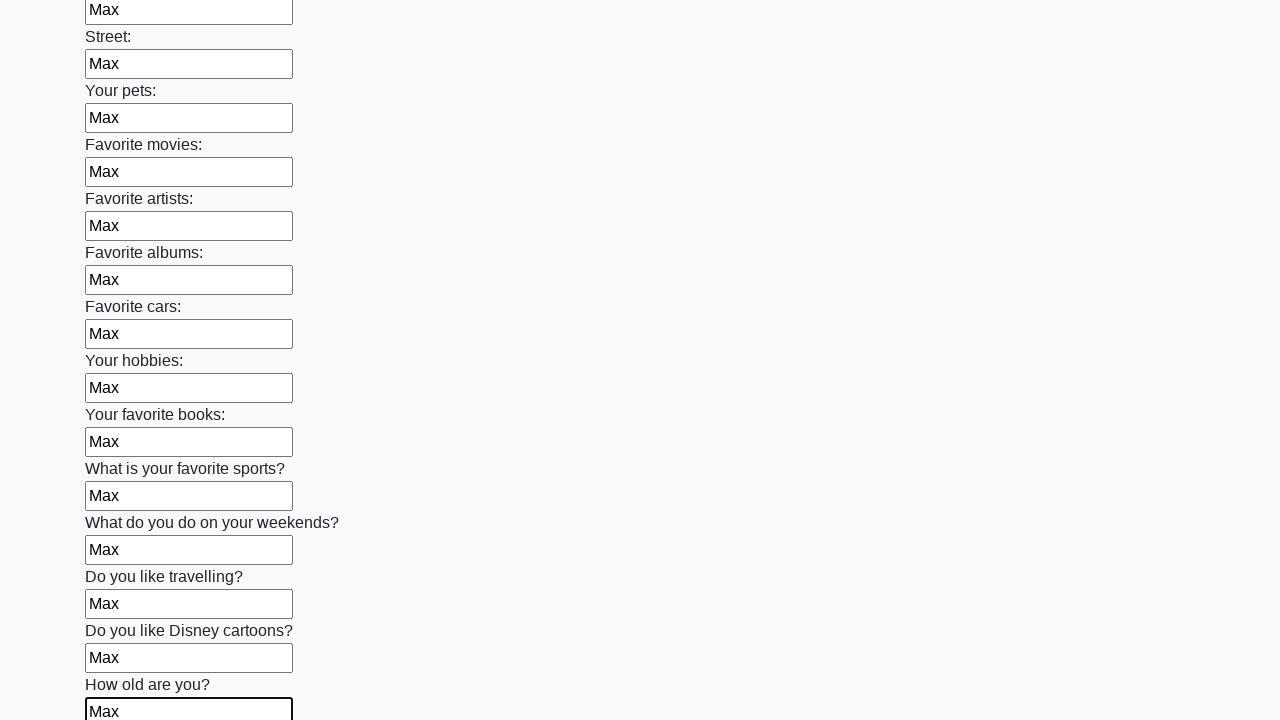

Filled input field with 'Max' on input >> nth=18
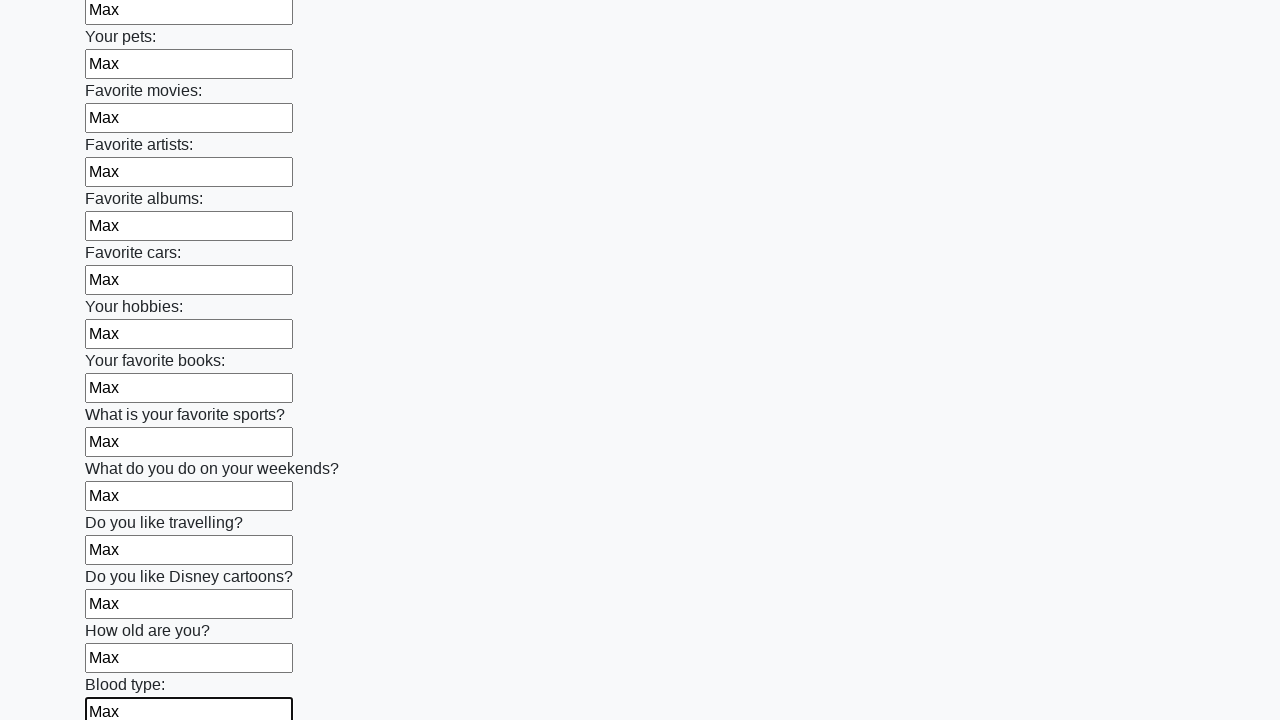

Filled input field with 'Max' on input >> nth=19
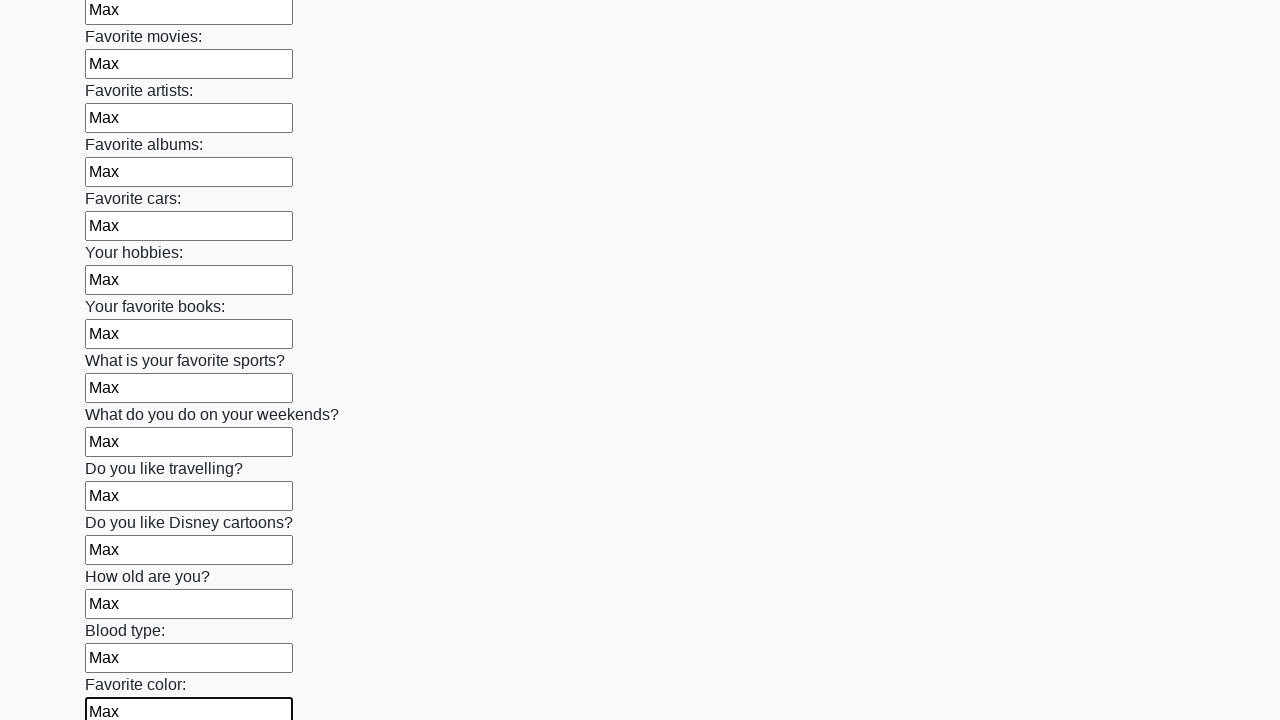

Filled input field with 'Max' on input >> nth=20
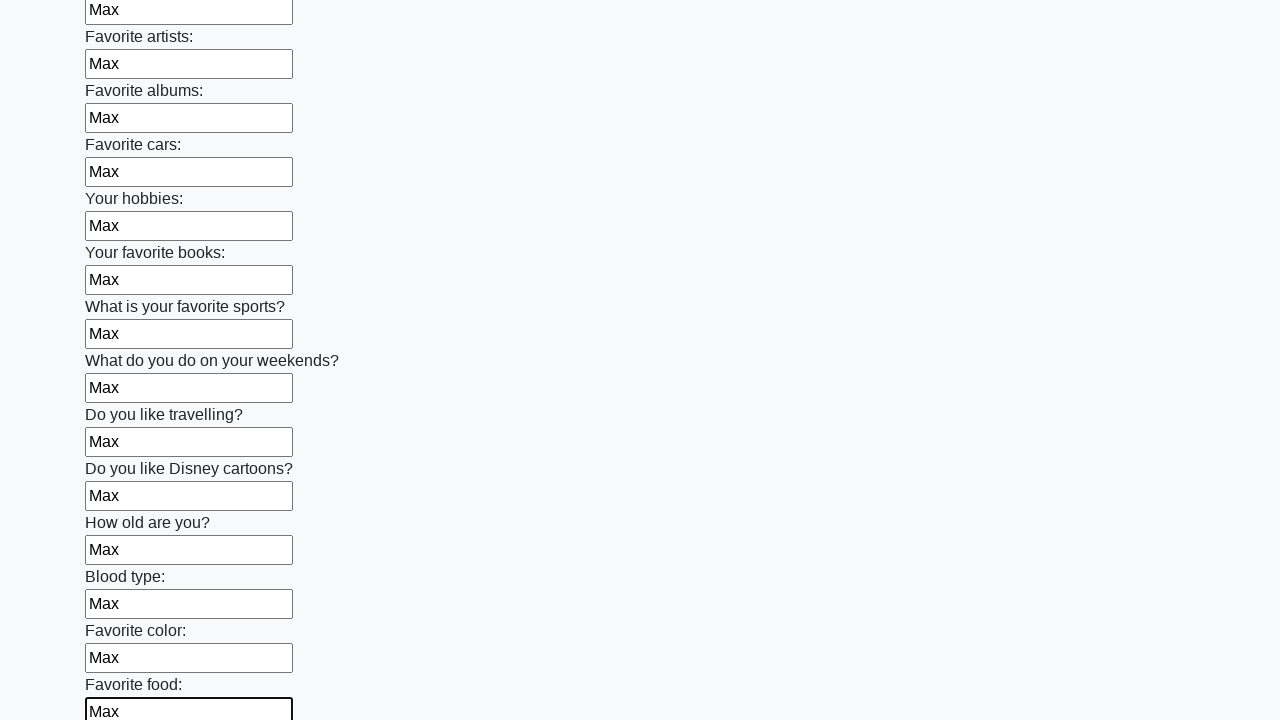

Filled input field with 'Max' on input >> nth=21
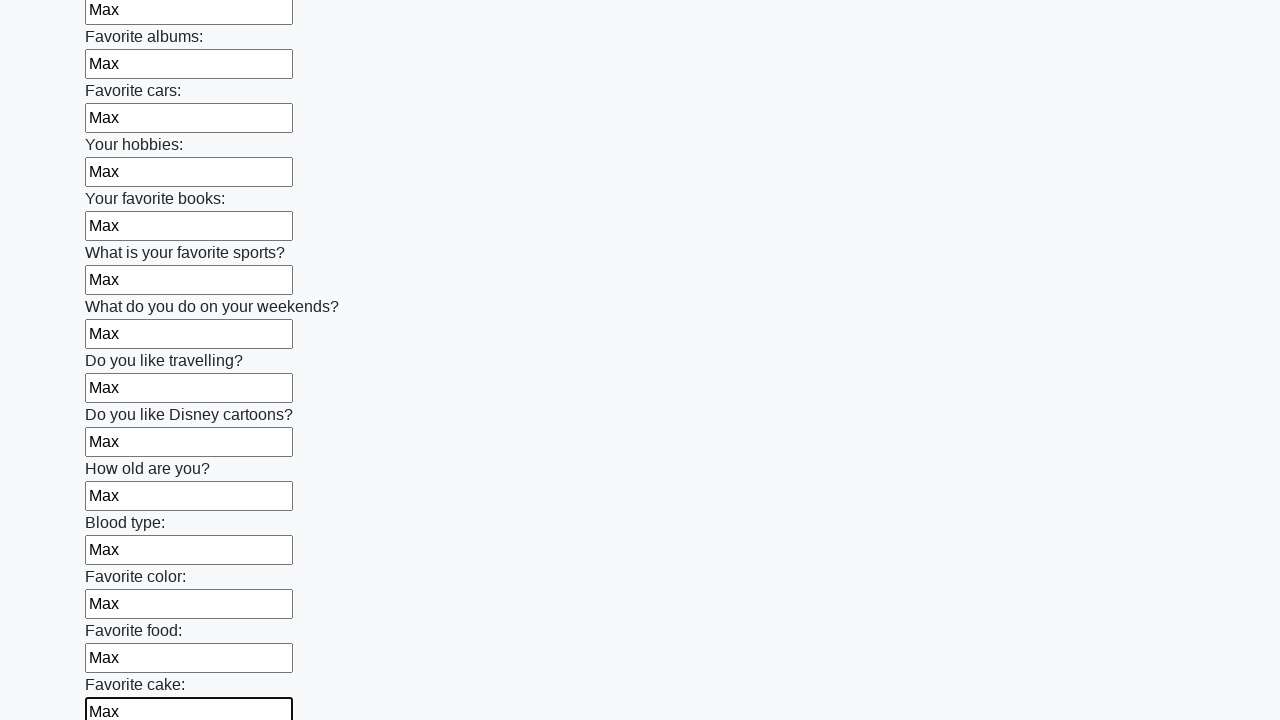

Filled input field with 'Max' on input >> nth=22
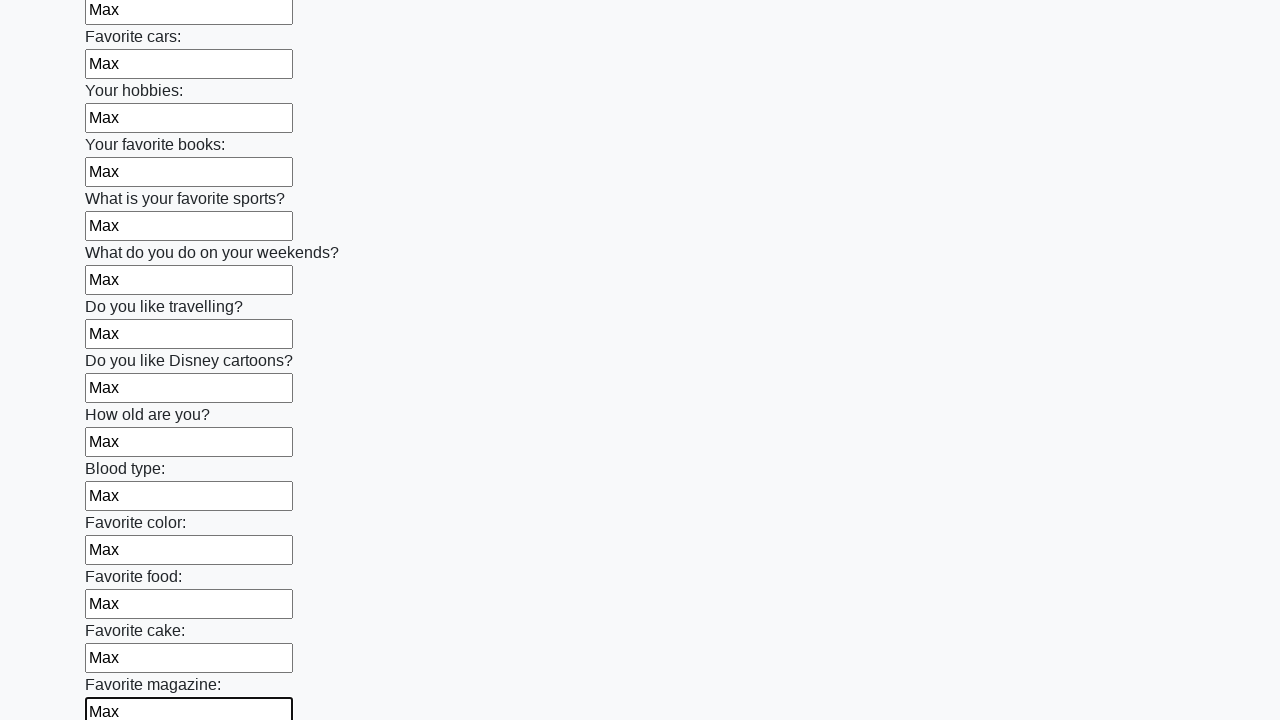

Filled input field with 'Max' on input >> nth=23
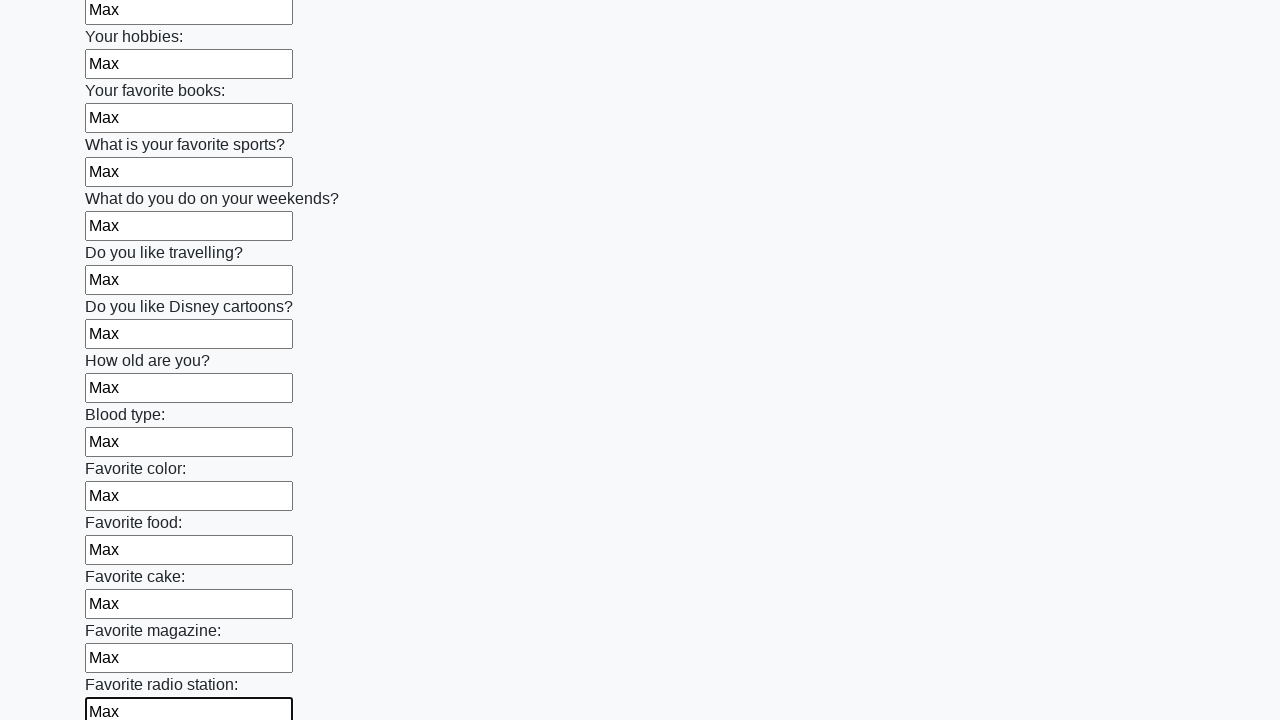

Filled input field with 'Max' on input >> nth=24
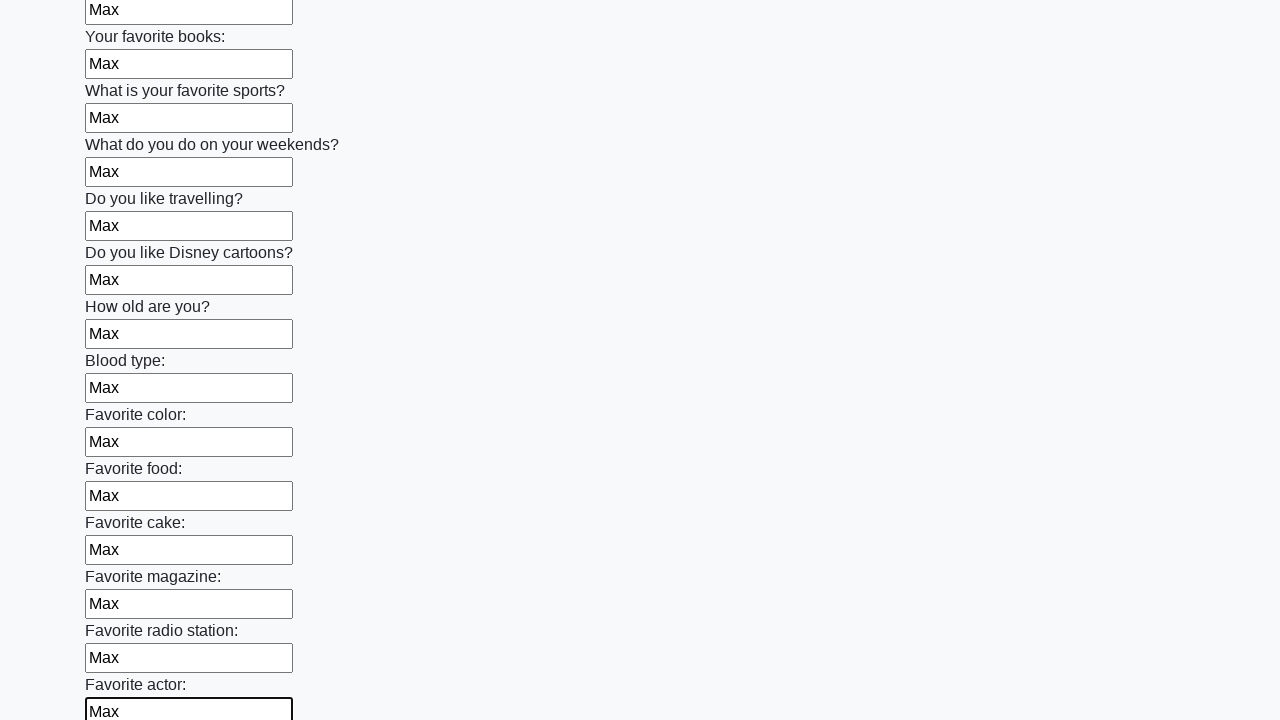

Filled input field with 'Max' on input >> nth=25
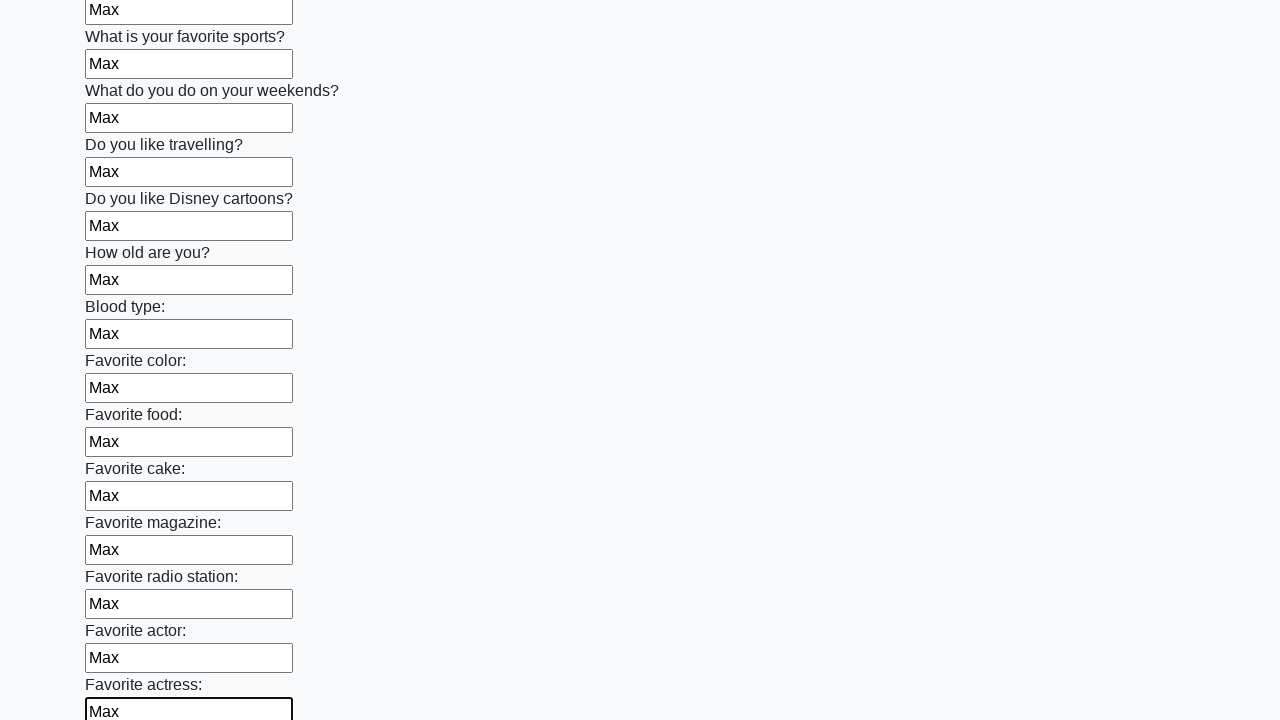

Filled input field with 'Max' on input >> nth=26
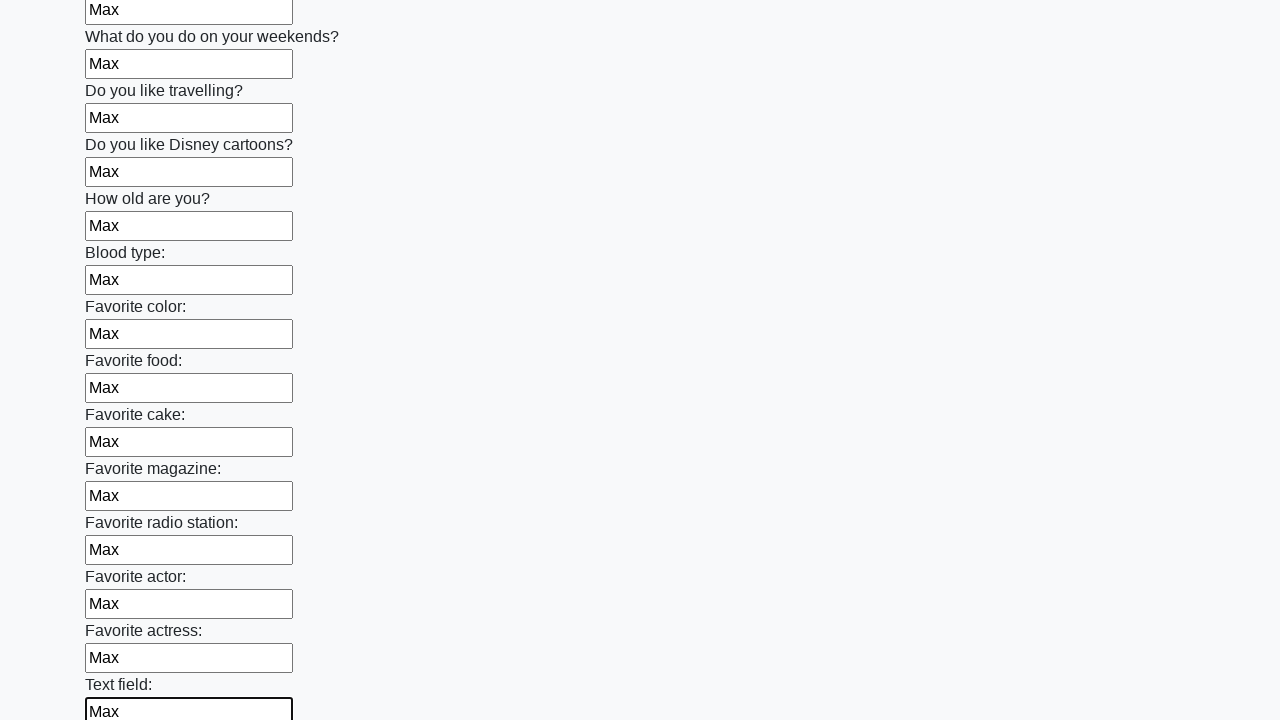

Filled input field with 'Max' on input >> nth=27
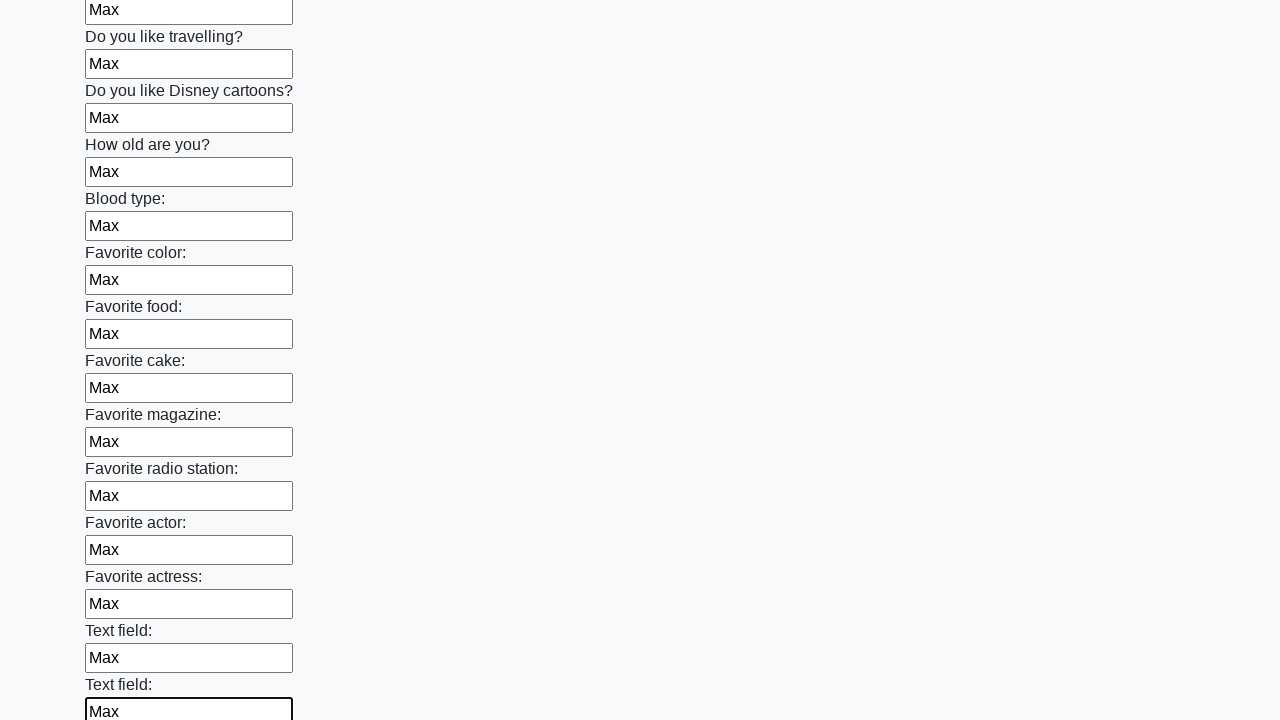

Filled input field with 'Max' on input >> nth=28
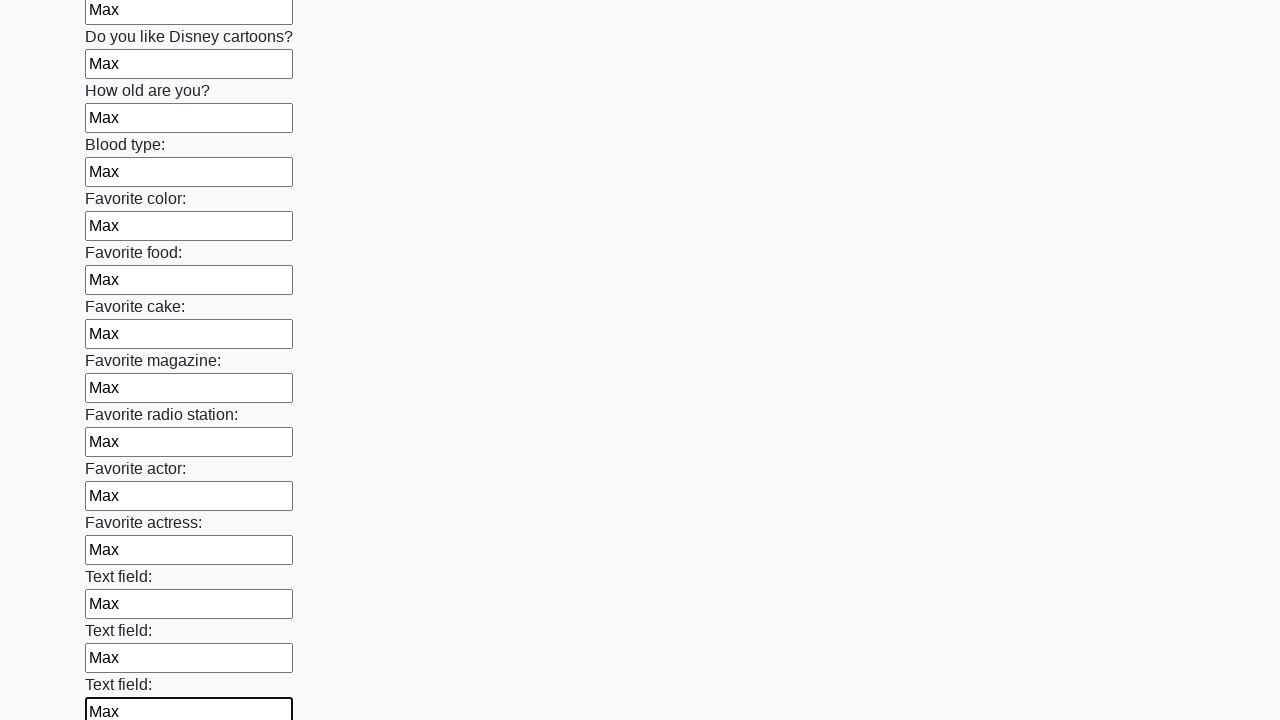

Filled input field with 'Max' on input >> nth=29
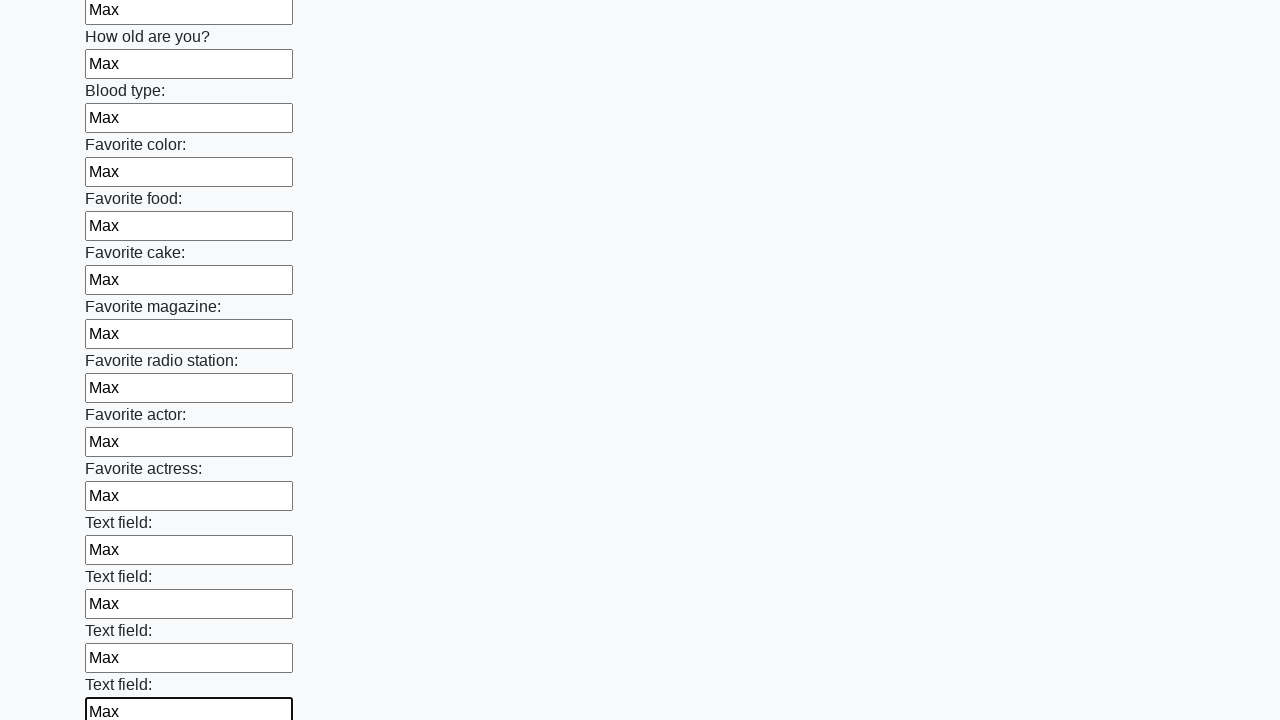

Filled input field with 'Max' on input >> nth=30
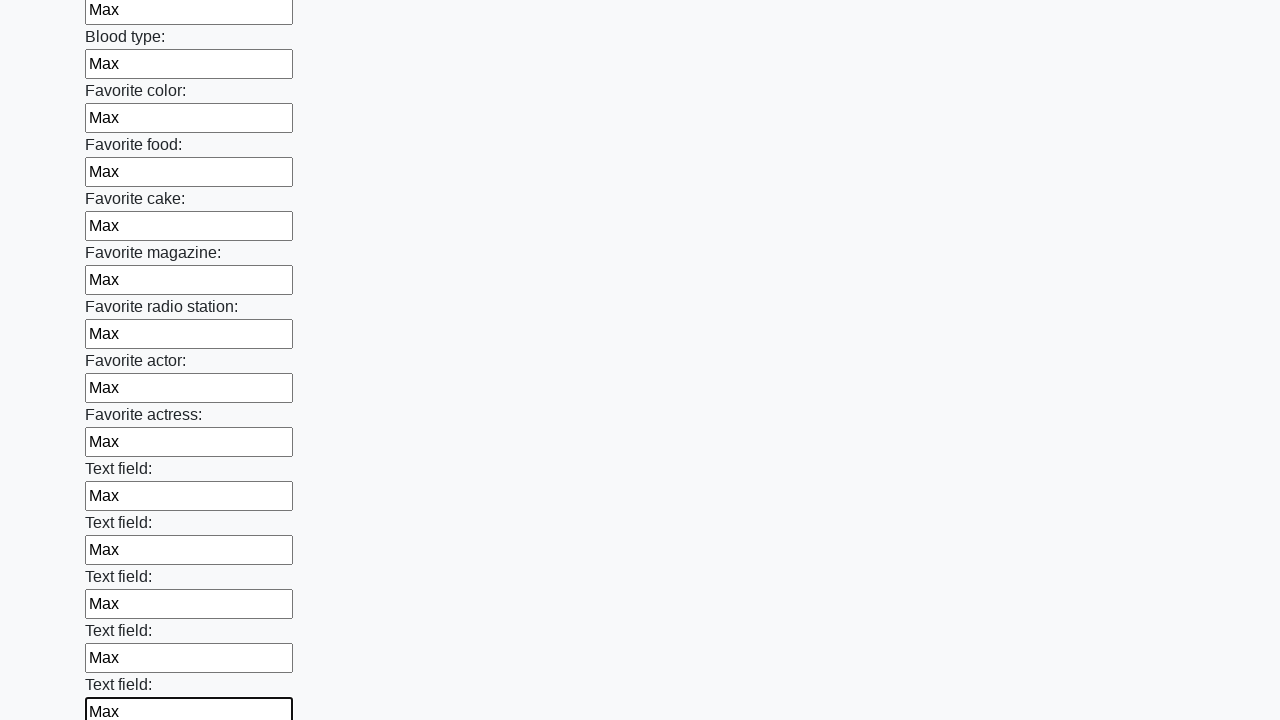

Filled input field with 'Max' on input >> nth=31
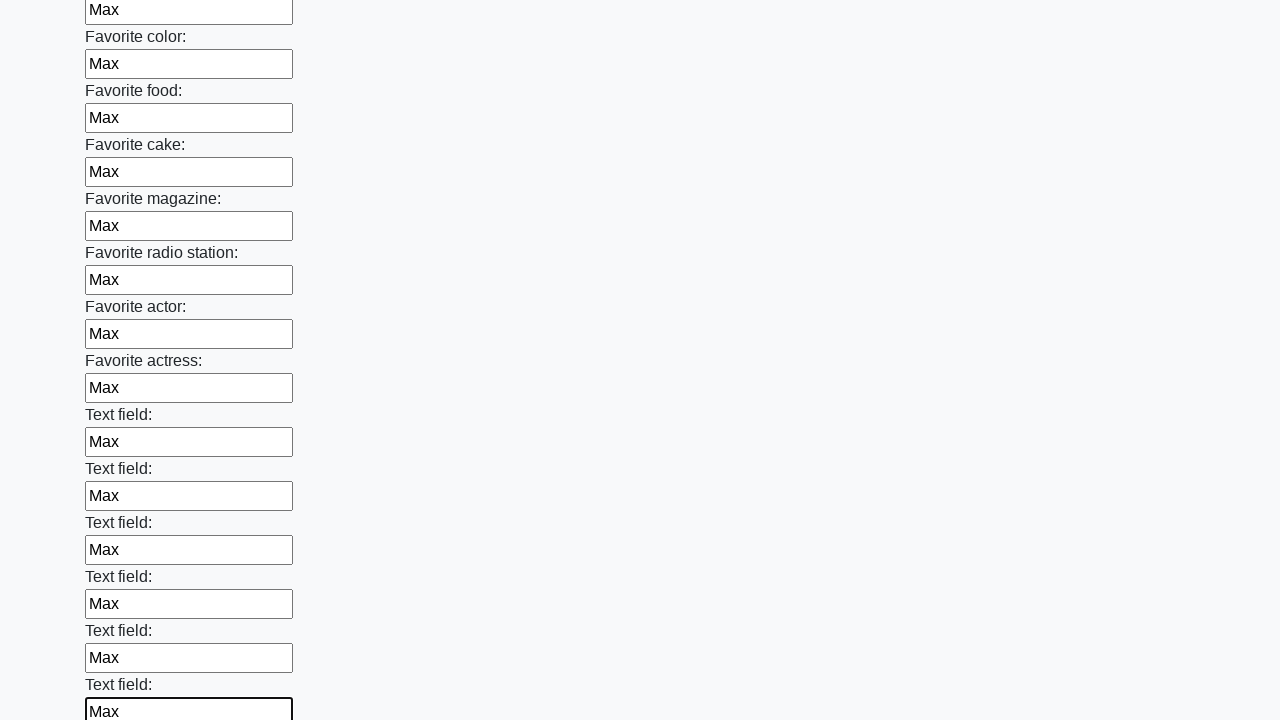

Filled input field with 'Max' on input >> nth=32
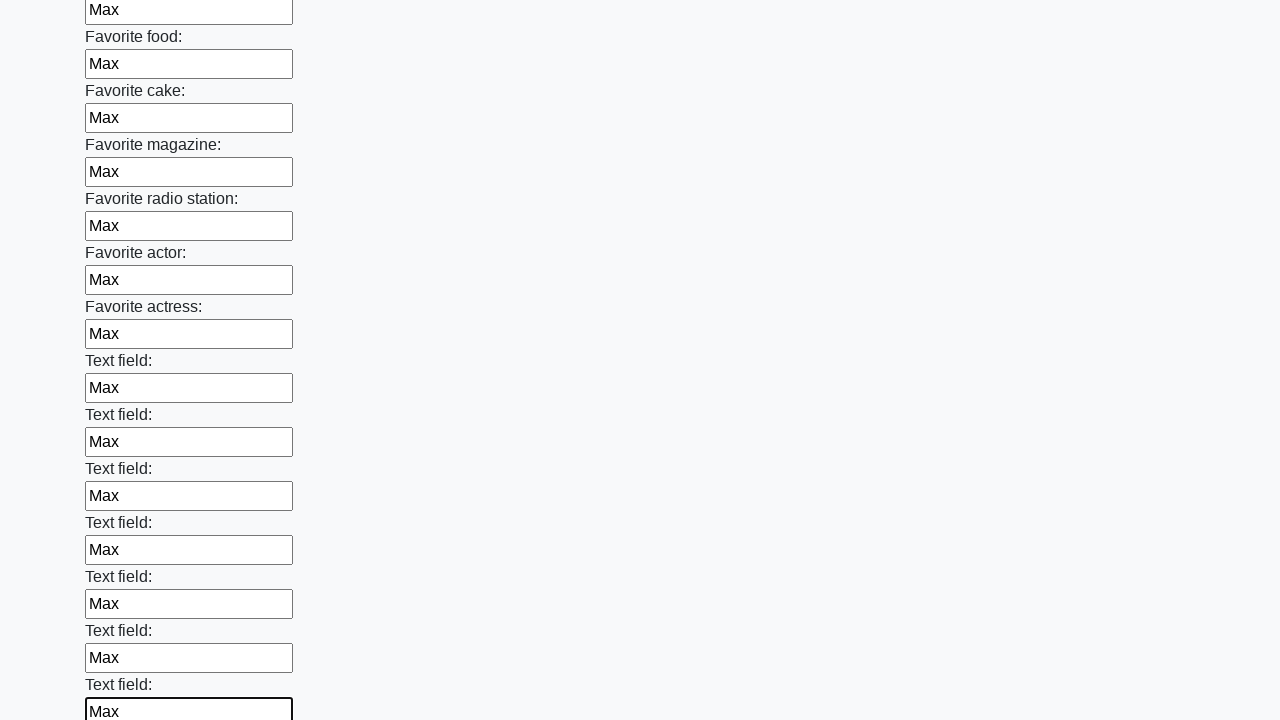

Filled input field with 'Max' on input >> nth=33
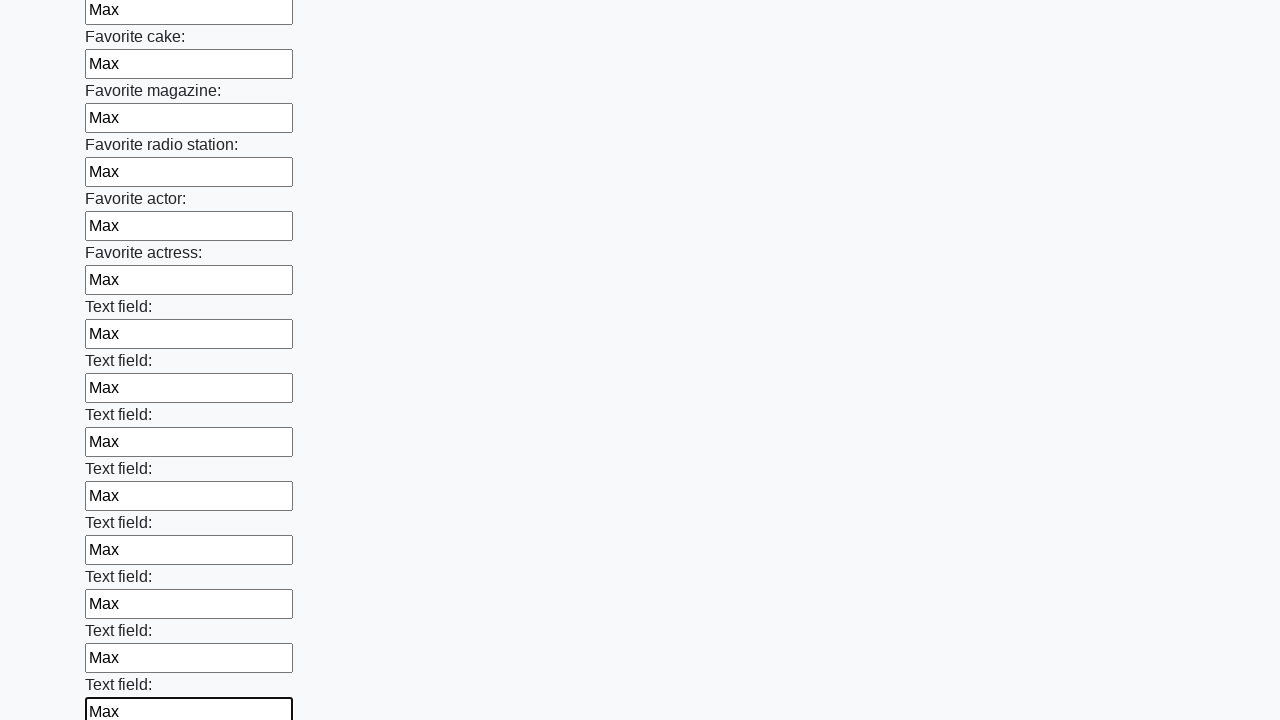

Filled input field with 'Max' on input >> nth=34
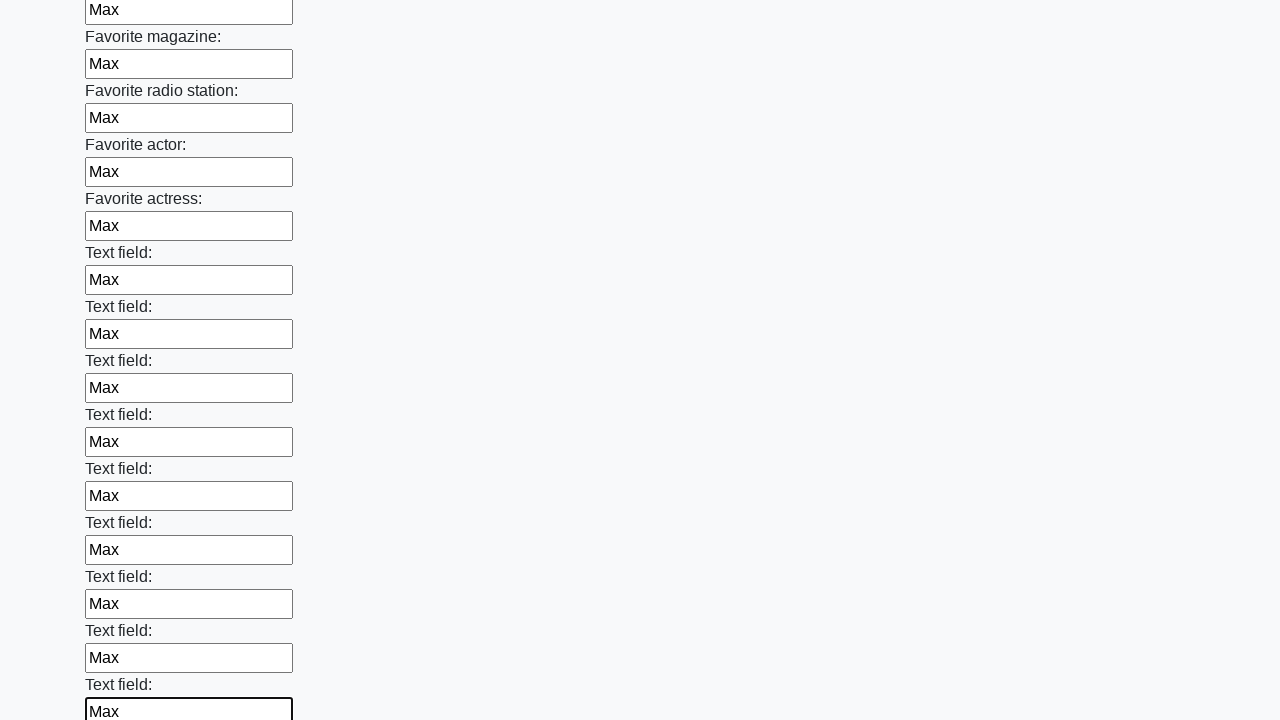

Filled input field with 'Max' on input >> nth=35
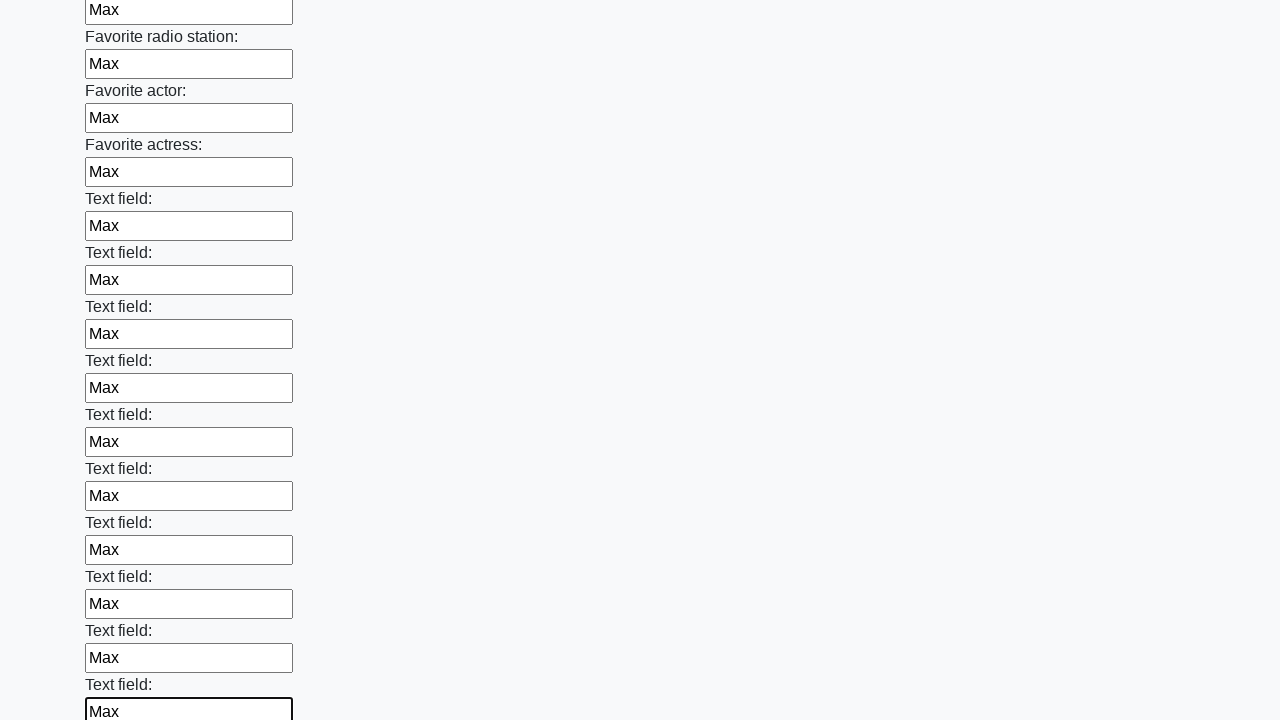

Filled input field with 'Max' on input >> nth=36
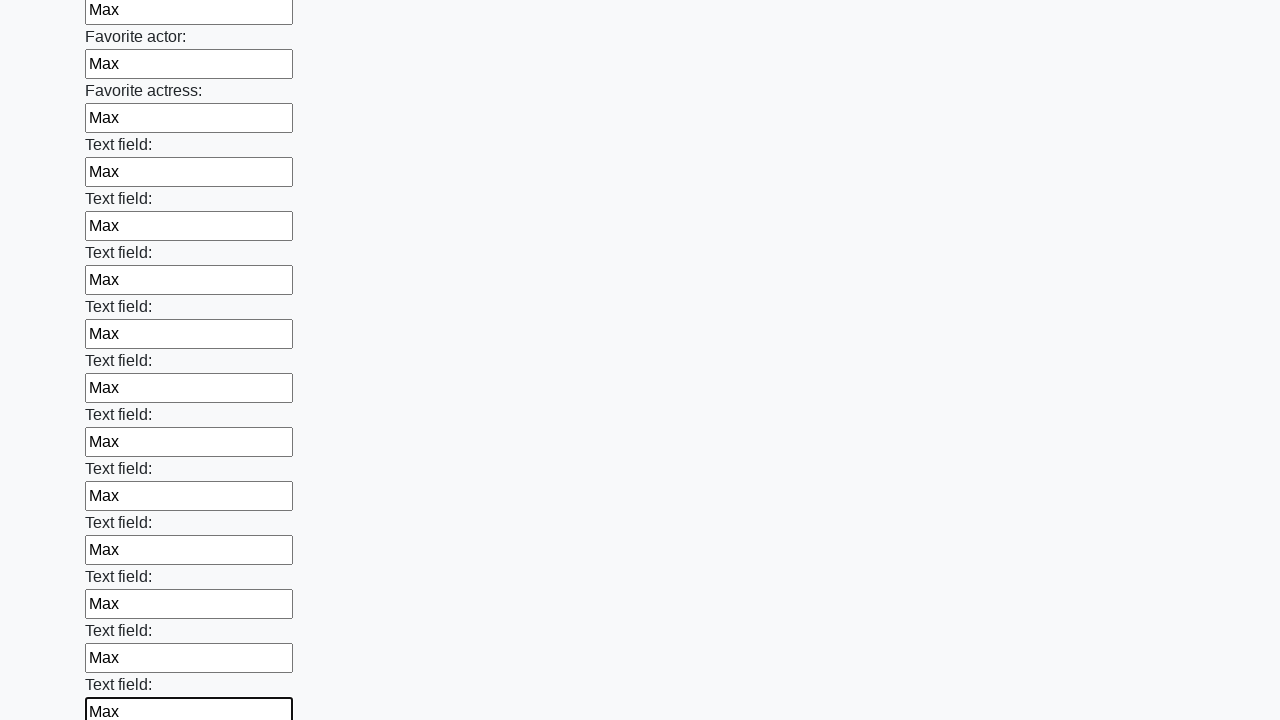

Filled input field with 'Max' on input >> nth=37
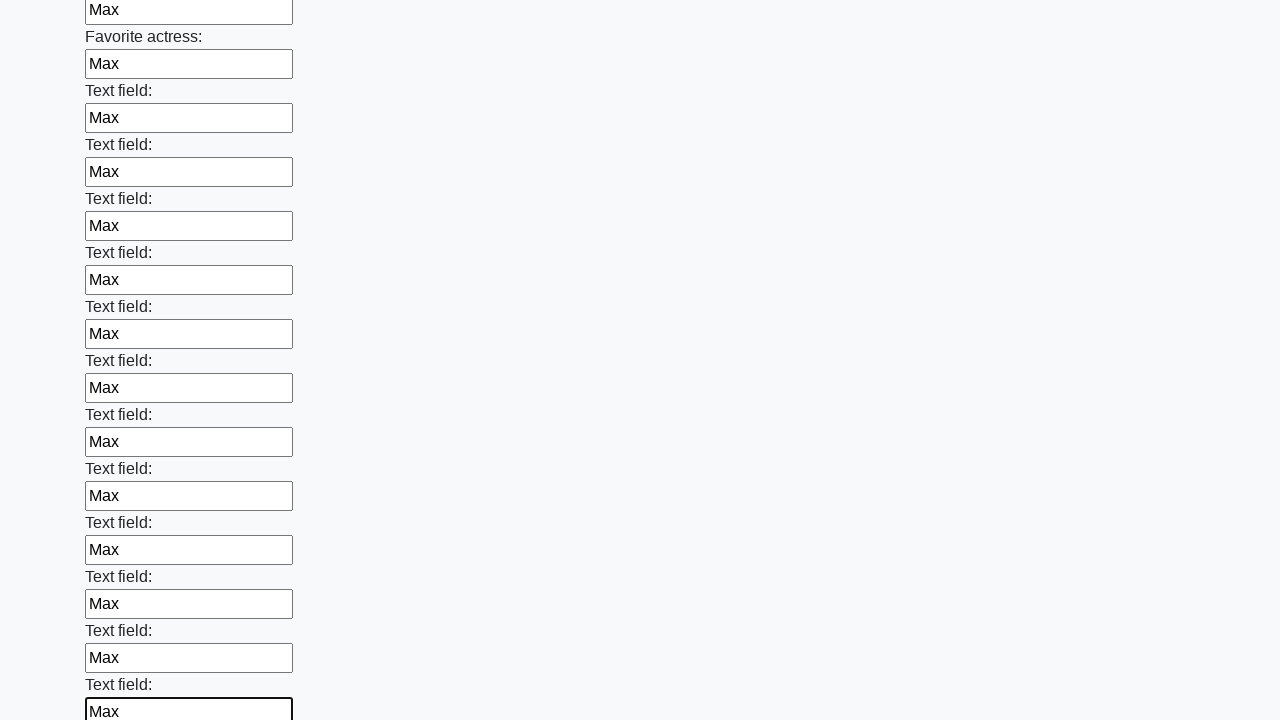

Filled input field with 'Max' on input >> nth=38
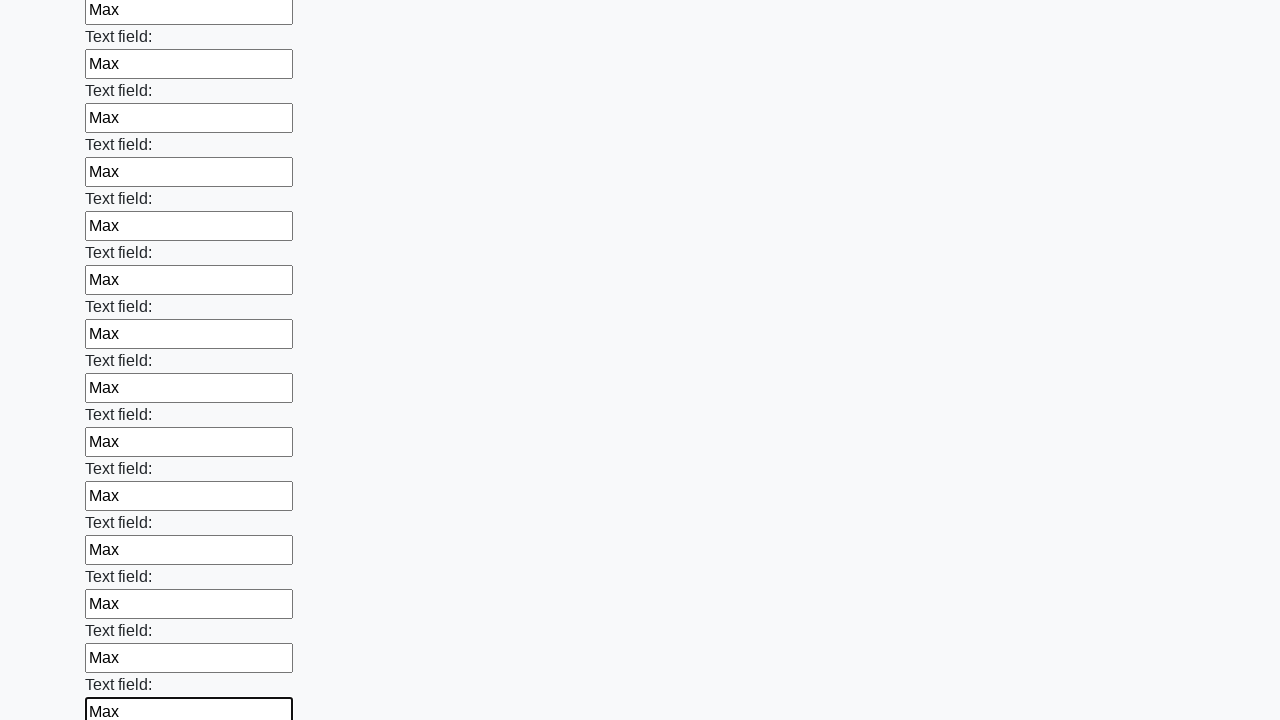

Filled input field with 'Max' on input >> nth=39
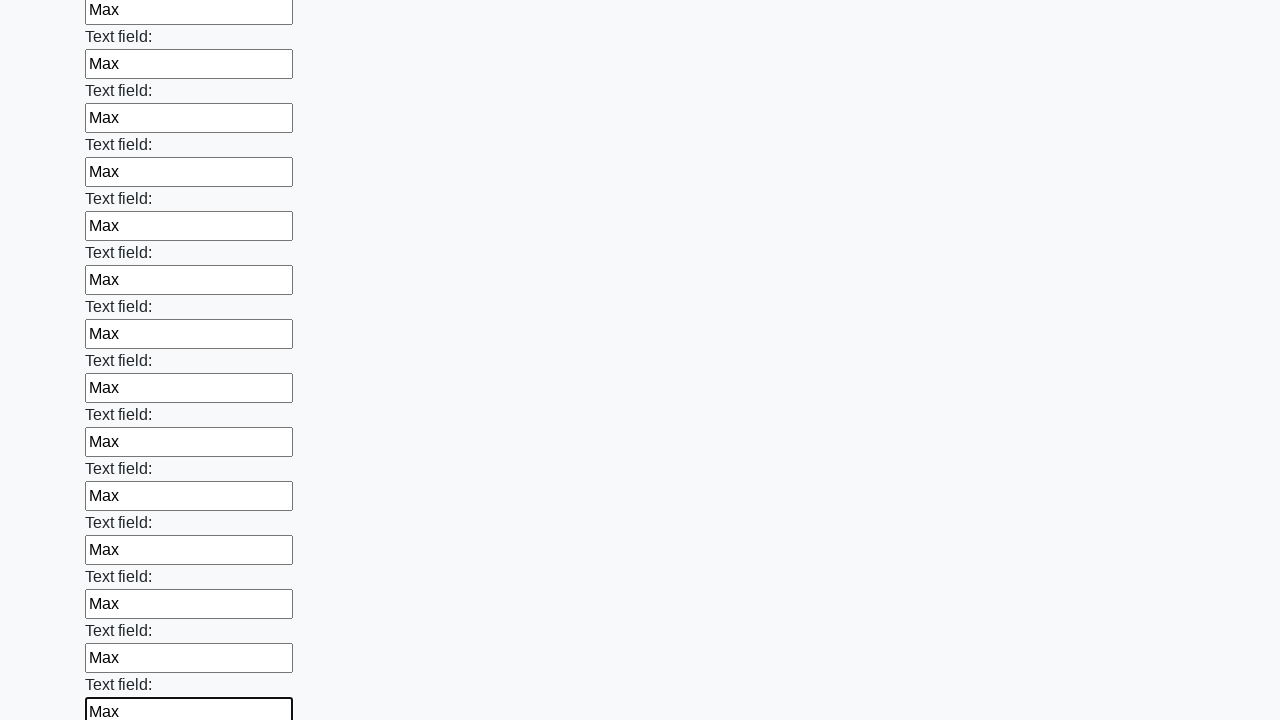

Filled input field with 'Max' on input >> nth=40
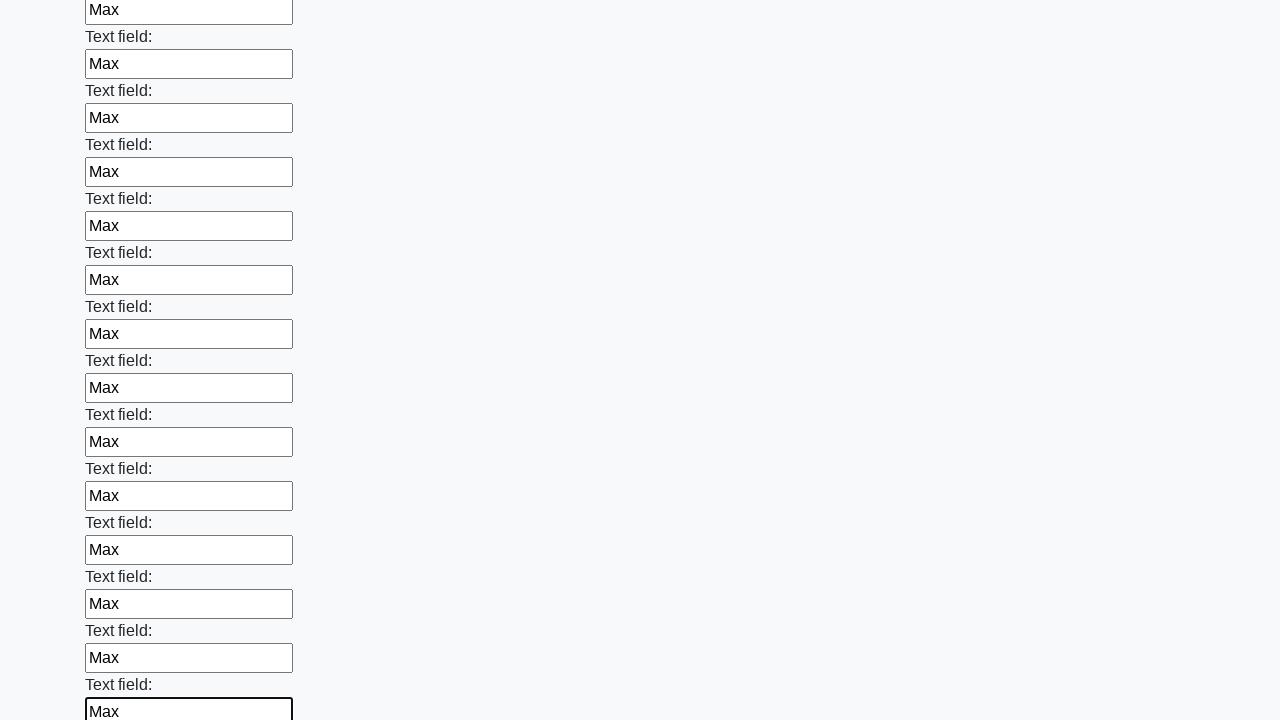

Filled input field with 'Max' on input >> nth=41
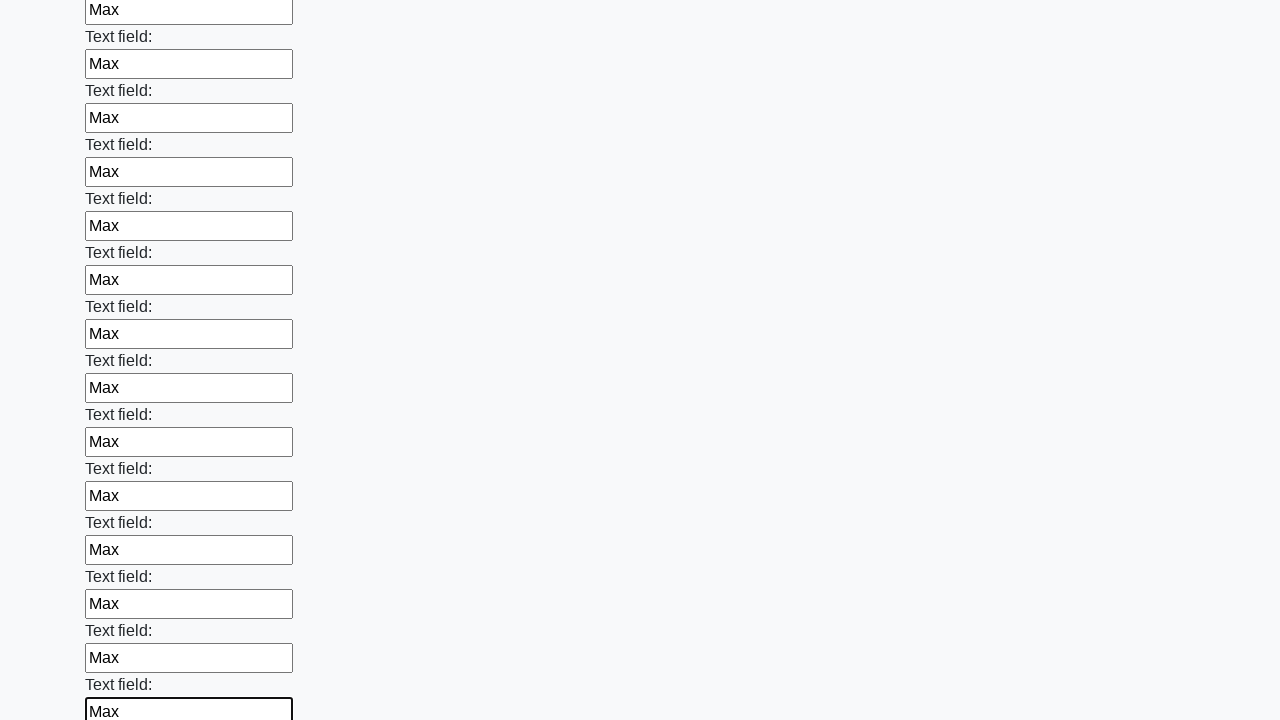

Filled input field with 'Max' on input >> nth=42
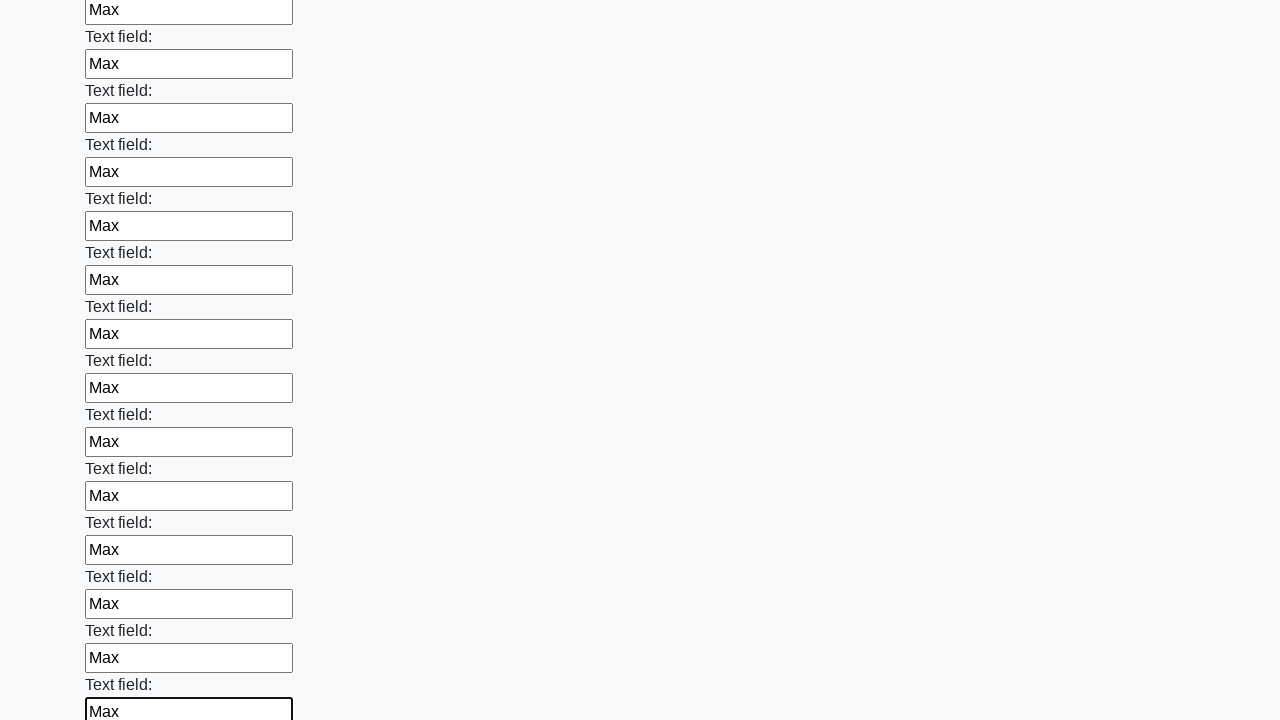

Filled input field with 'Max' on input >> nth=43
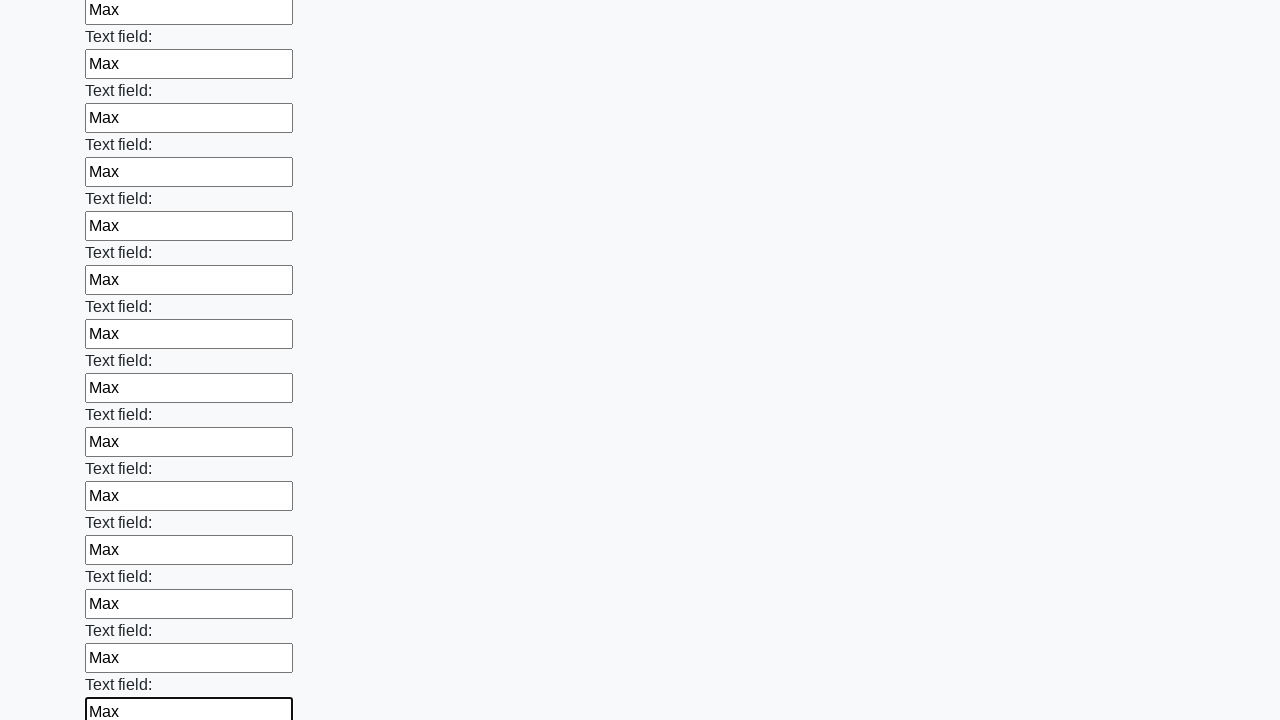

Filled input field with 'Max' on input >> nth=44
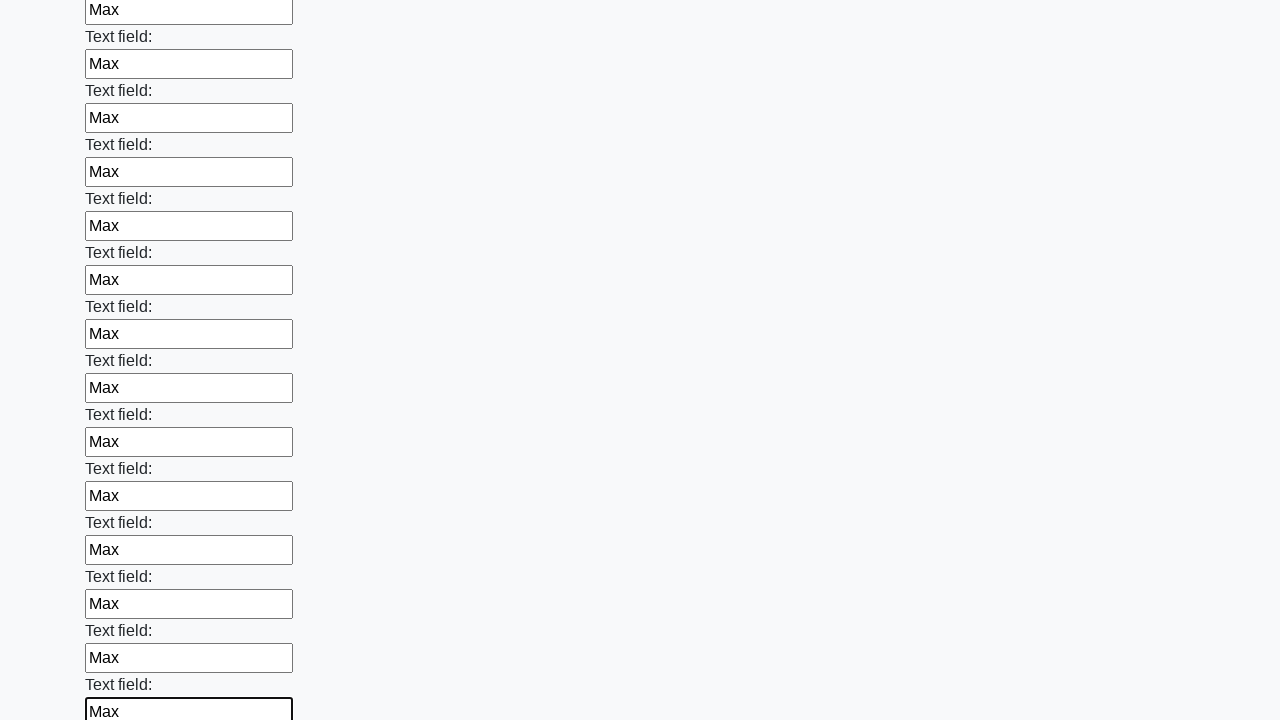

Filled input field with 'Max' on input >> nth=45
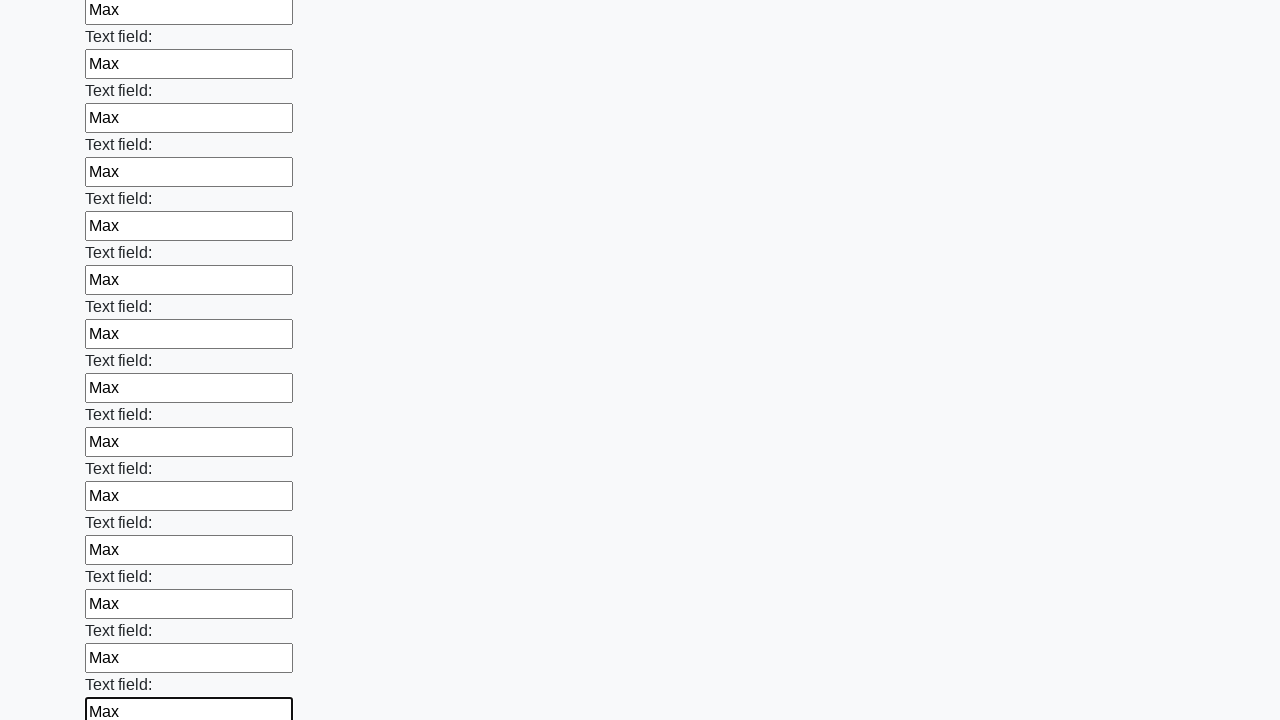

Filled input field with 'Max' on input >> nth=46
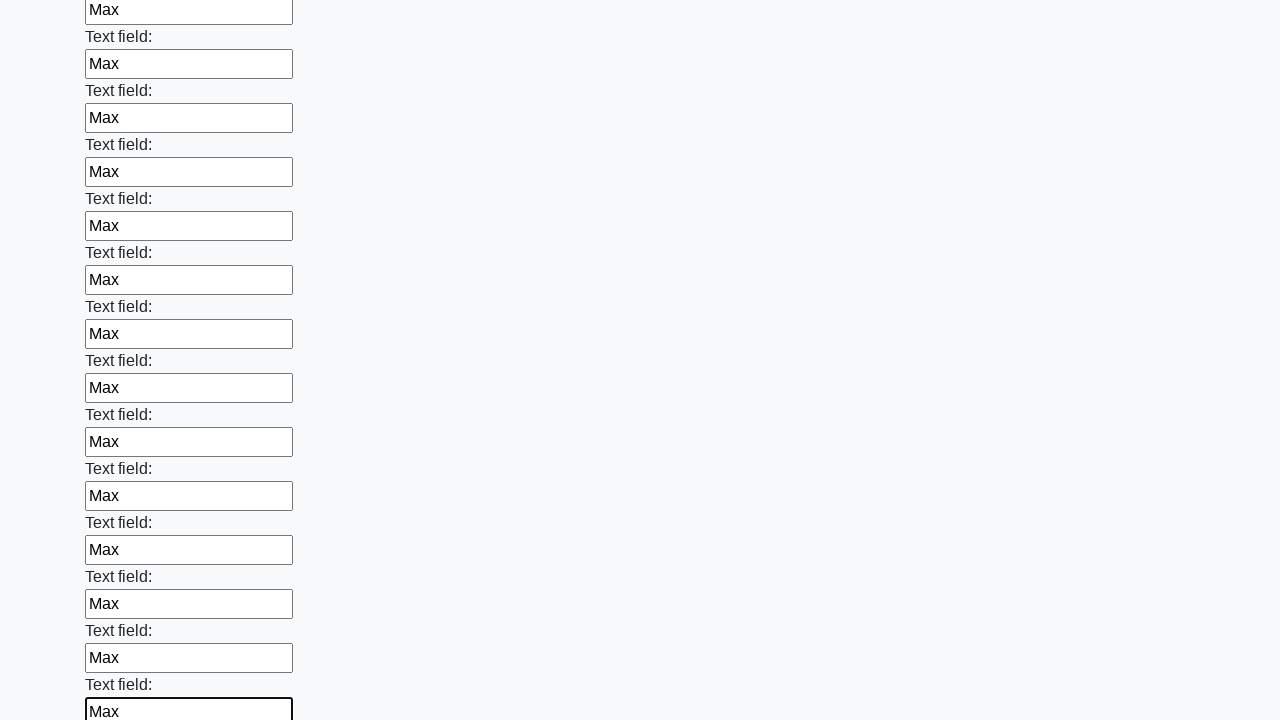

Filled input field with 'Max' on input >> nth=47
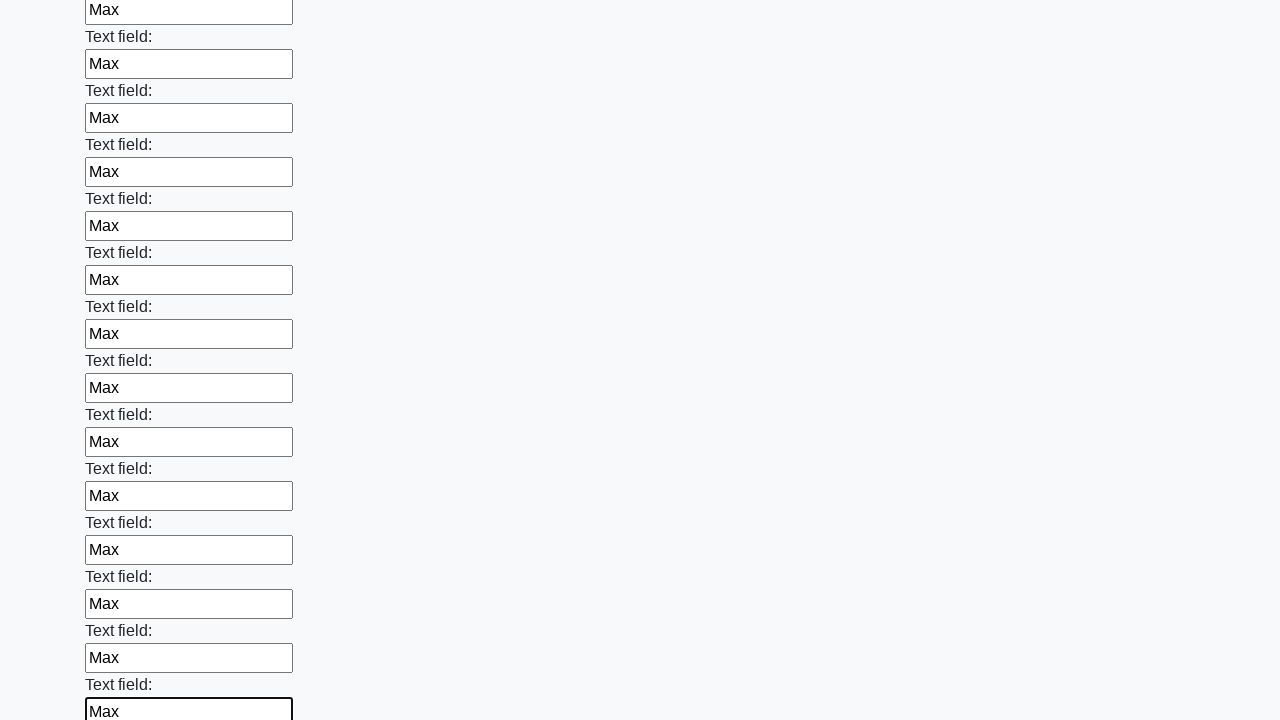

Filled input field with 'Max' on input >> nth=48
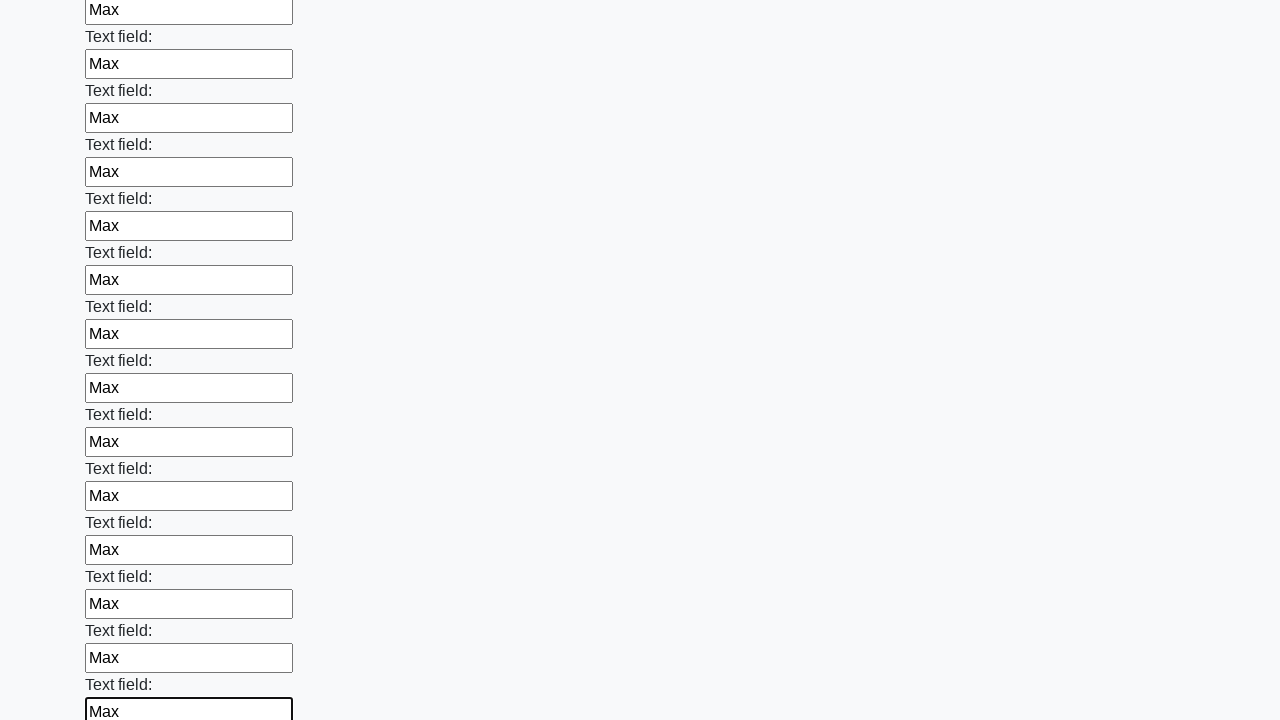

Filled input field with 'Max' on input >> nth=49
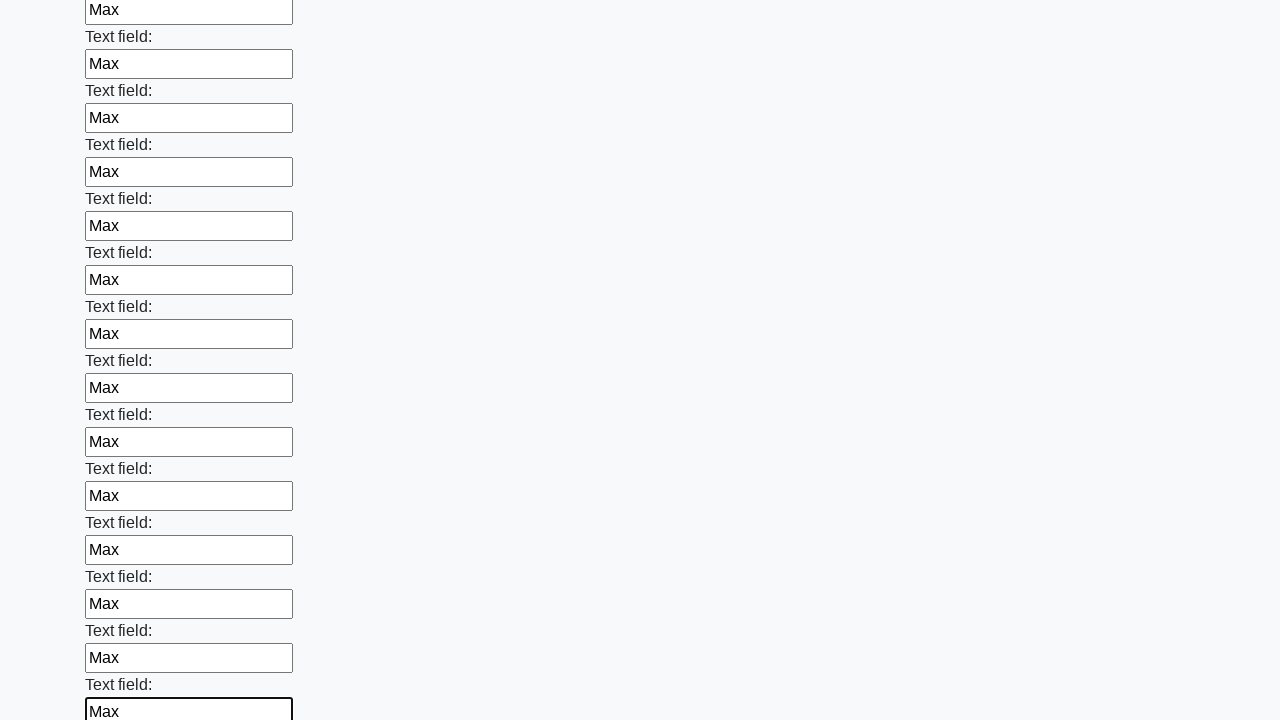

Filled input field with 'Max' on input >> nth=50
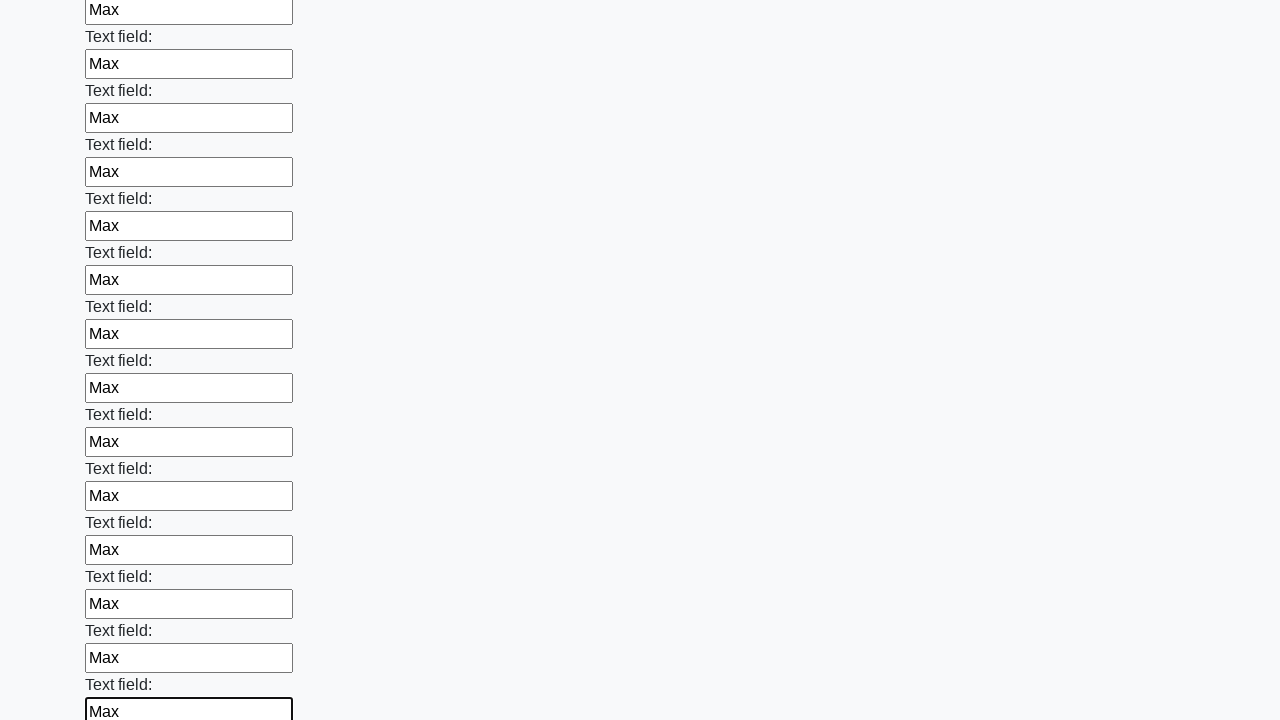

Filled input field with 'Max' on input >> nth=51
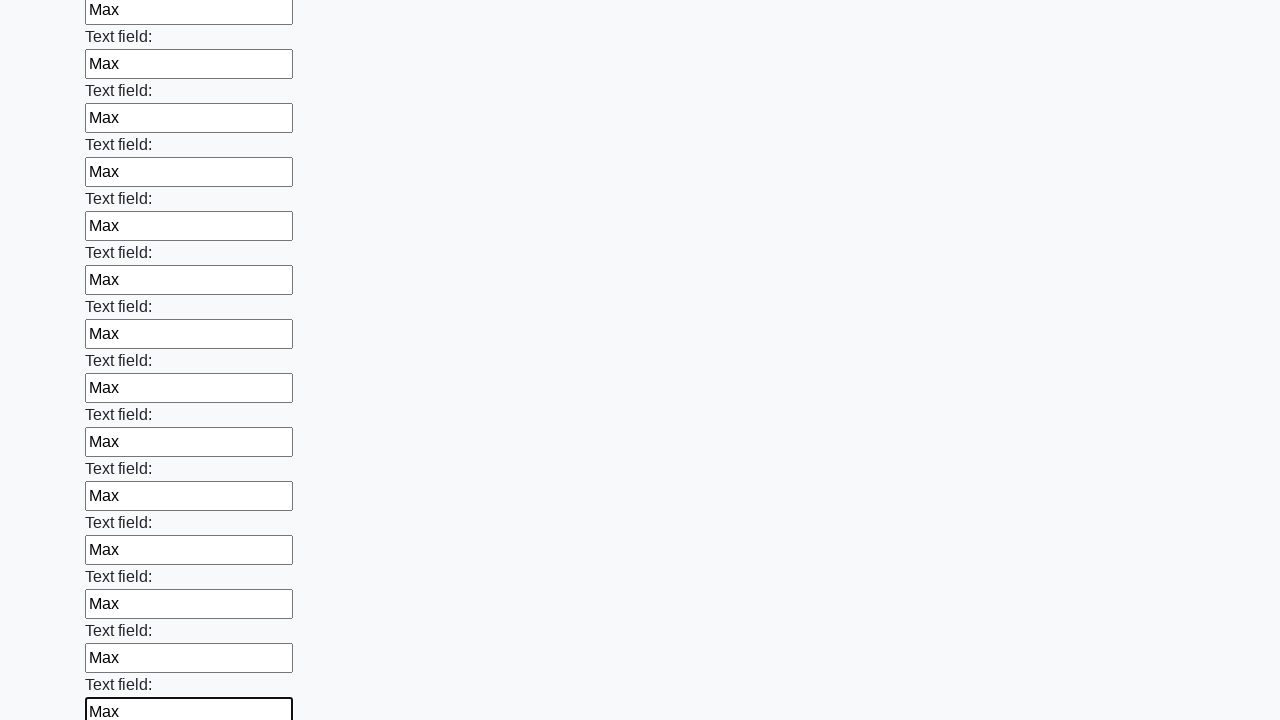

Filled input field with 'Max' on input >> nth=52
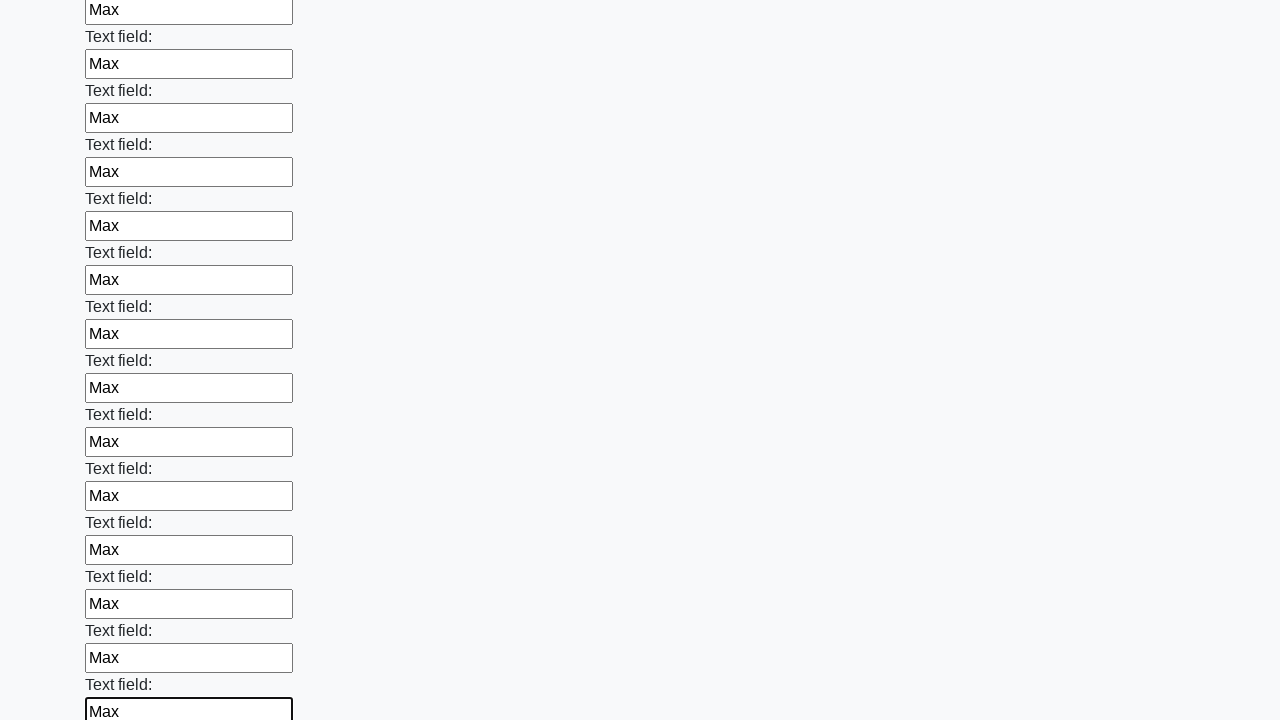

Filled input field with 'Max' on input >> nth=53
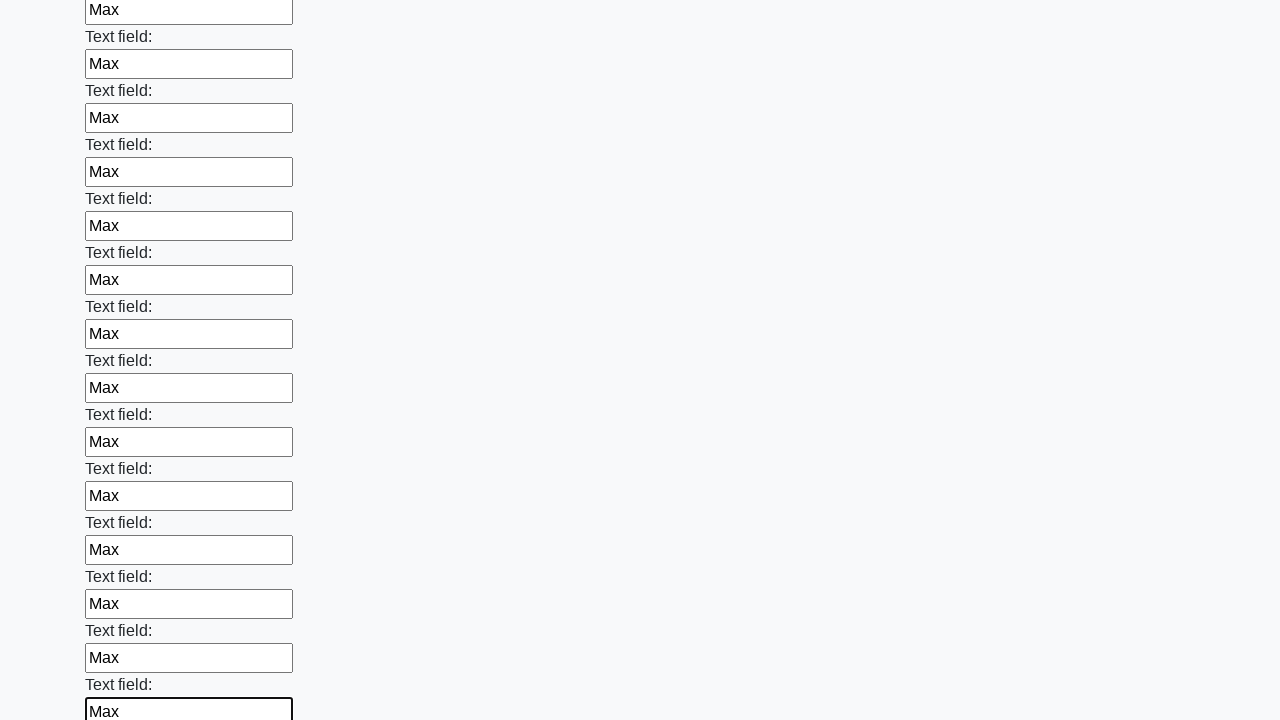

Filled input field with 'Max' on input >> nth=54
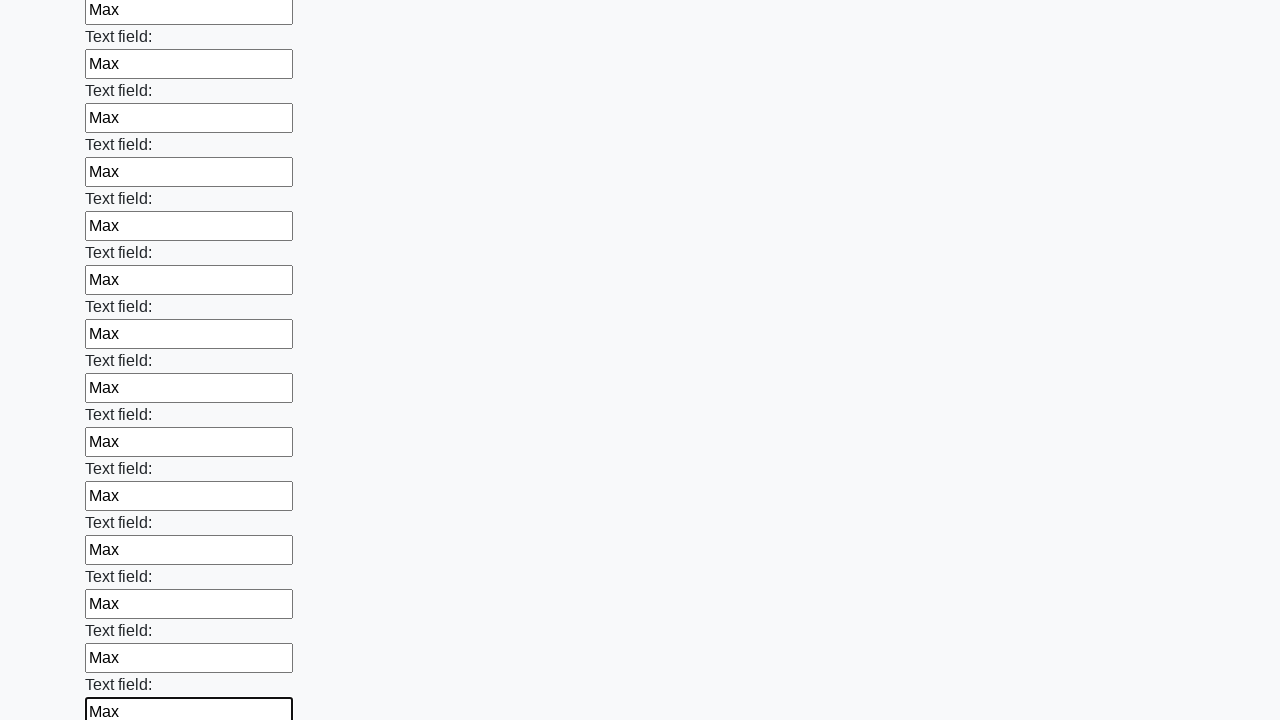

Filled input field with 'Max' on input >> nth=55
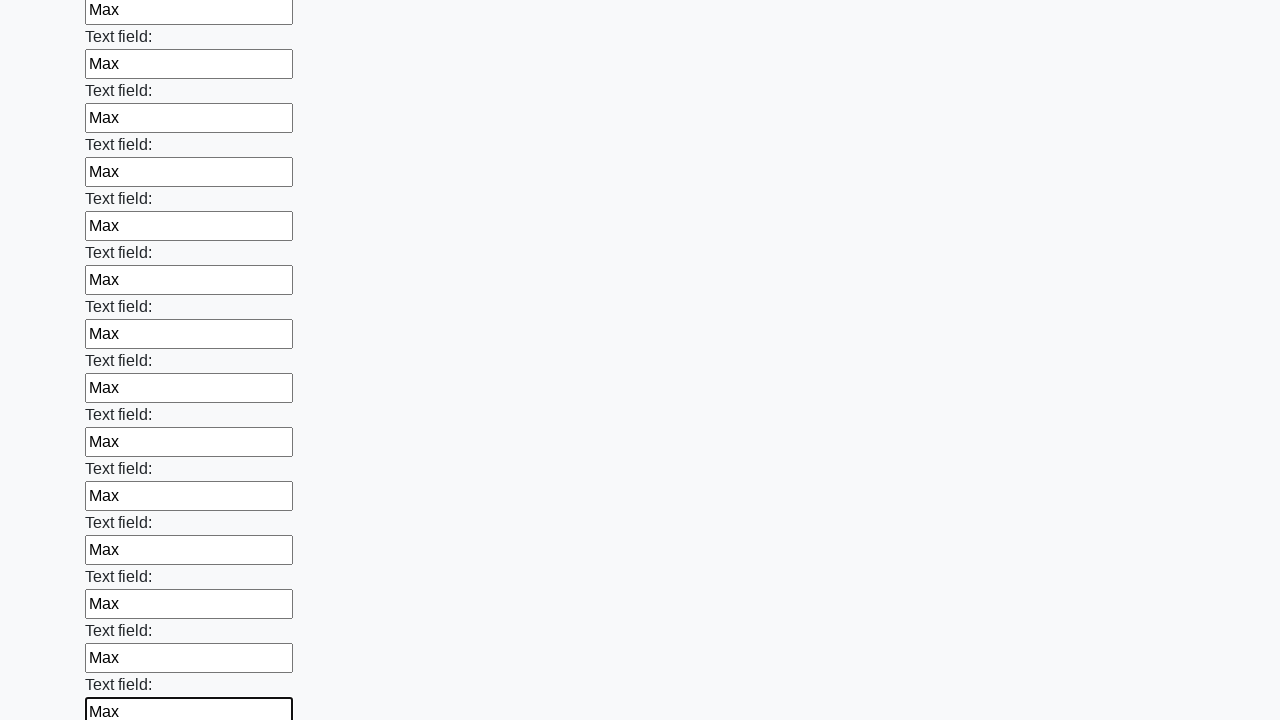

Filled input field with 'Max' on input >> nth=56
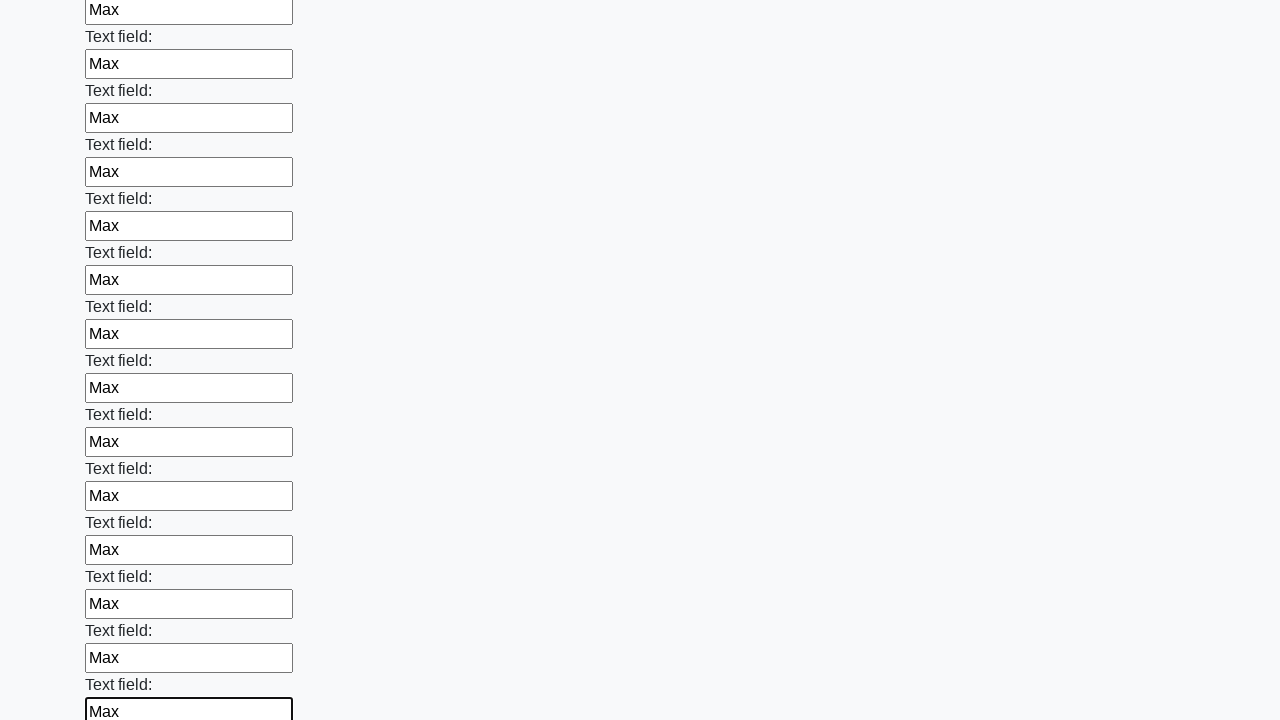

Filled input field with 'Max' on input >> nth=57
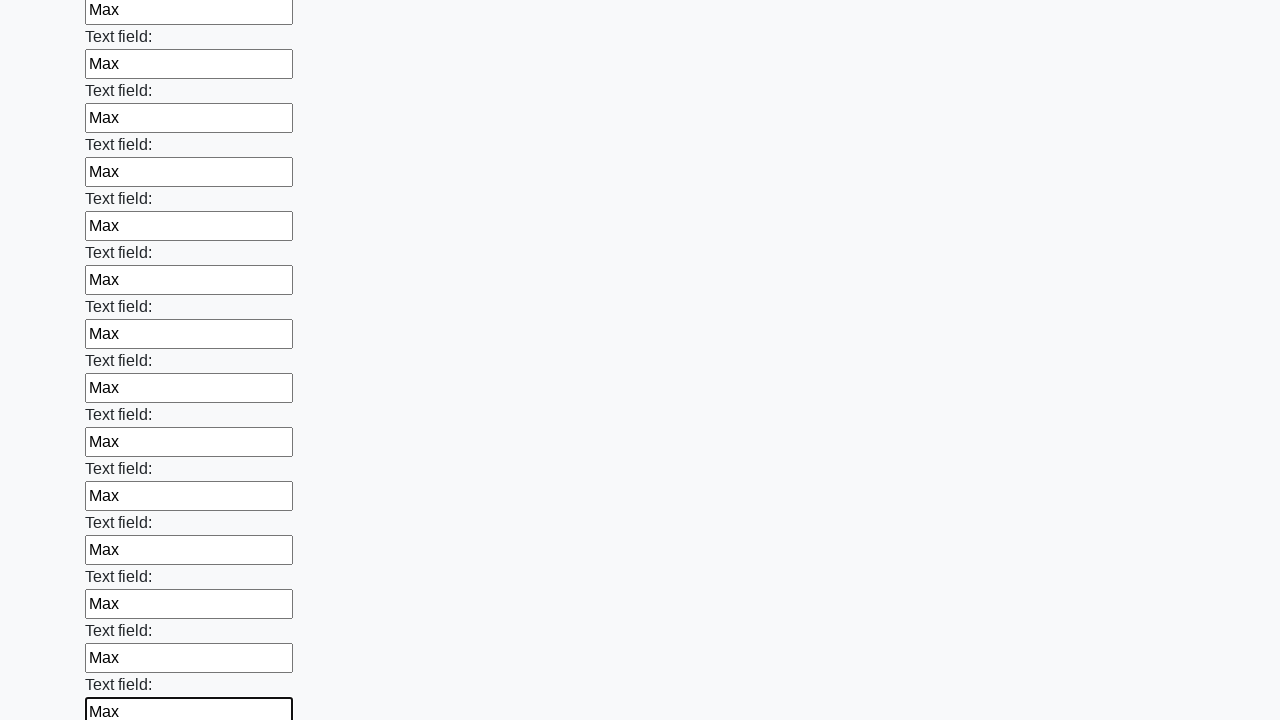

Filled input field with 'Max' on input >> nth=58
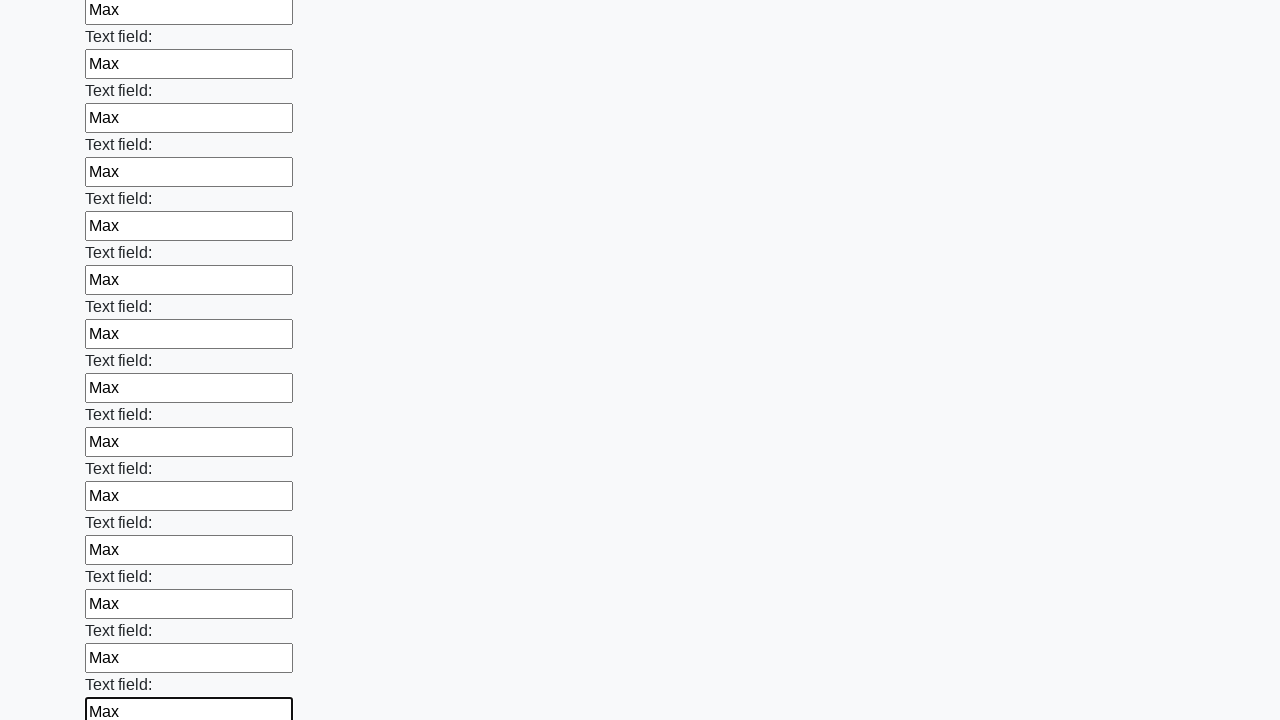

Filled input field with 'Max' on input >> nth=59
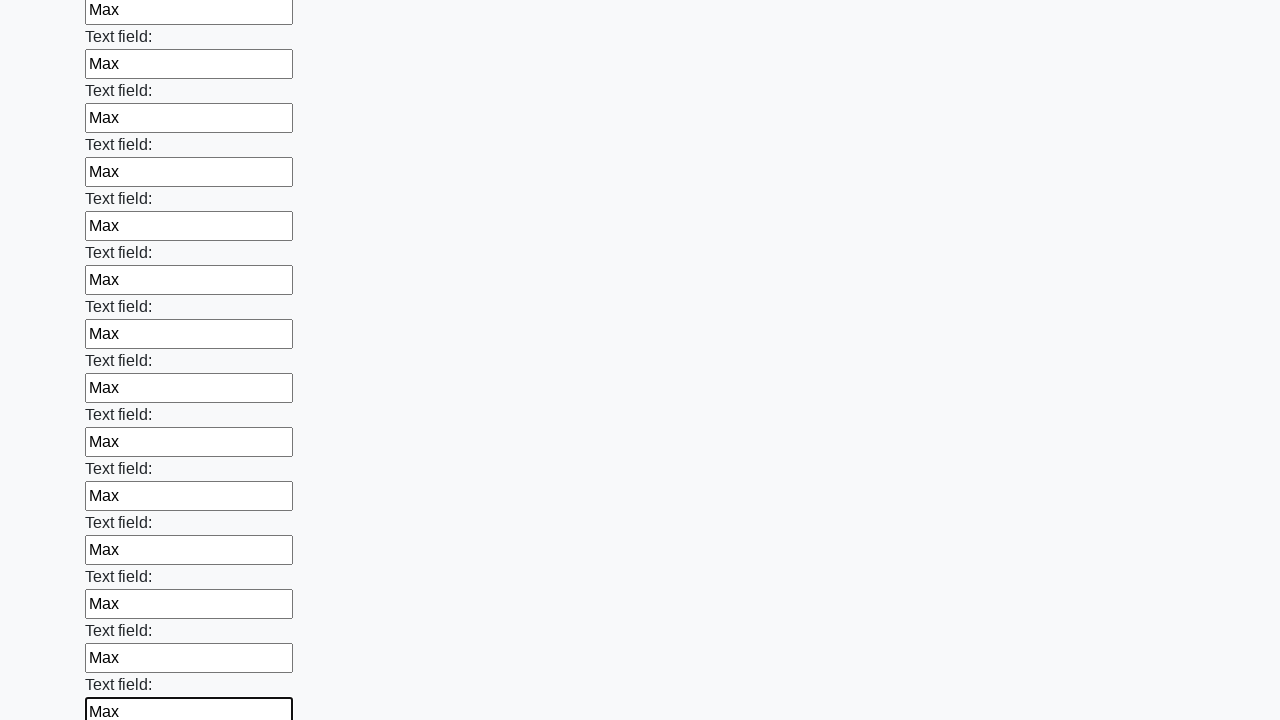

Filled input field with 'Max' on input >> nth=60
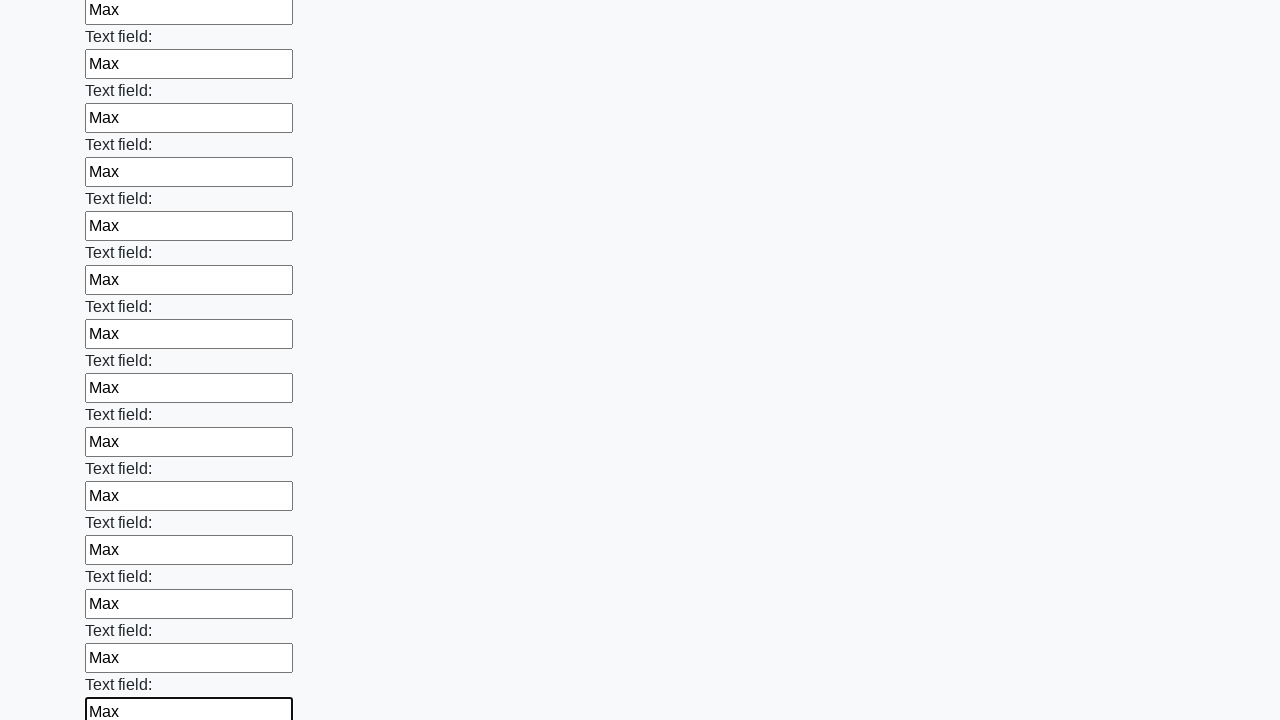

Filled input field with 'Max' on input >> nth=61
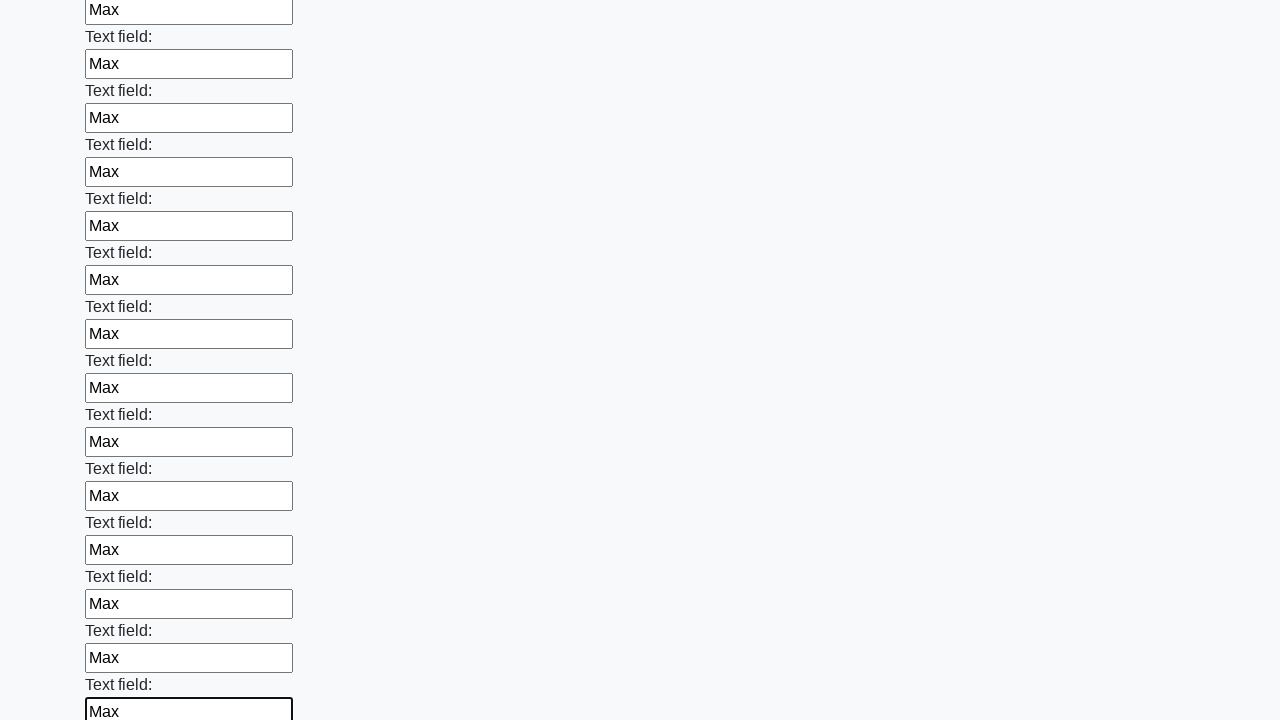

Filled input field with 'Max' on input >> nth=62
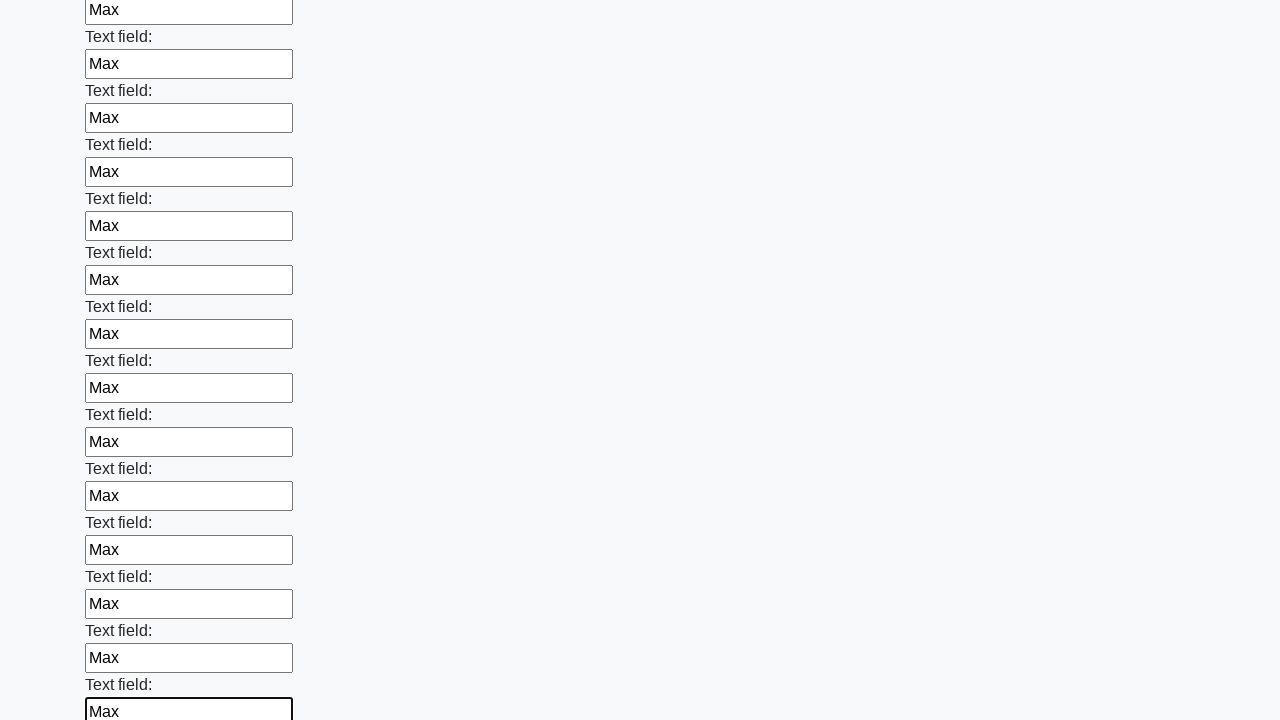

Filled input field with 'Max' on input >> nth=63
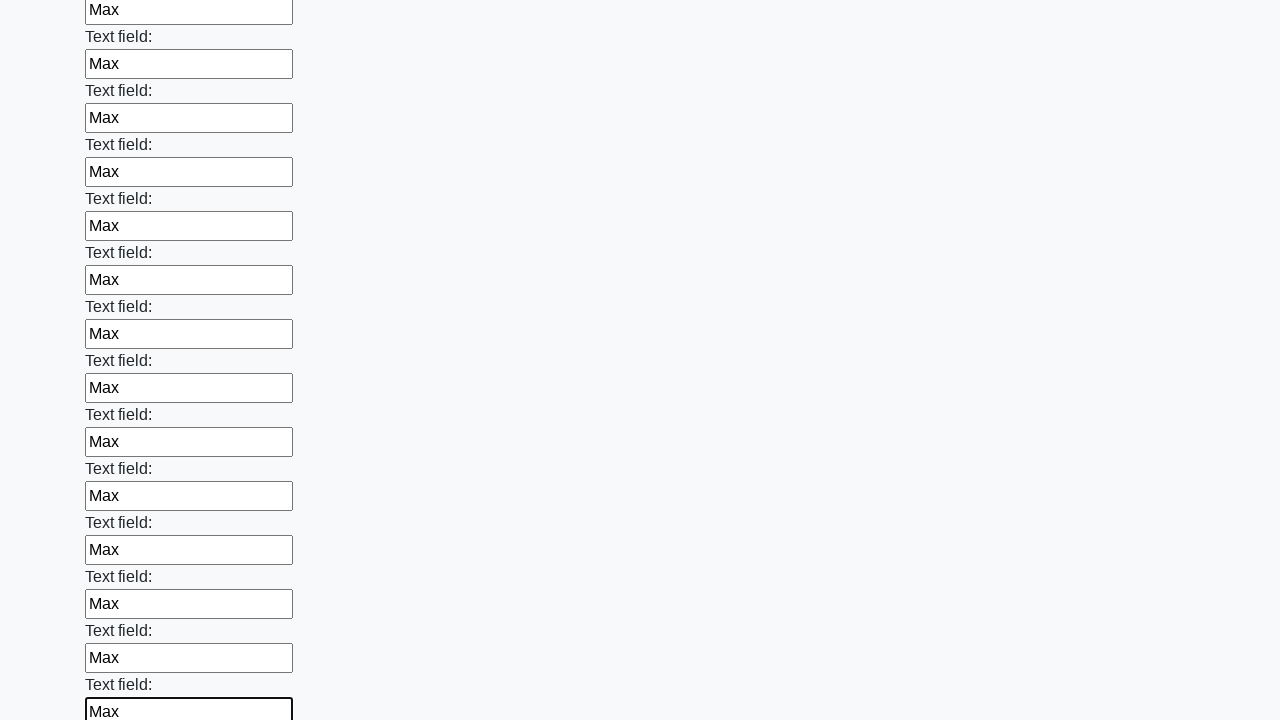

Filled input field with 'Max' on input >> nth=64
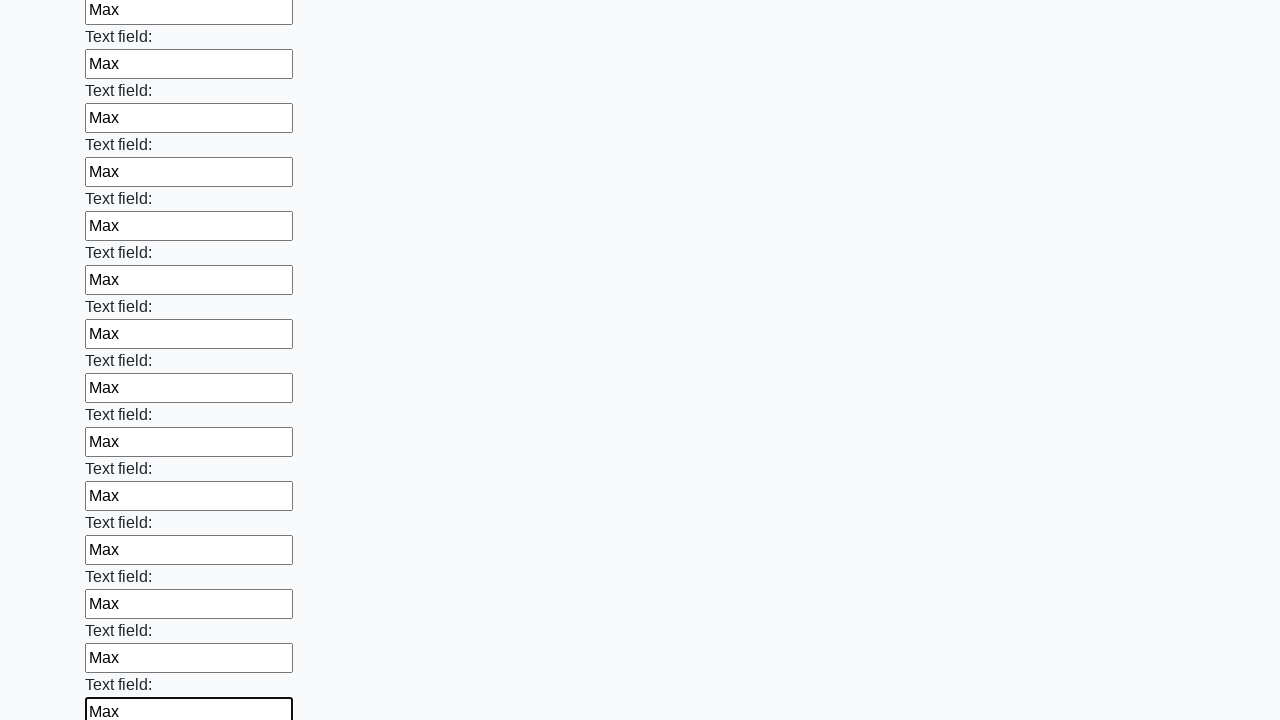

Filled input field with 'Max' on input >> nth=65
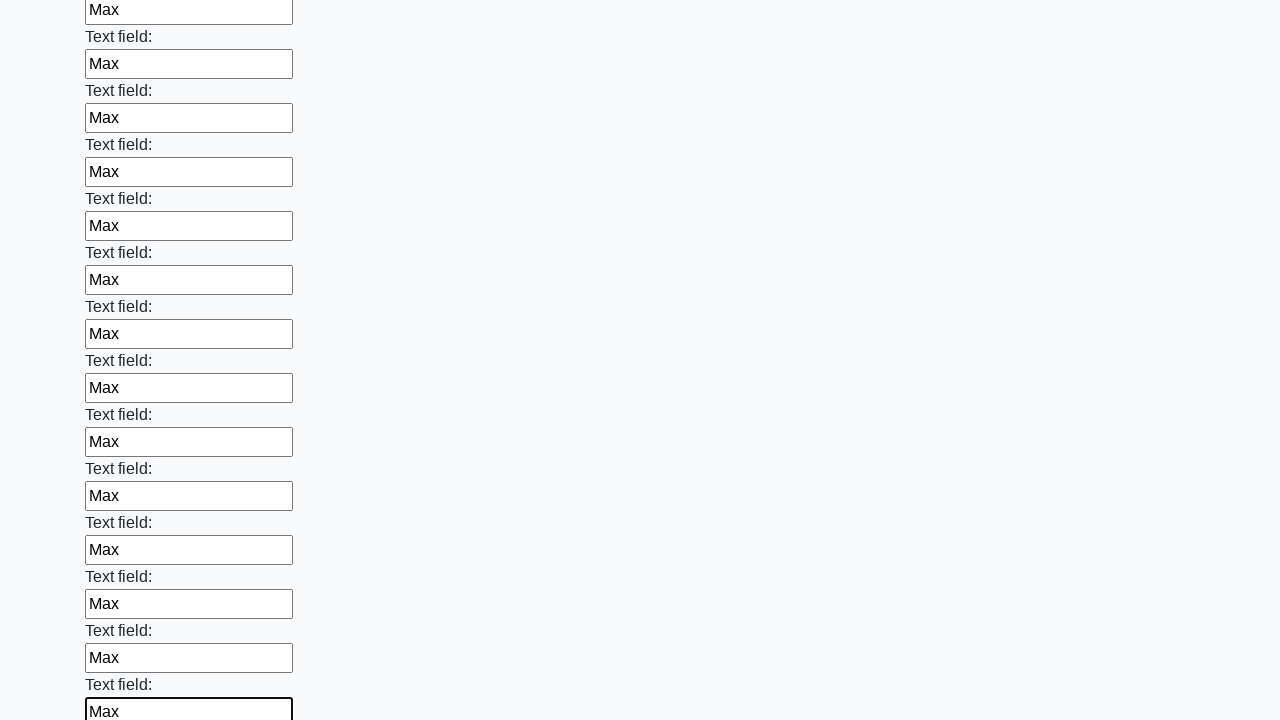

Filled input field with 'Max' on input >> nth=66
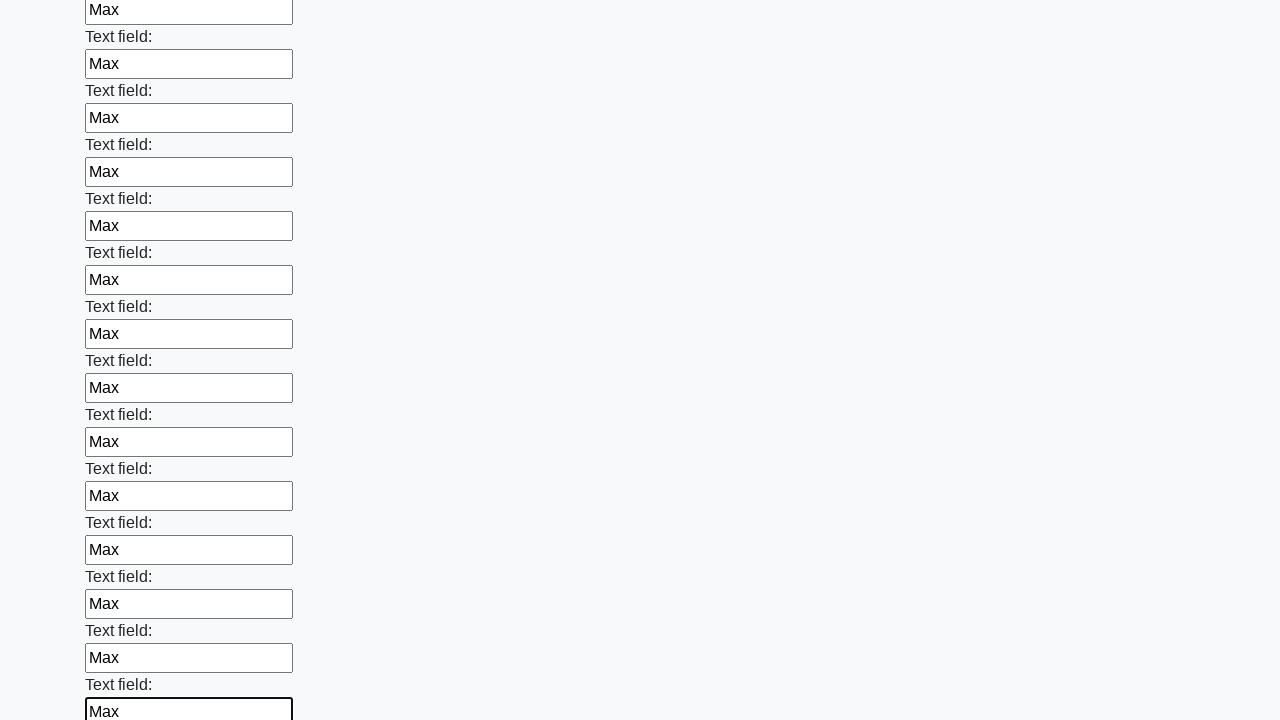

Filled input field with 'Max' on input >> nth=67
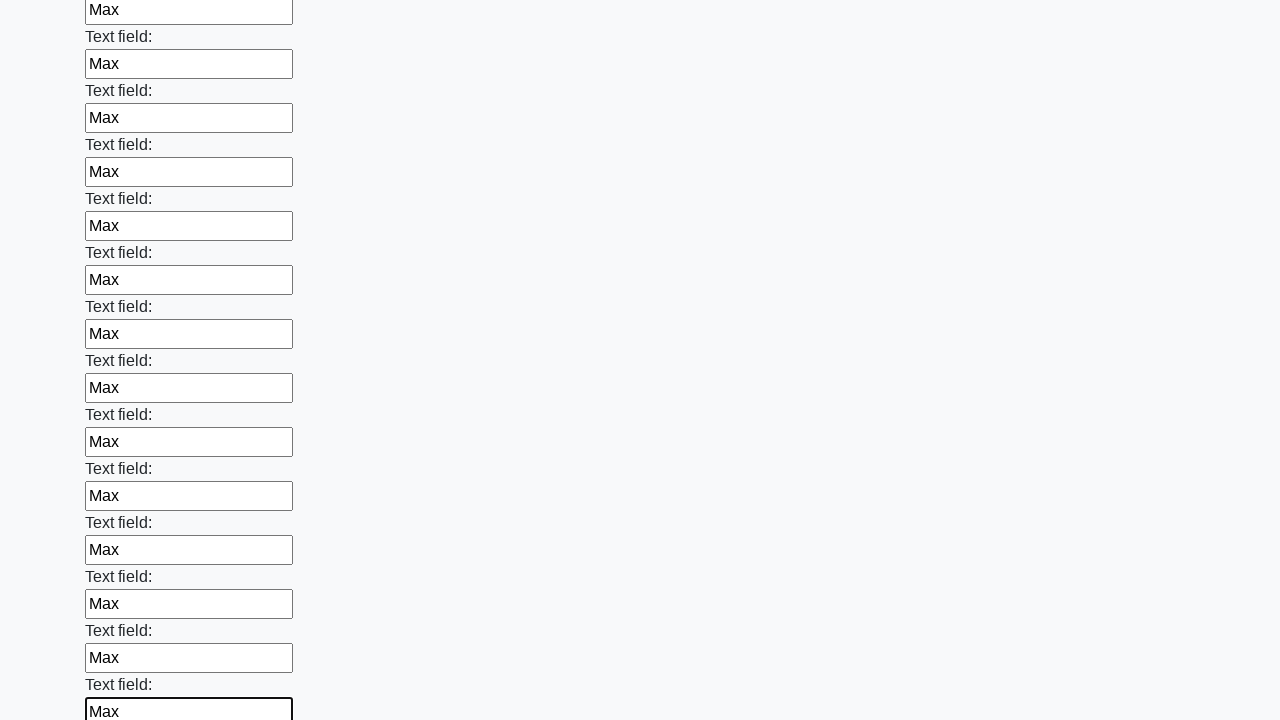

Filled input field with 'Max' on input >> nth=68
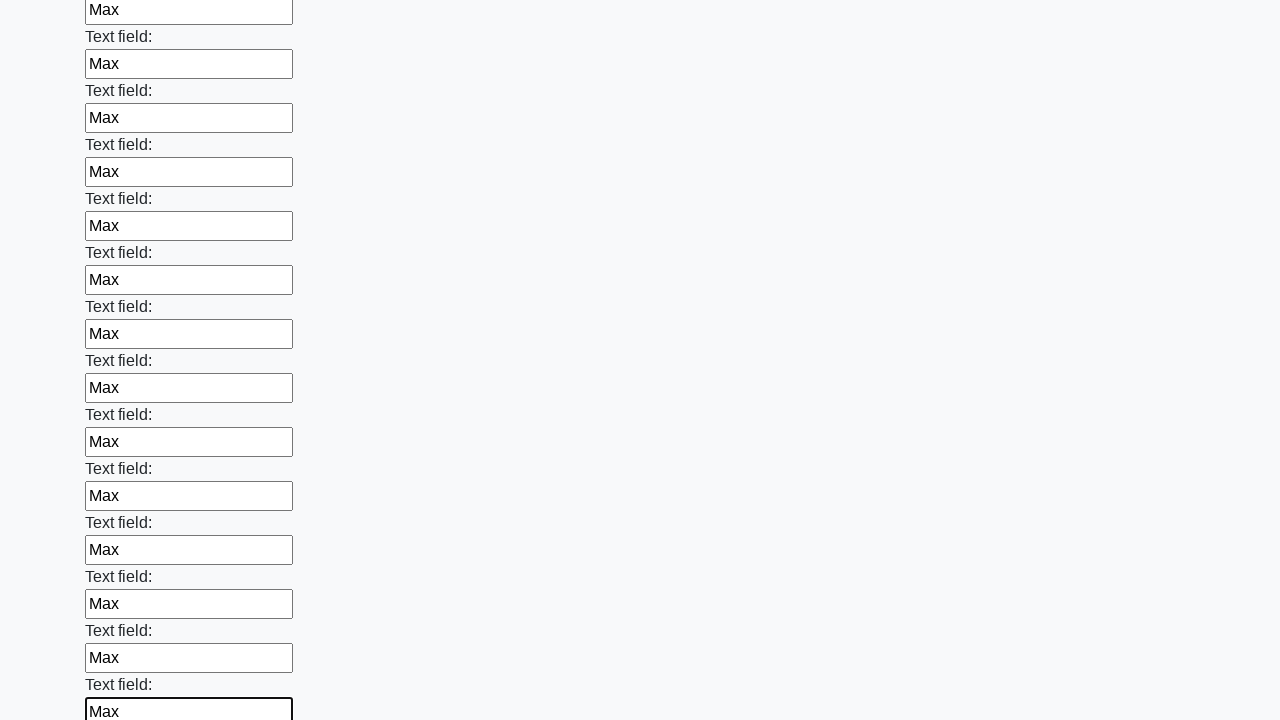

Filled input field with 'Max' on input >> nth=69
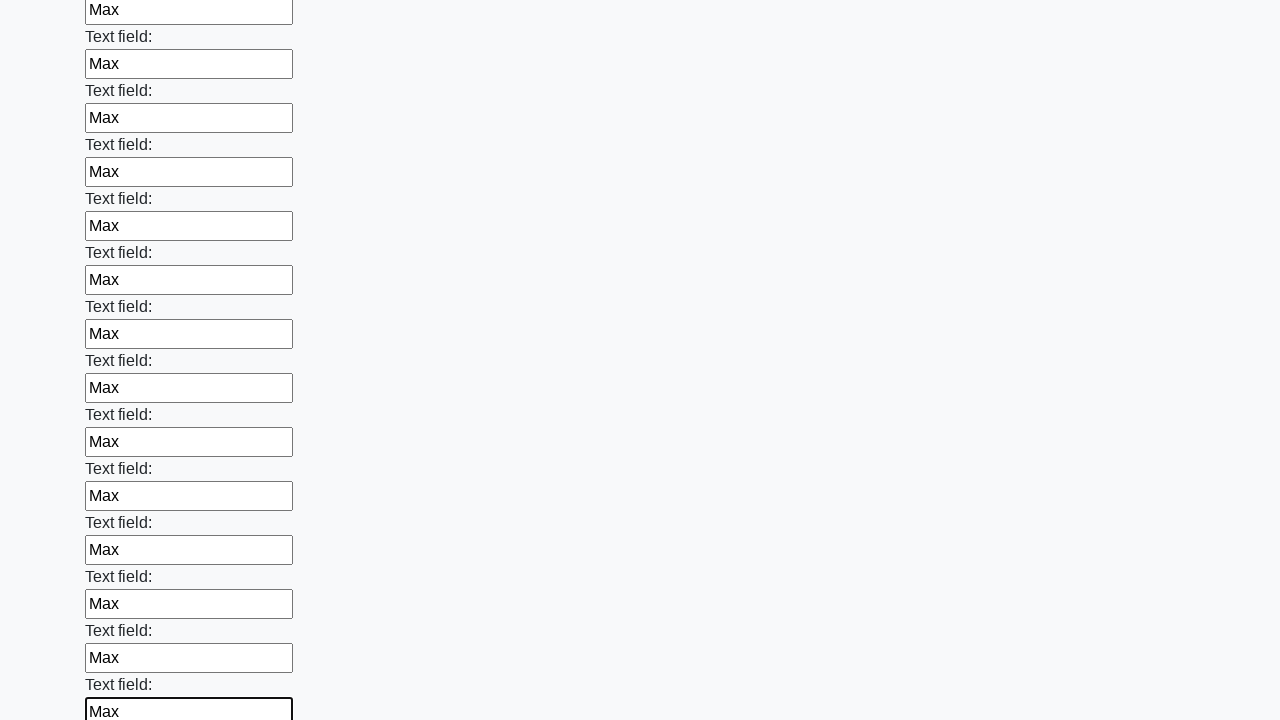

Filled input field with 'Max' on input >> nth=70
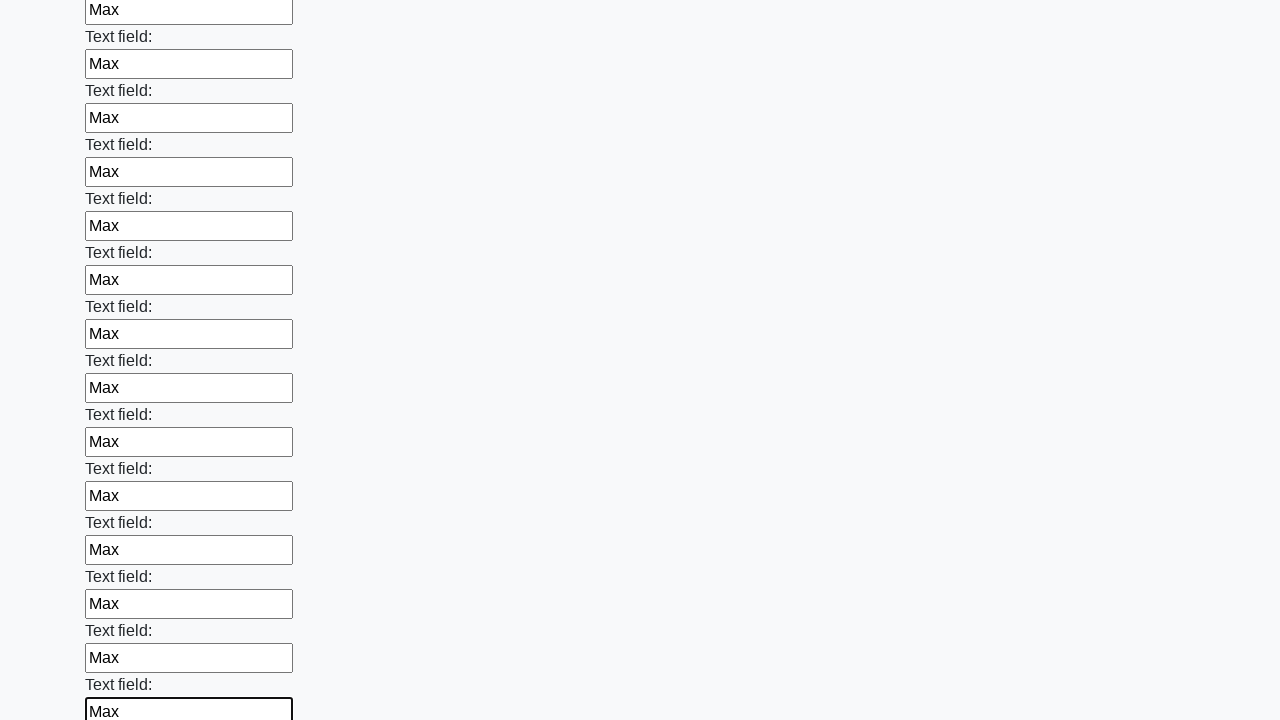

Filled input field with 'Max' on input >> nth=71
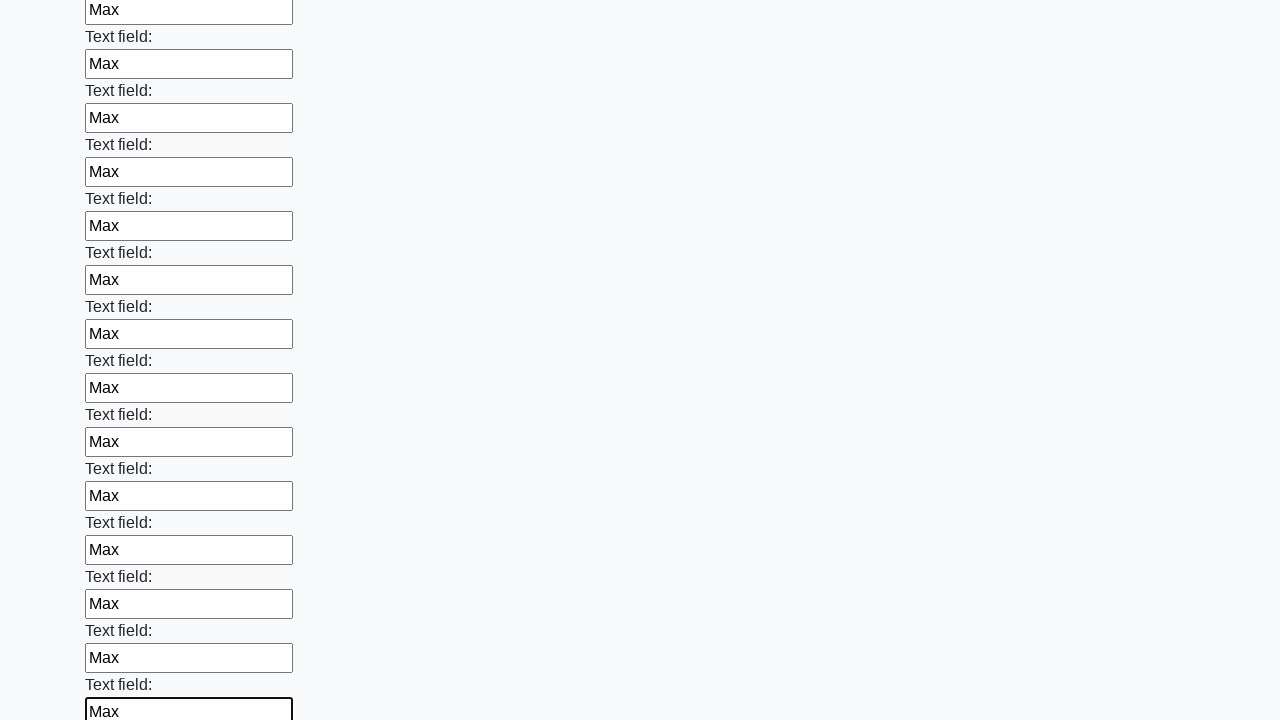

Filled input field with 'Max' on input >> nth=72
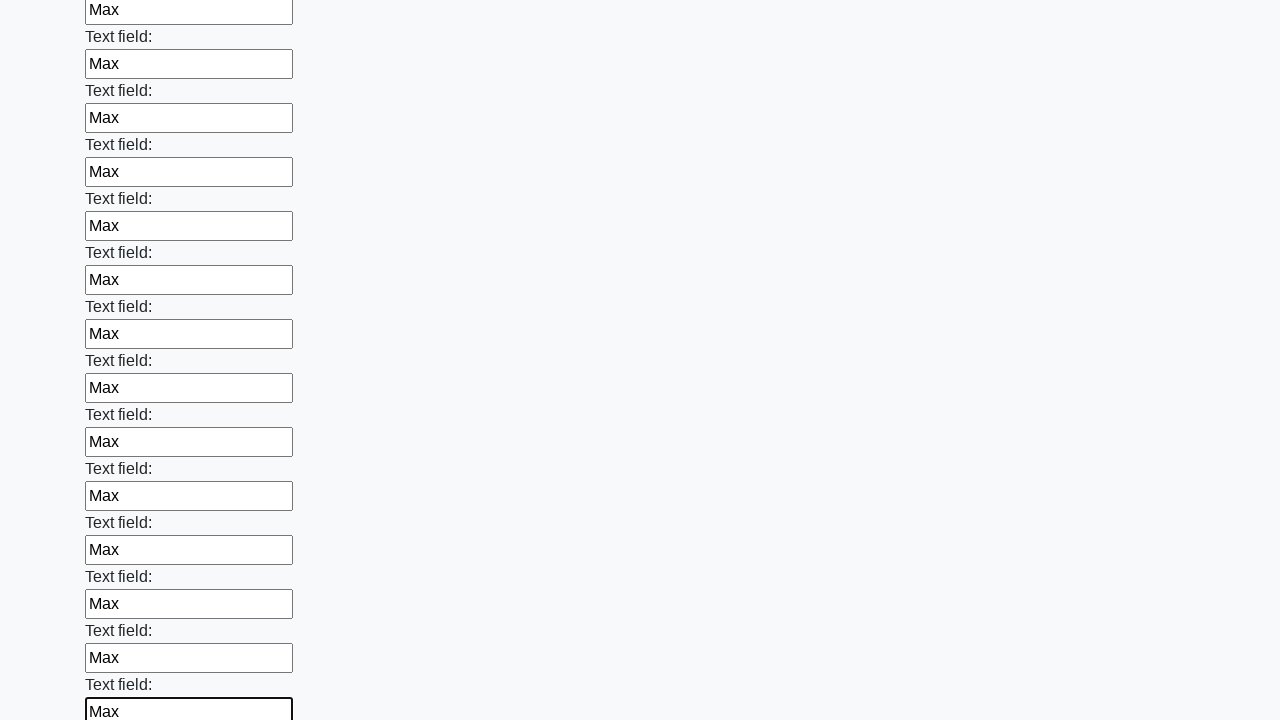

Filled input field with 'Max' on input >> nth=73
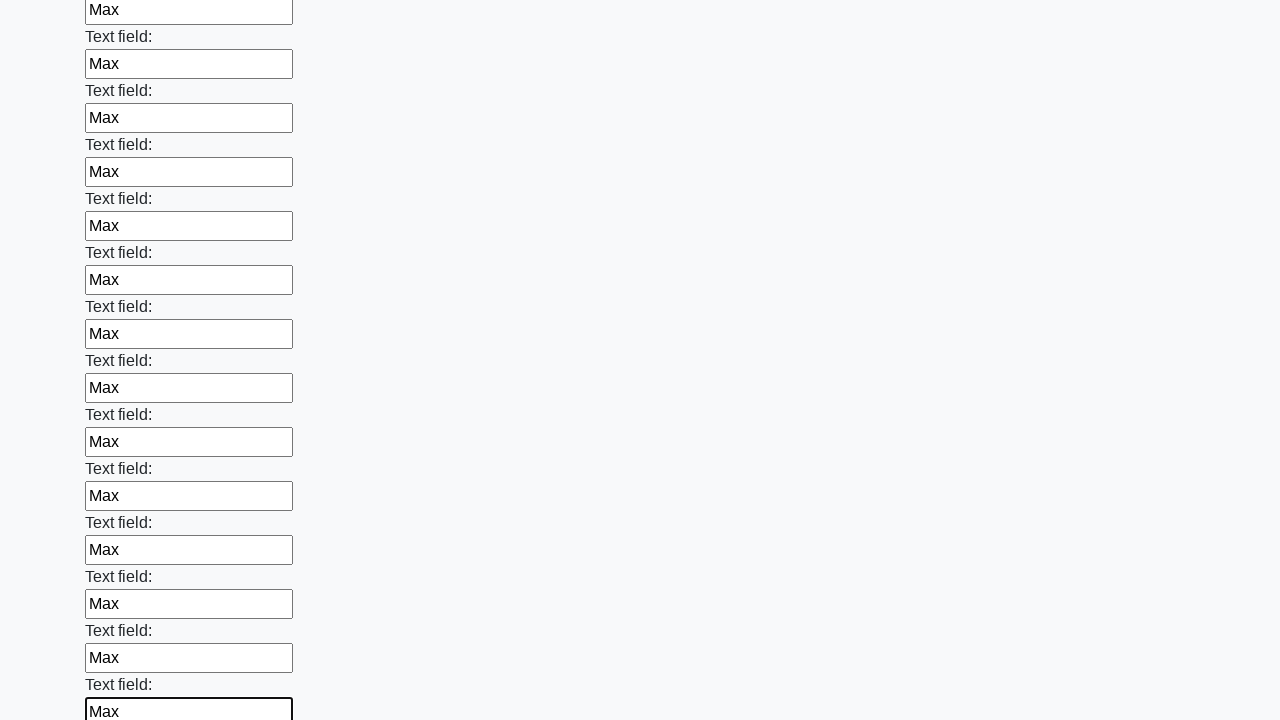

Filled input field with 'Max' on input >> nth=74
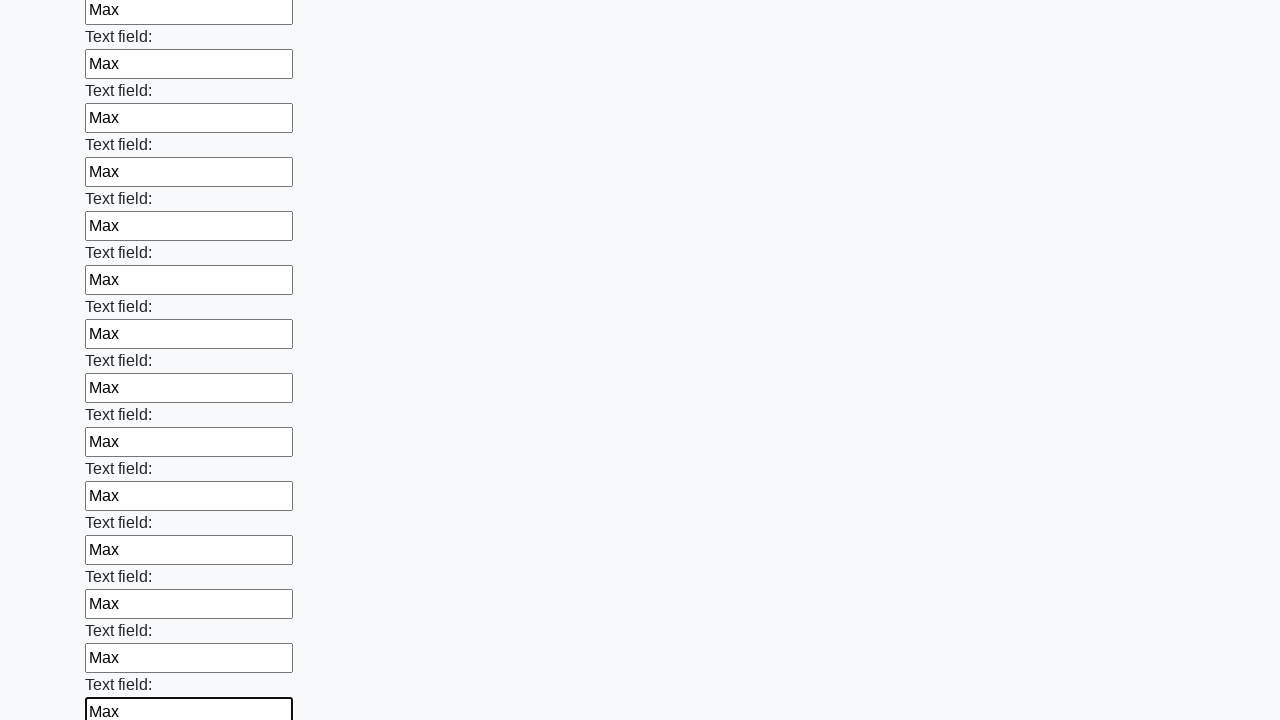

Filled input field with 'Max' on input >> nth=75
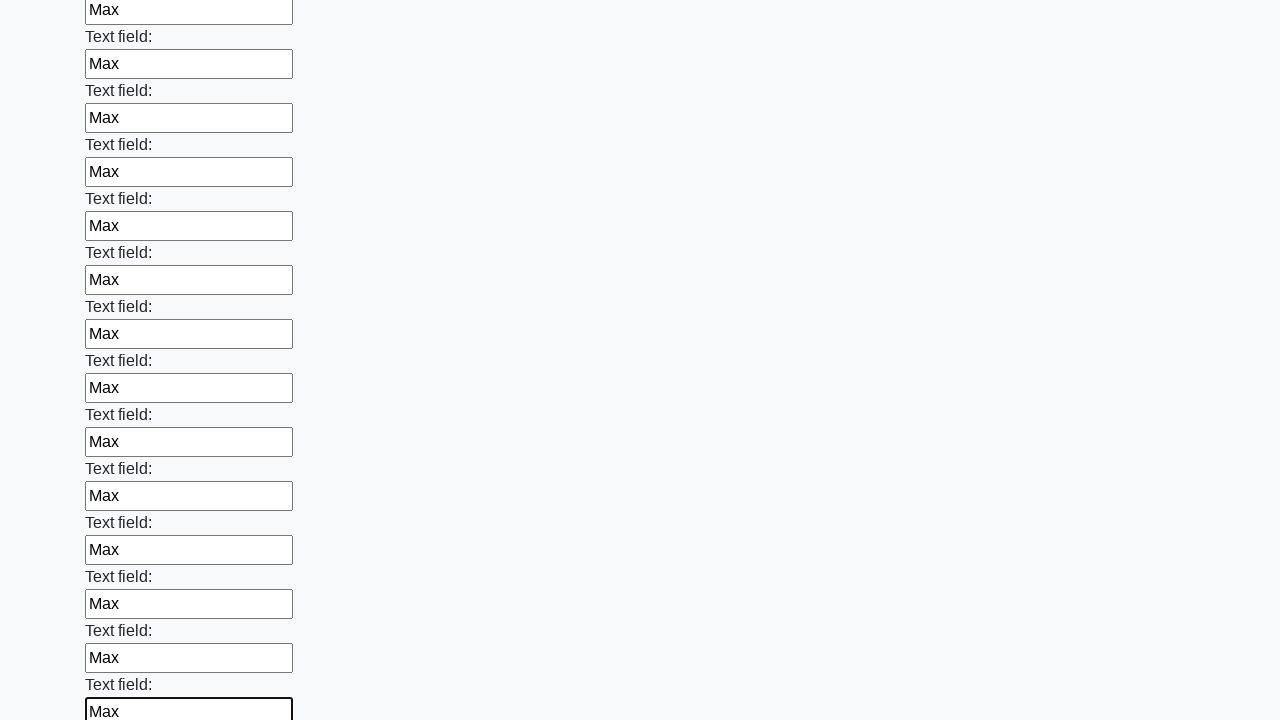

Filled input field with 'Max' on input >> nth=76
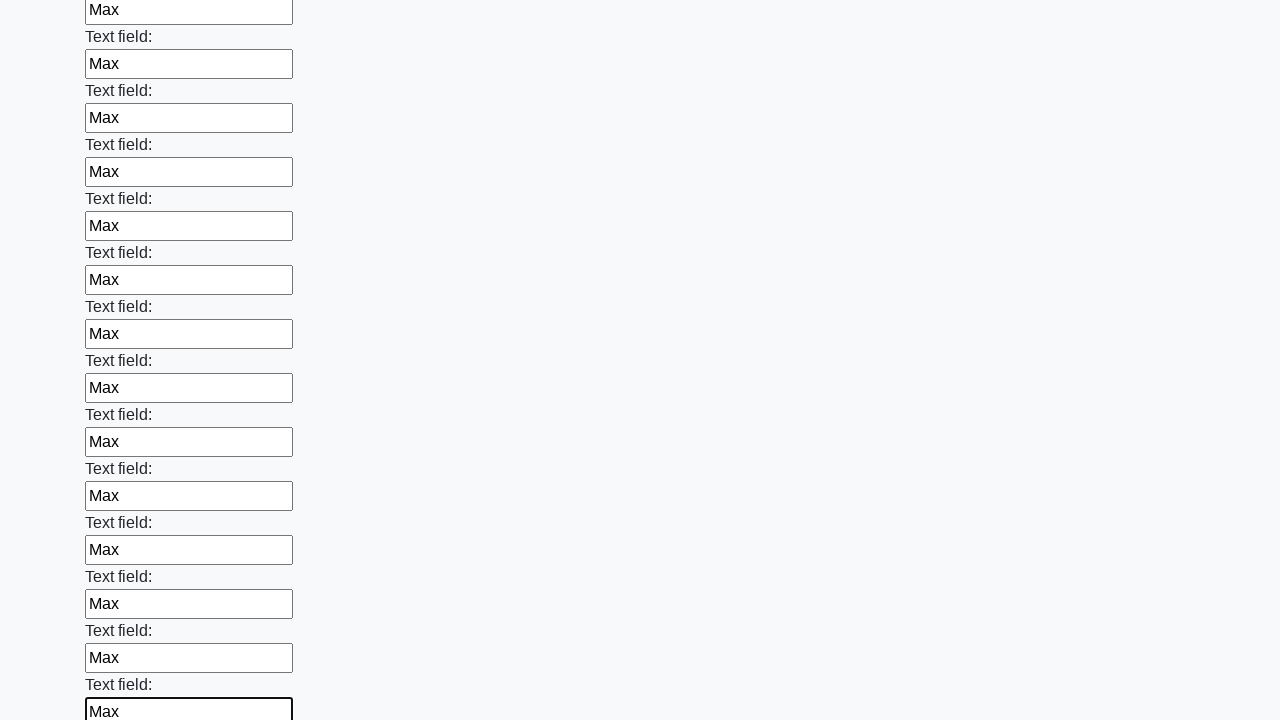

Filled input field with 'Max' on input >> nth=77
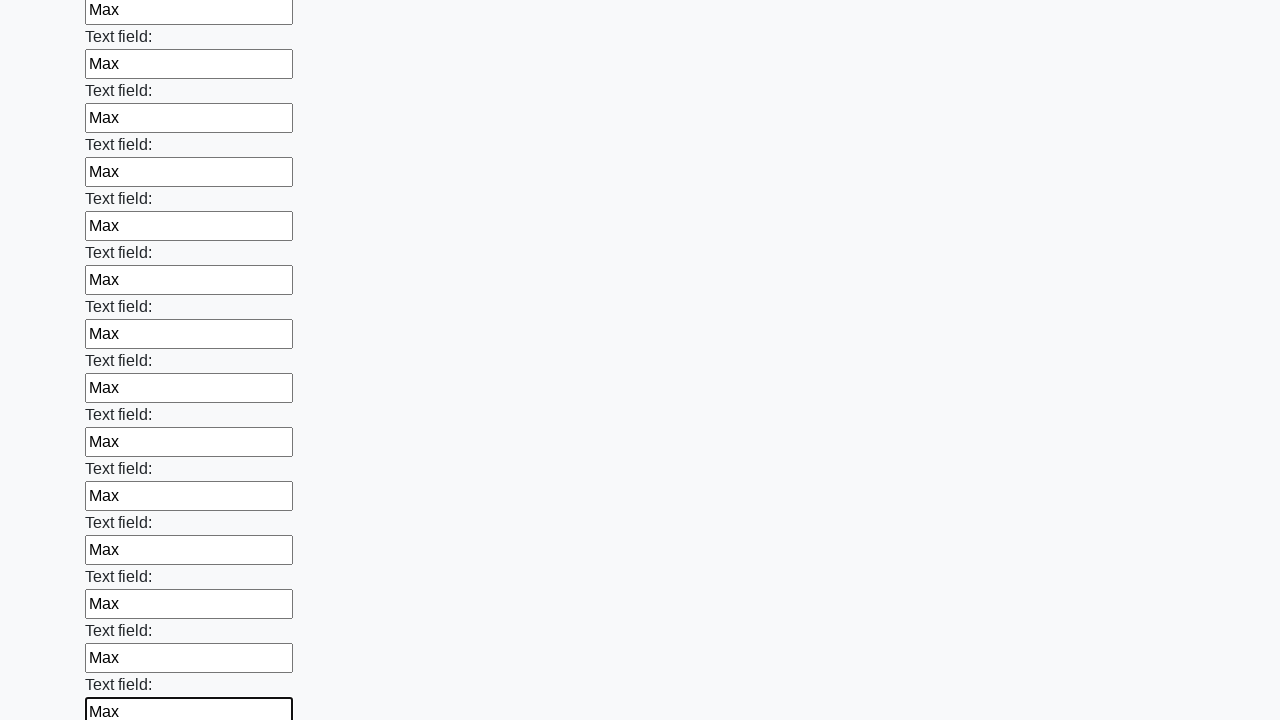

Filled input field with 'Max' on input >> nth=78
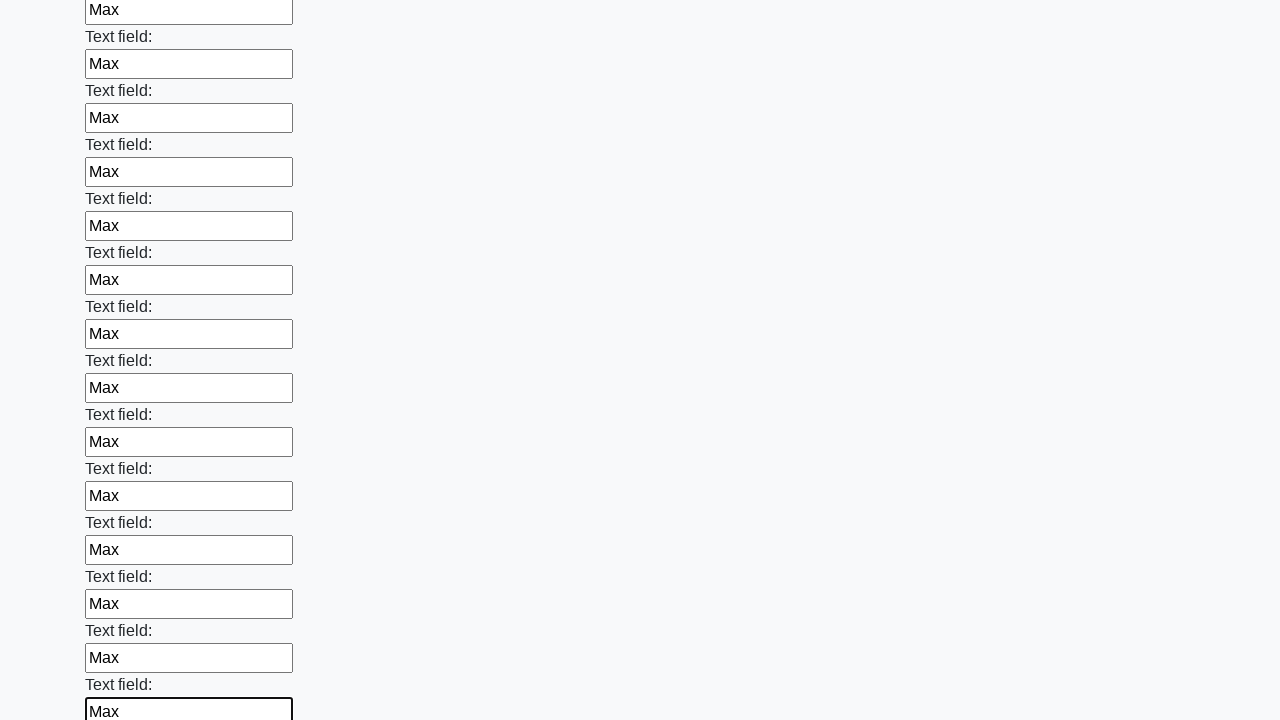

Filled input field with 'Max' on input >> nth=79
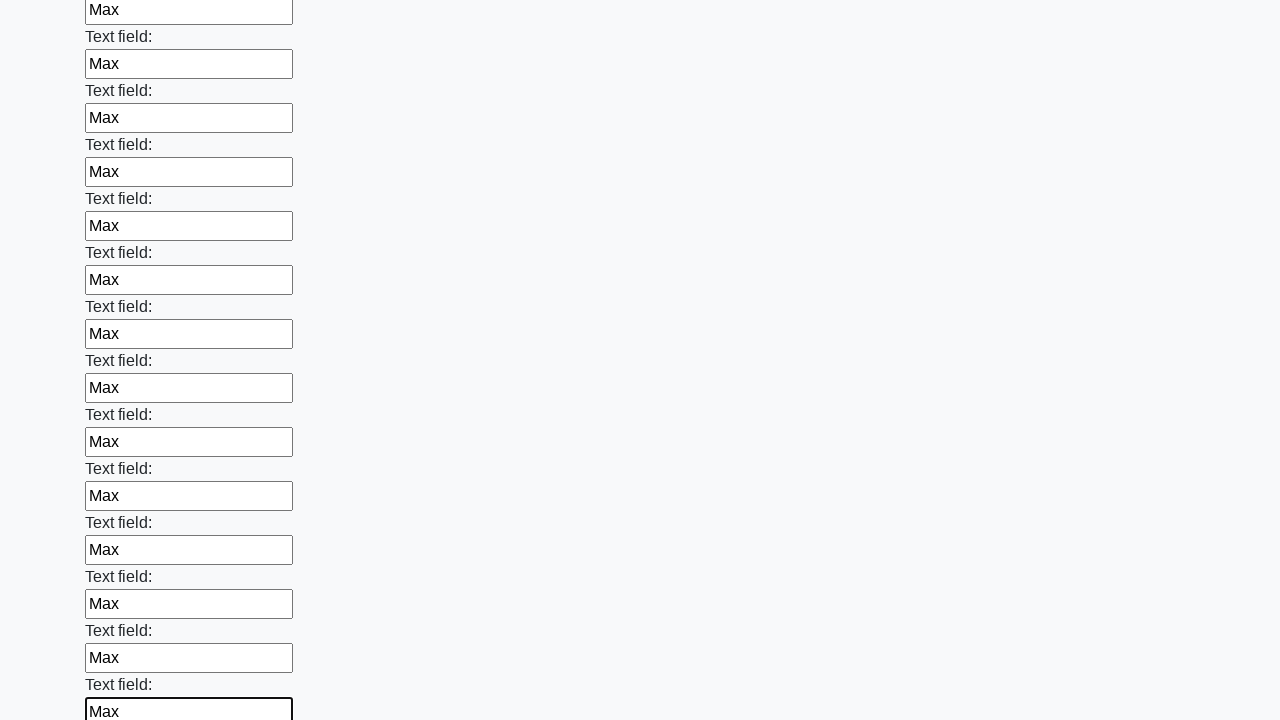

Filled input field with 'Max' on input >> nth=80
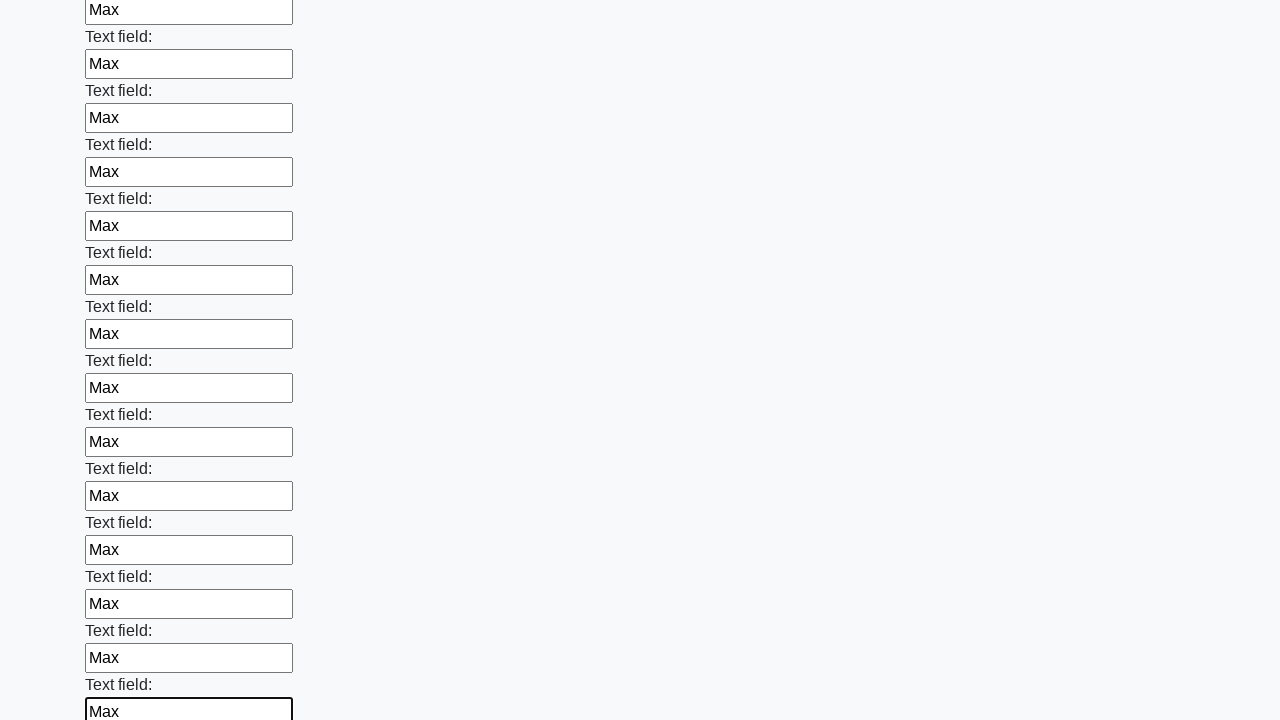

Filled input field with 'Max' on input >> nth=81
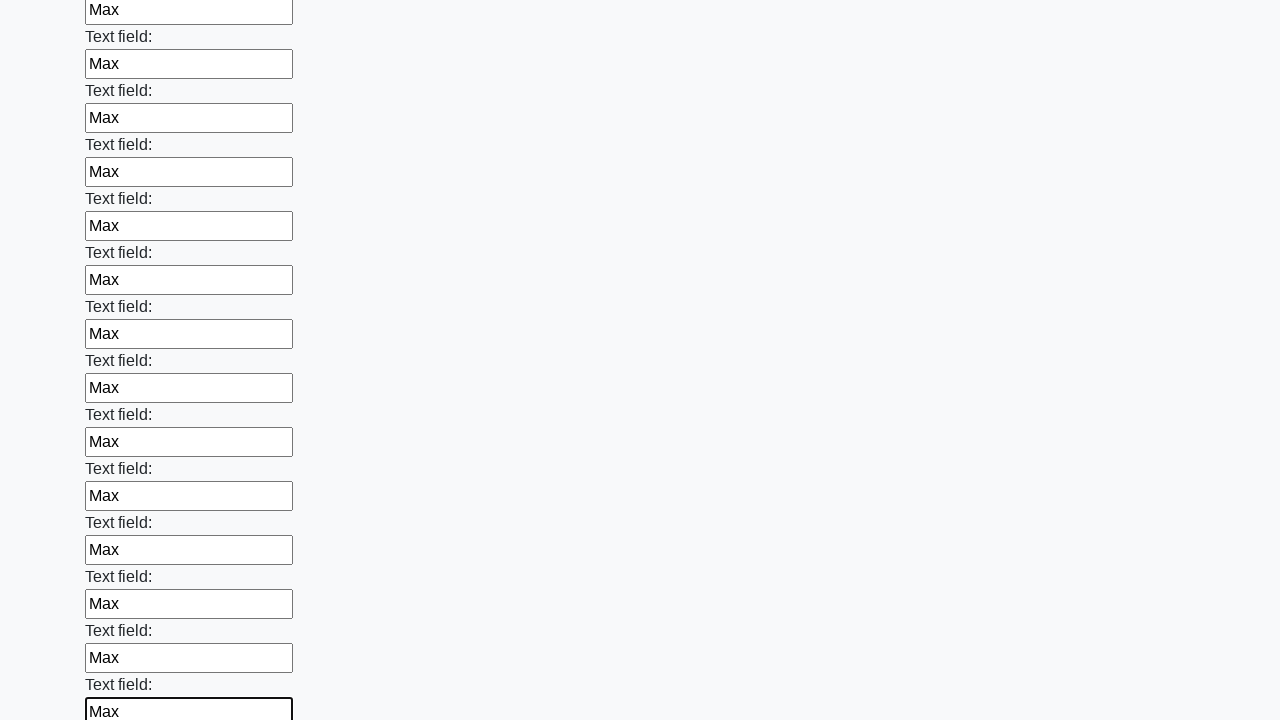

Filled input field with 'Max' on input >> nth=82
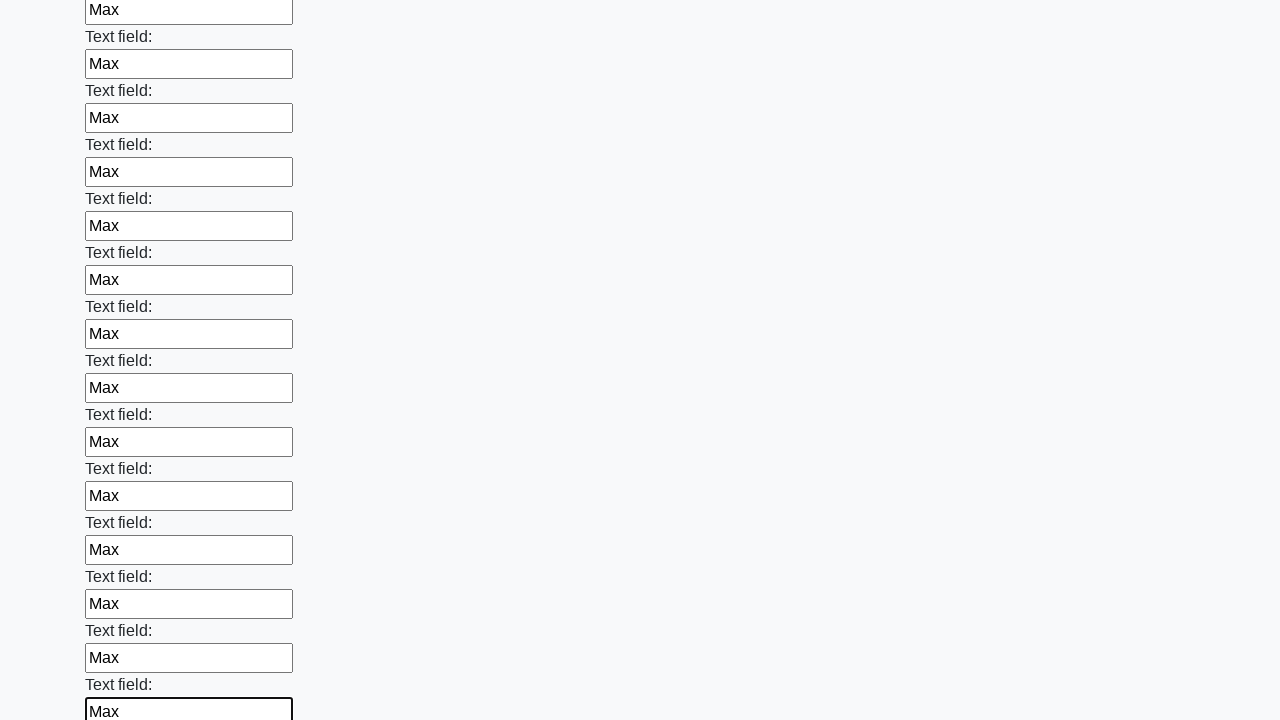

Filled input field with 'Max' on input >> nth=83
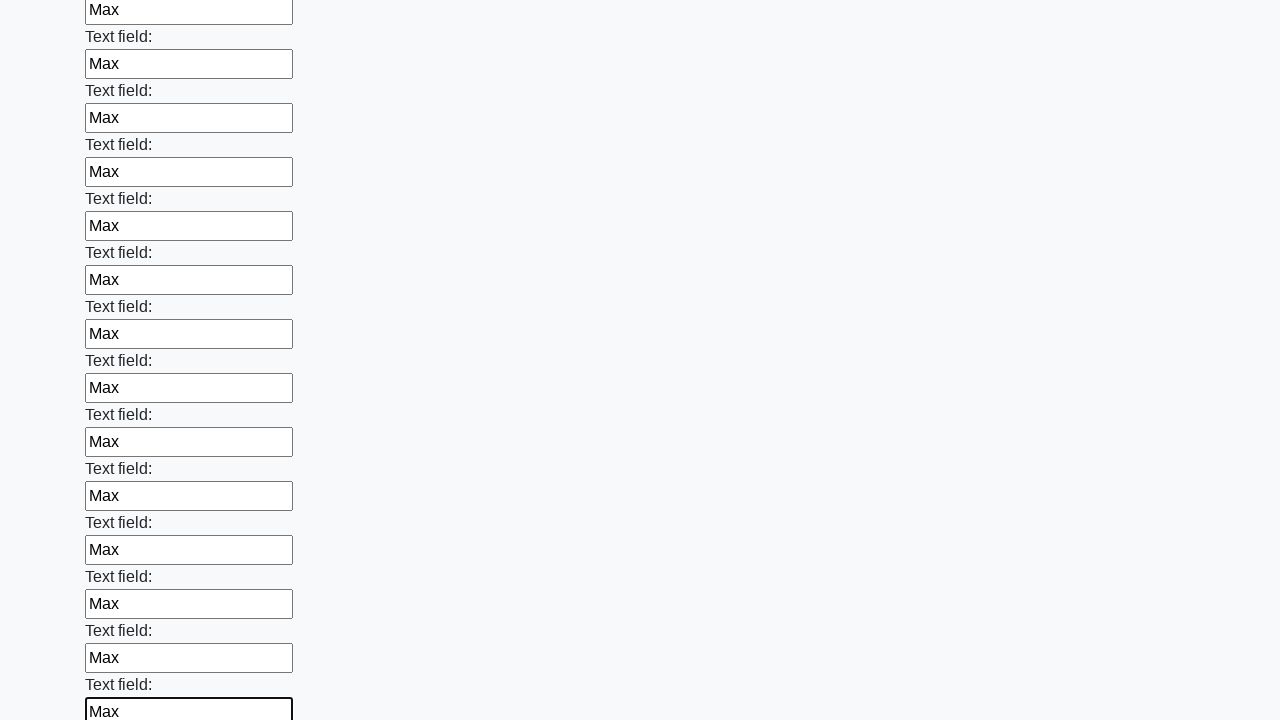

Filled input field with 'Max' on input >> nth=84
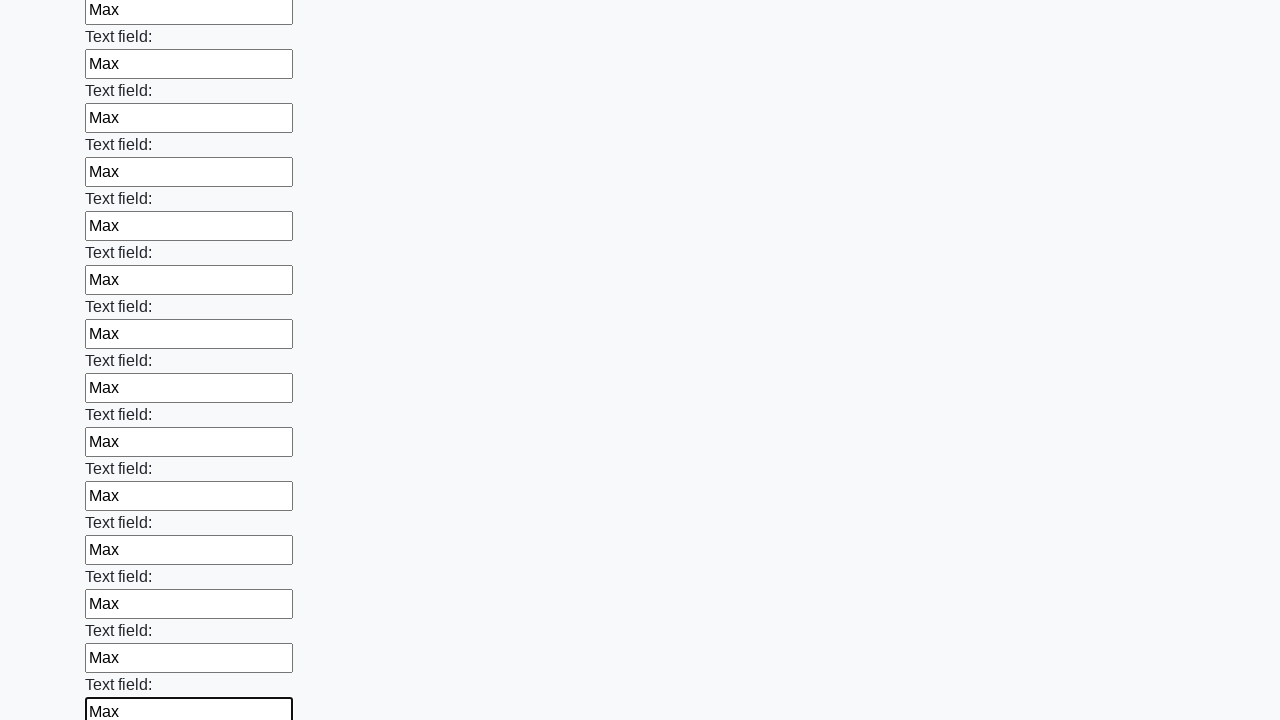

Filled input field with 'Max' on input >> nth=85
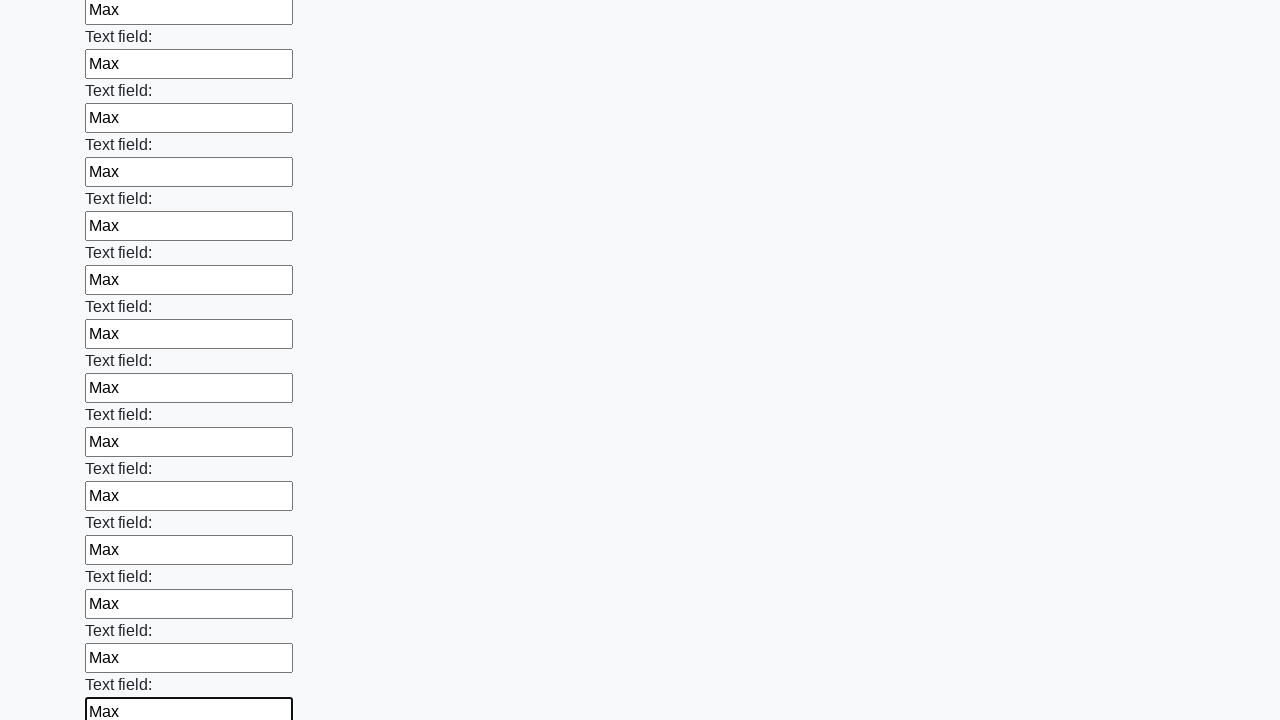

Filled input field with 'Max' on input >> nth=86
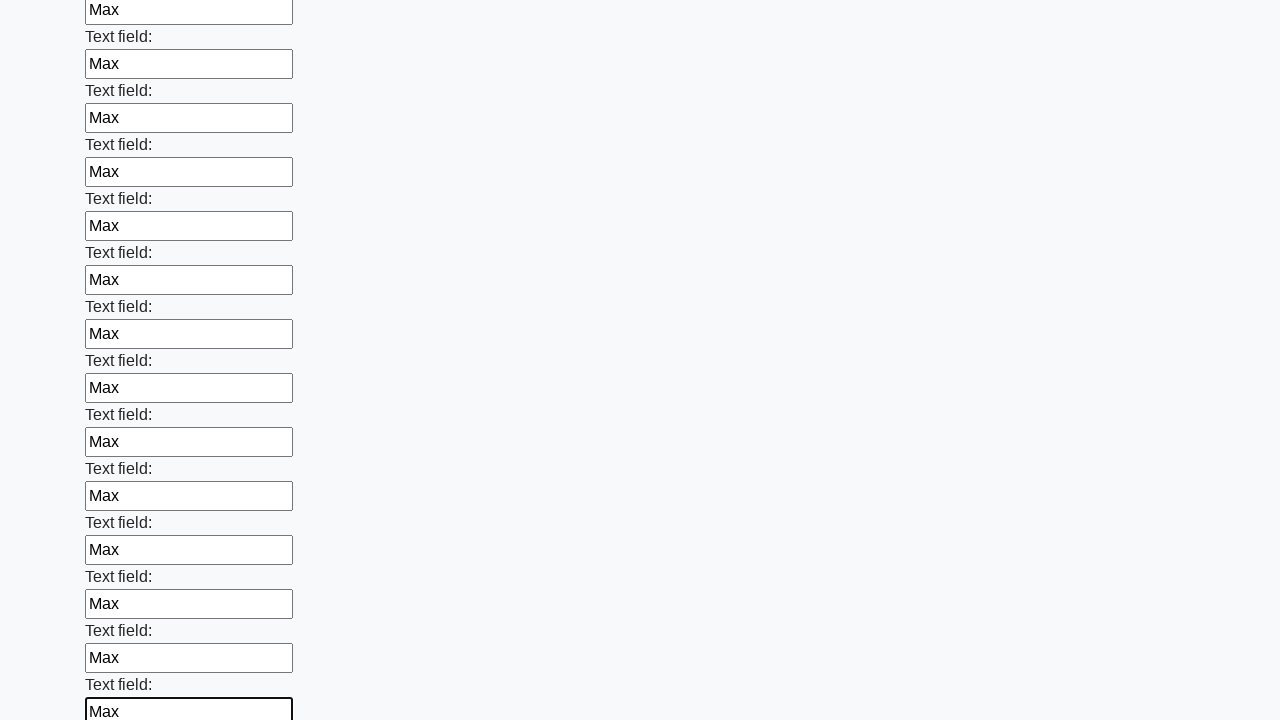

Filled input field with 'Max' on input >> nth=87
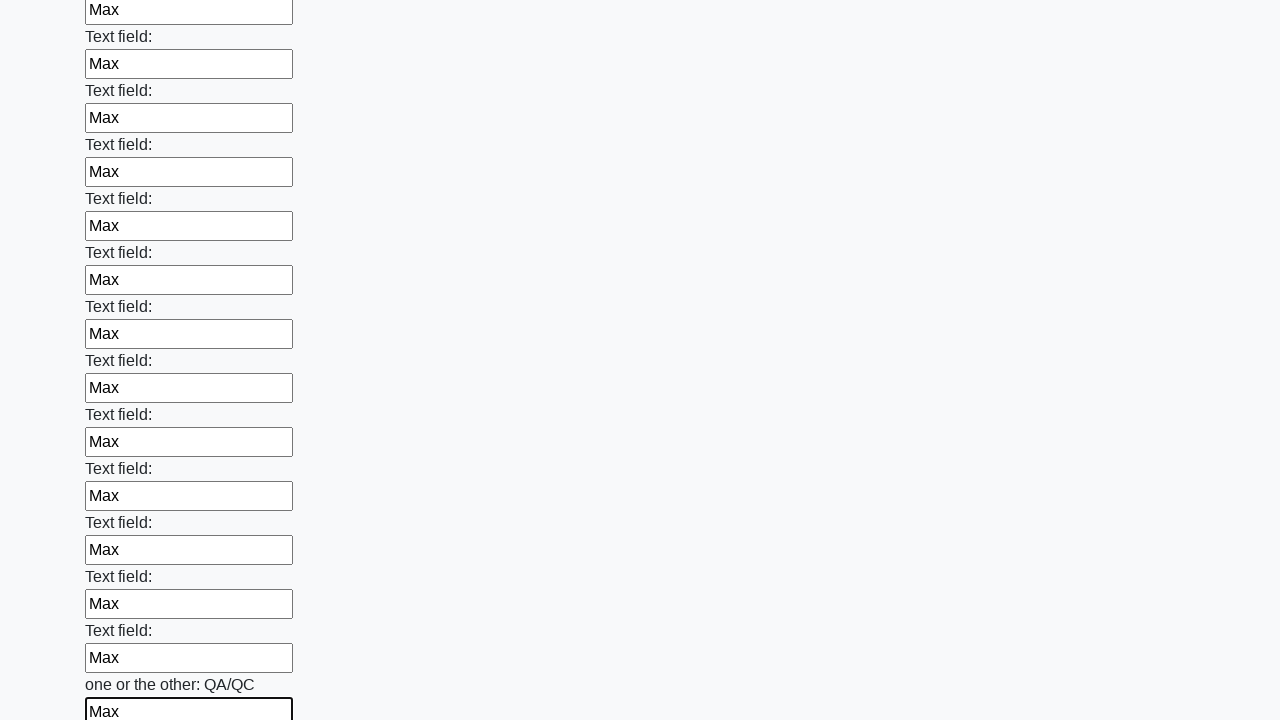

Filled input field with 'Max' on input >> nth=88
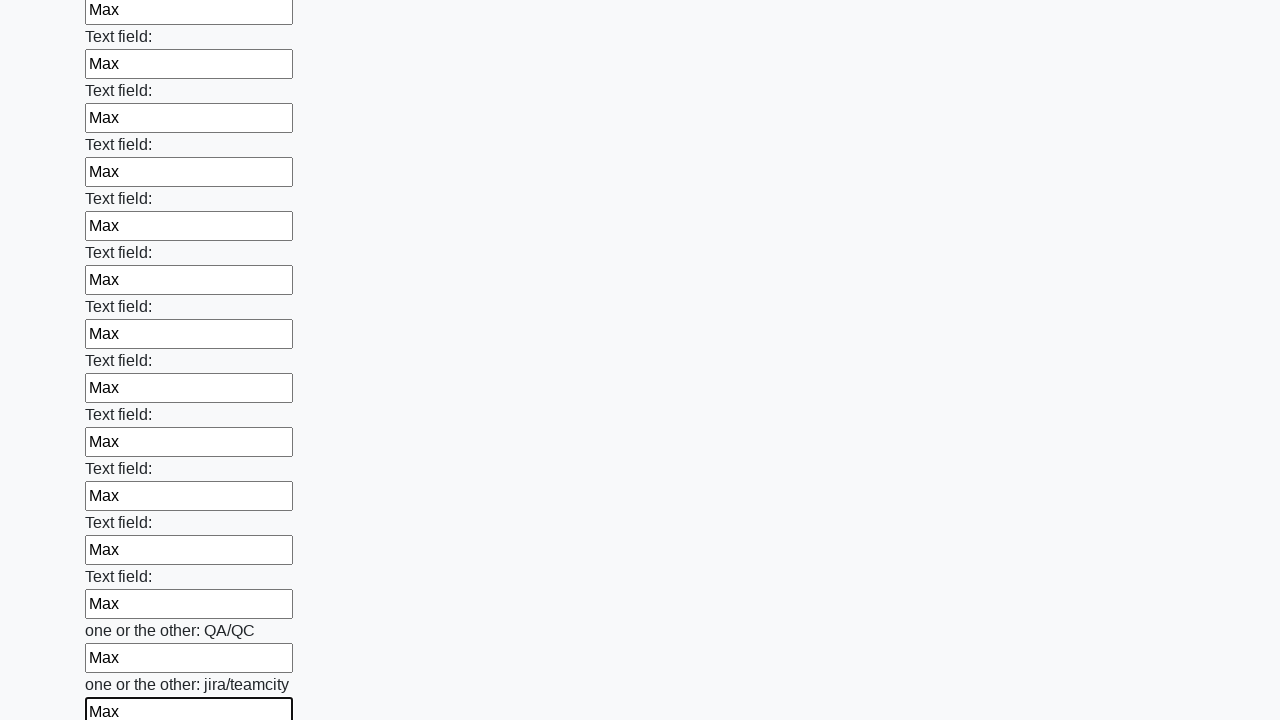

Filled input field with 'Max' on input >> nth=89
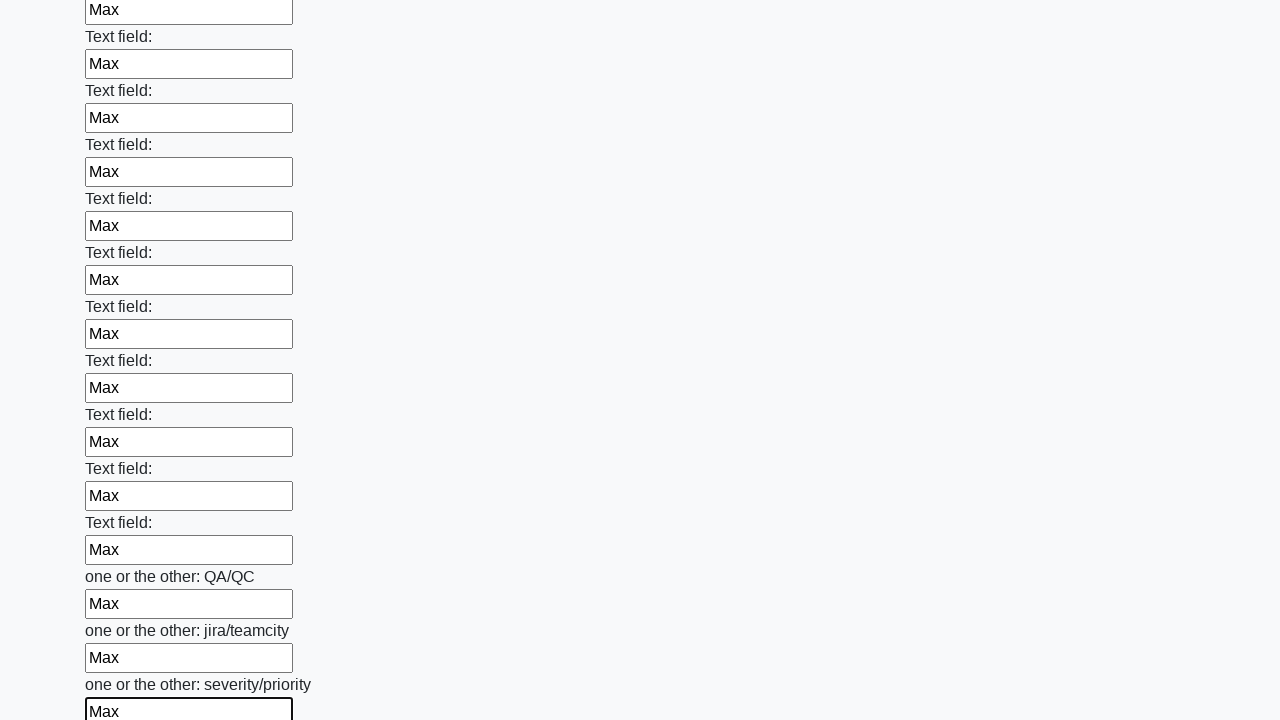

Filled input field with 'Max' on input >> nth=90
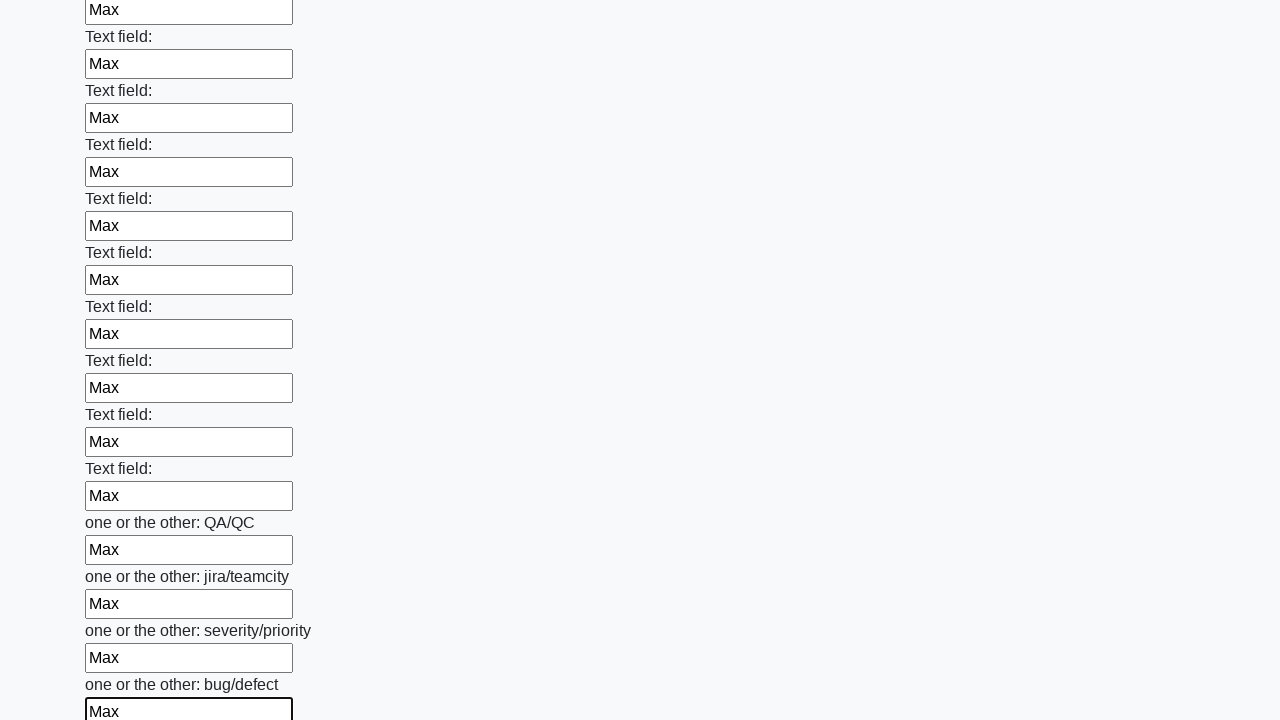

Filled input field with 'Max' on input >> nth=91
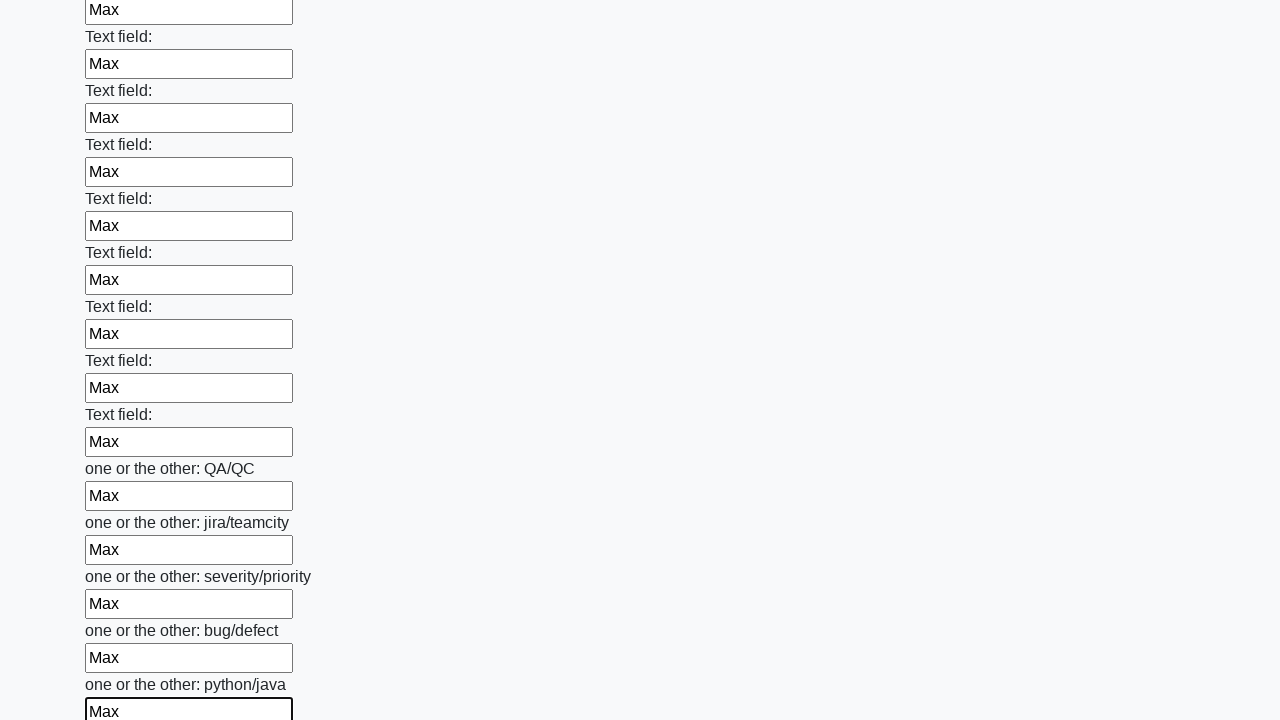

Filled input field with 'Max' on input >> nth=92
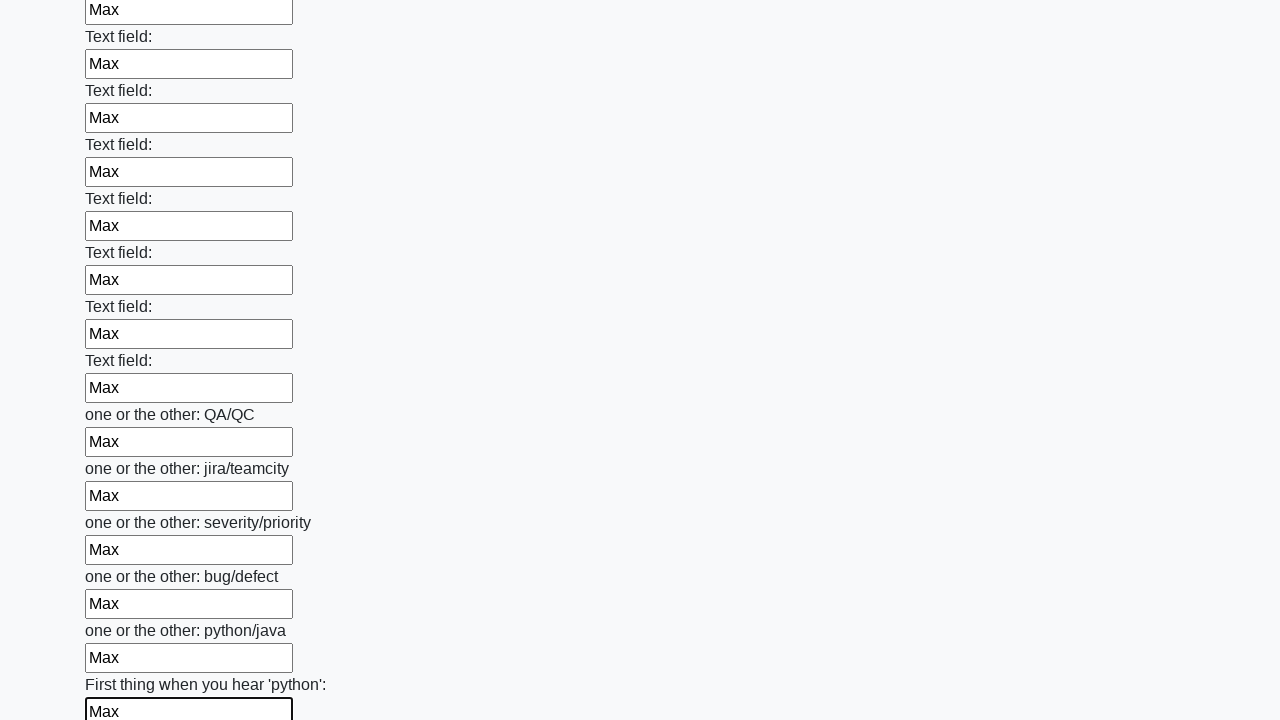

Filled input field with 'Max' on input >> nth=93
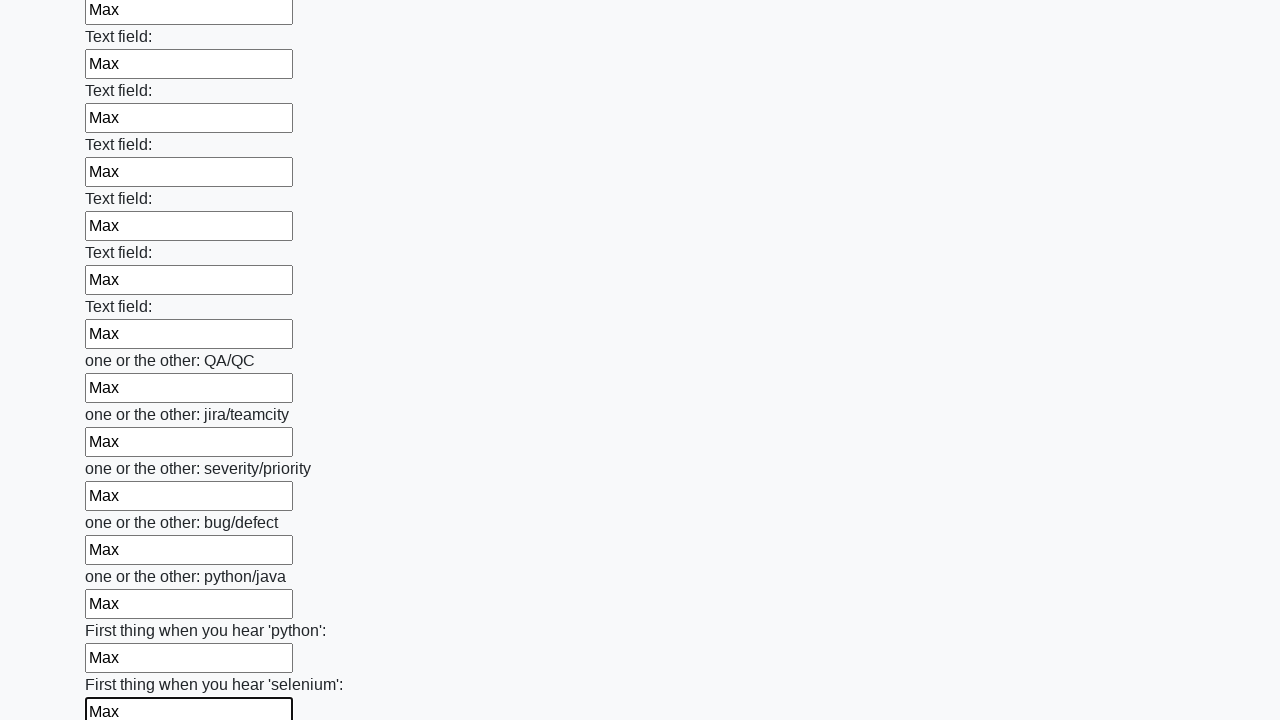

Filled input field with 'Max' on input >> nth=94
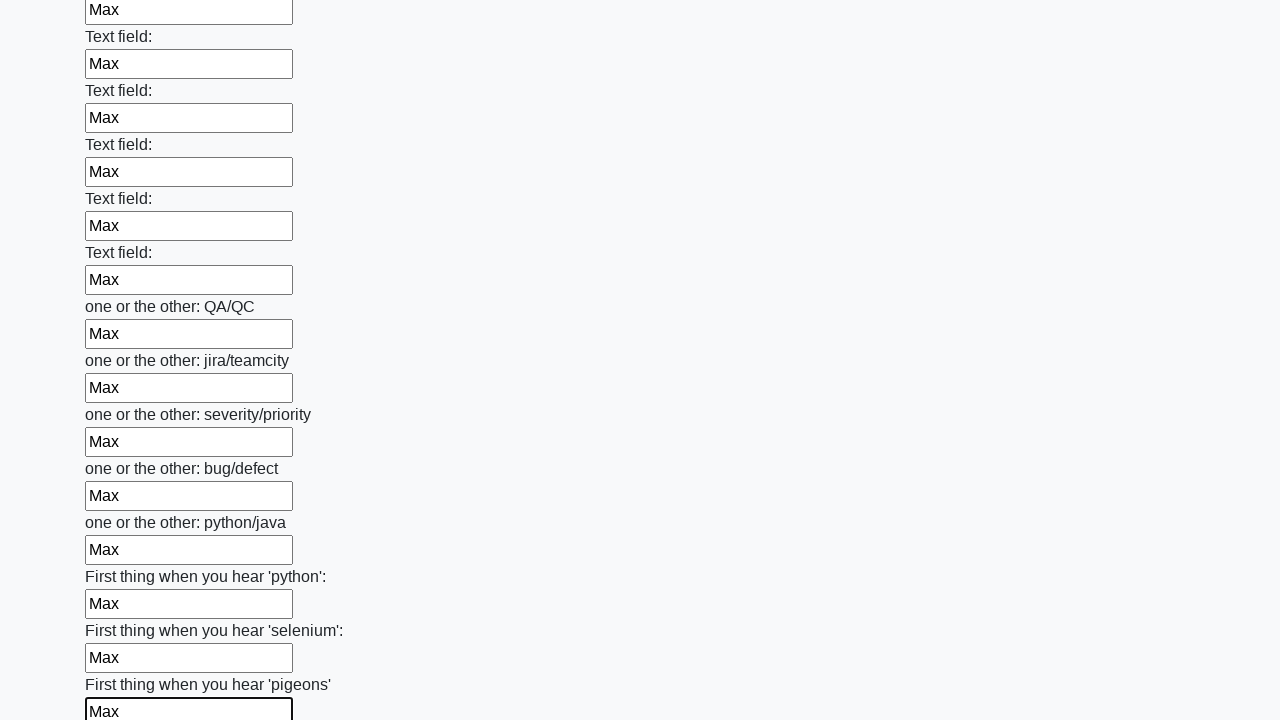

Filled input field with 'Max' on input >> nth=95
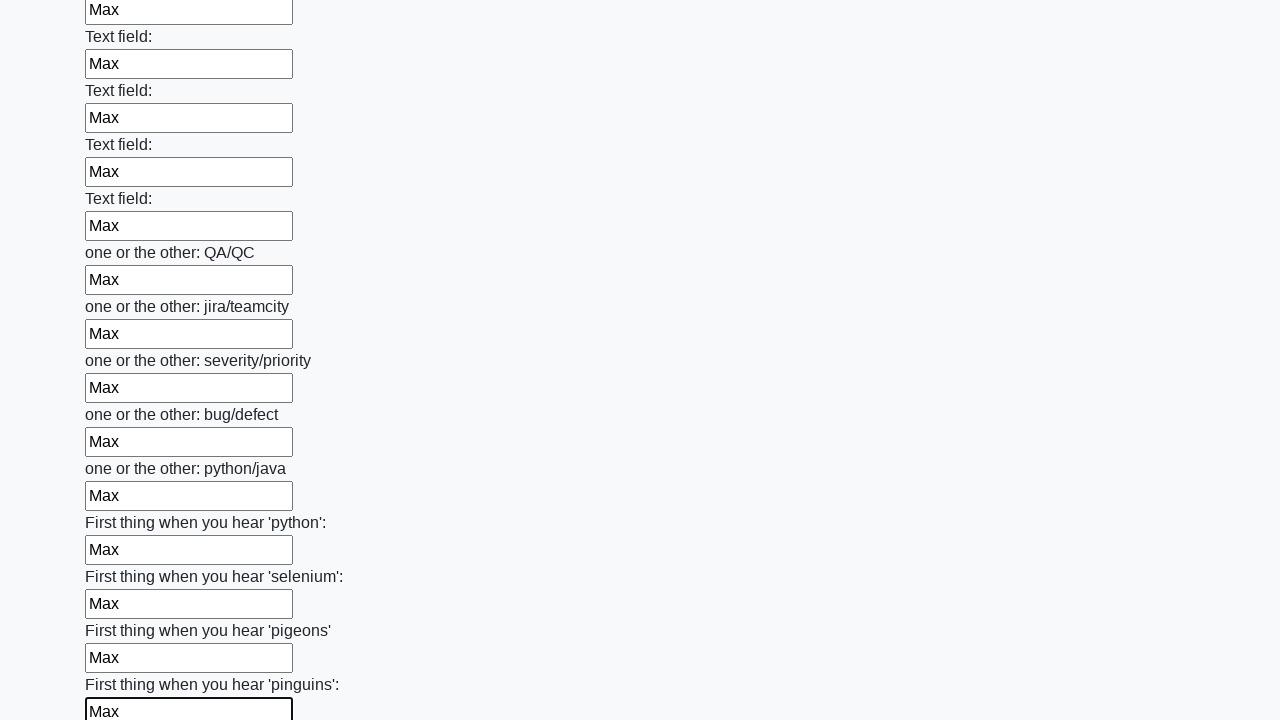

Filled input field with 'Max' on input >> nth=96
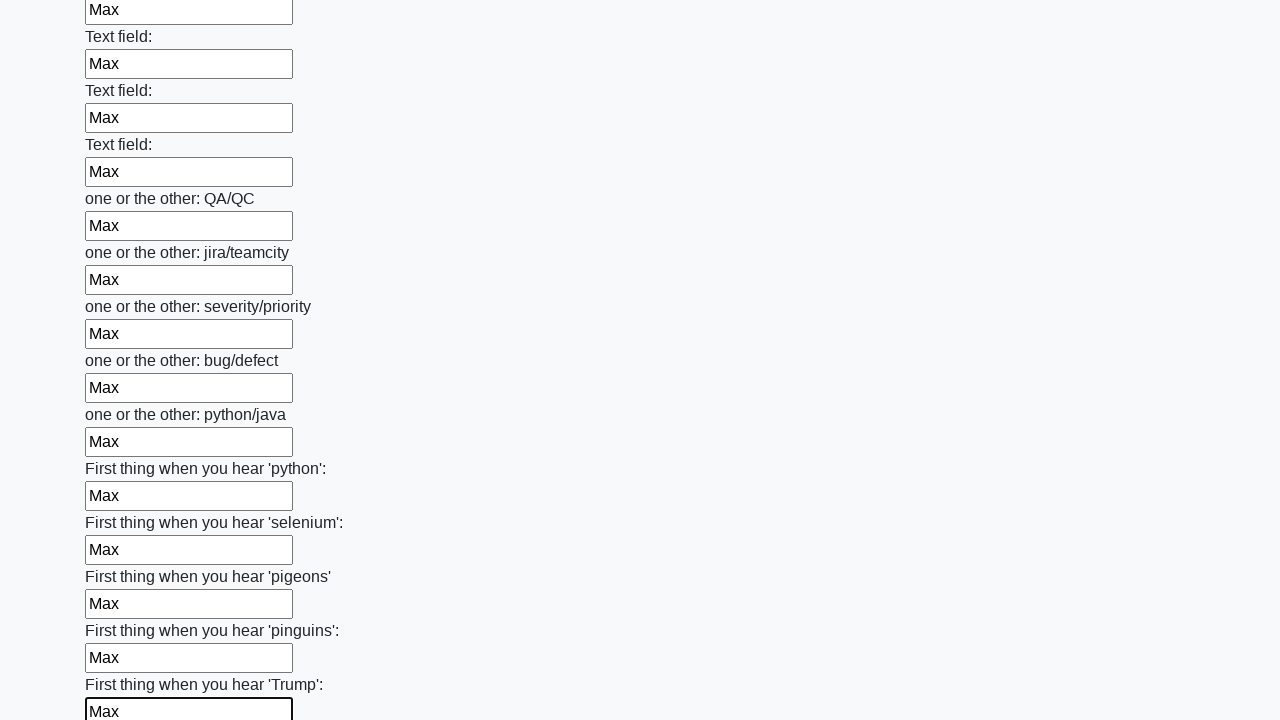

Filled input field with 'Max' on input >> nth=97
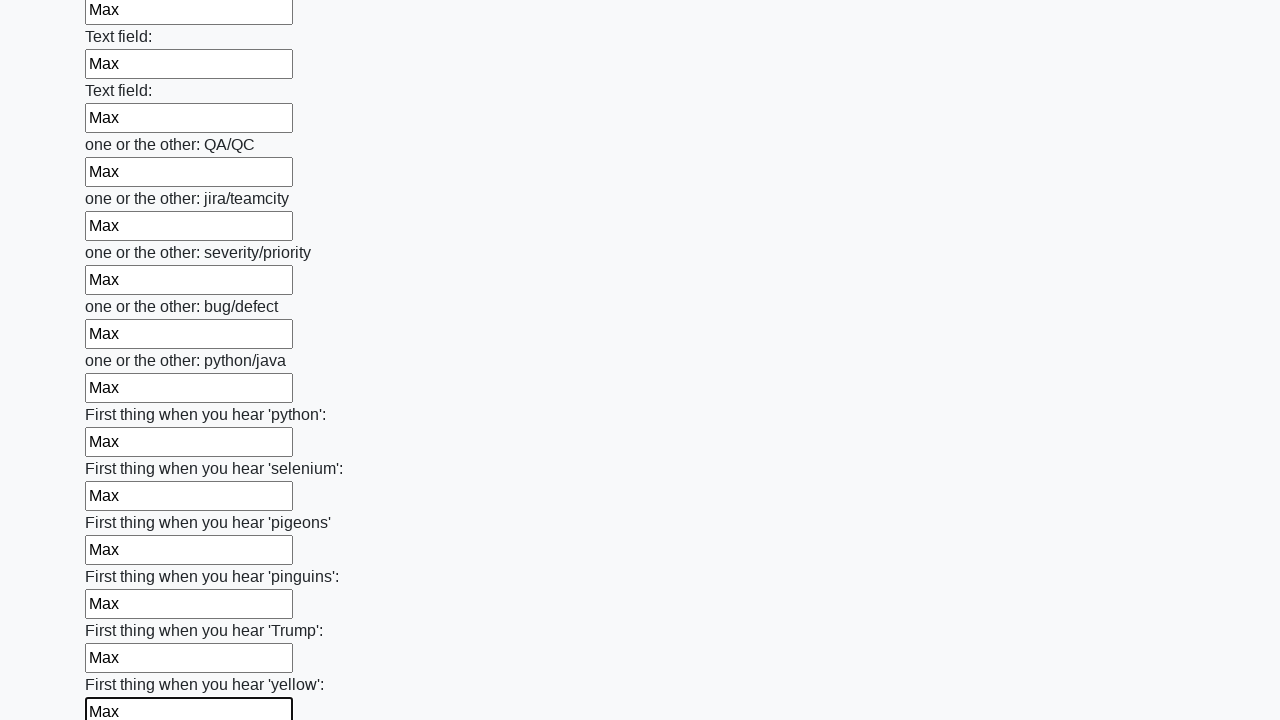

Filled input field with 'Max' on input >> nth=98
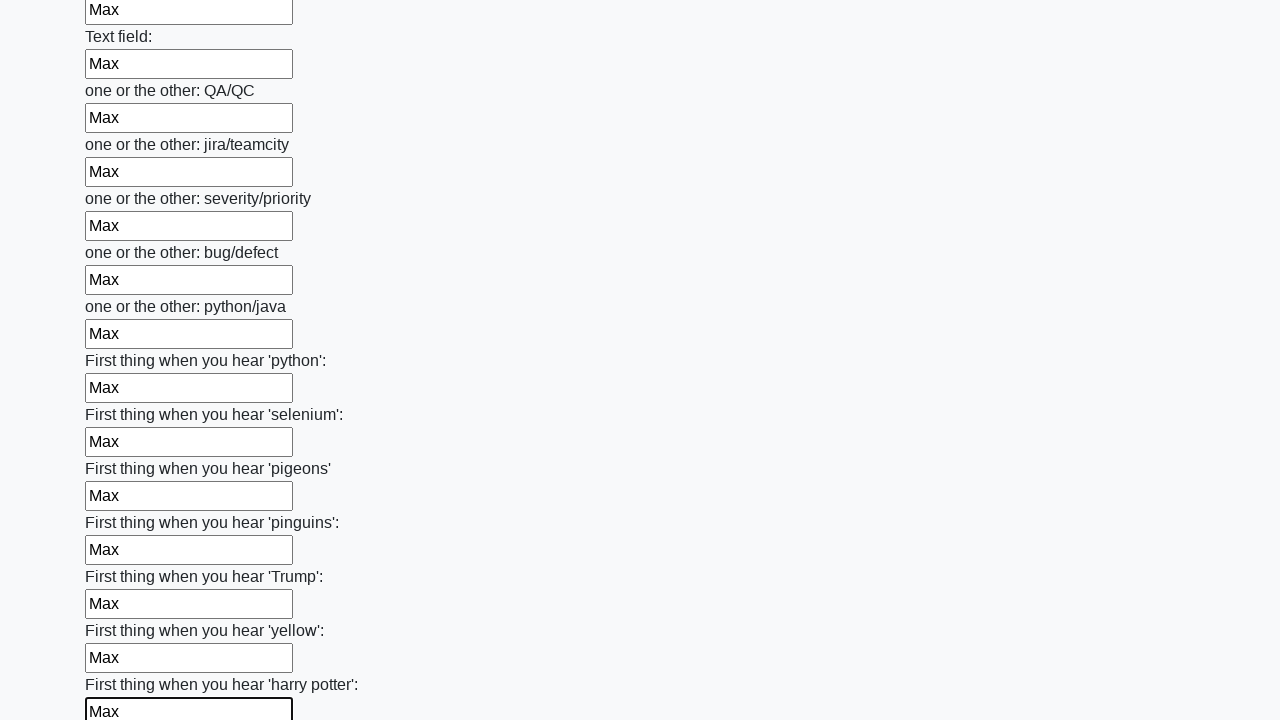

Filled input field with 'Max' on input >> nth=99
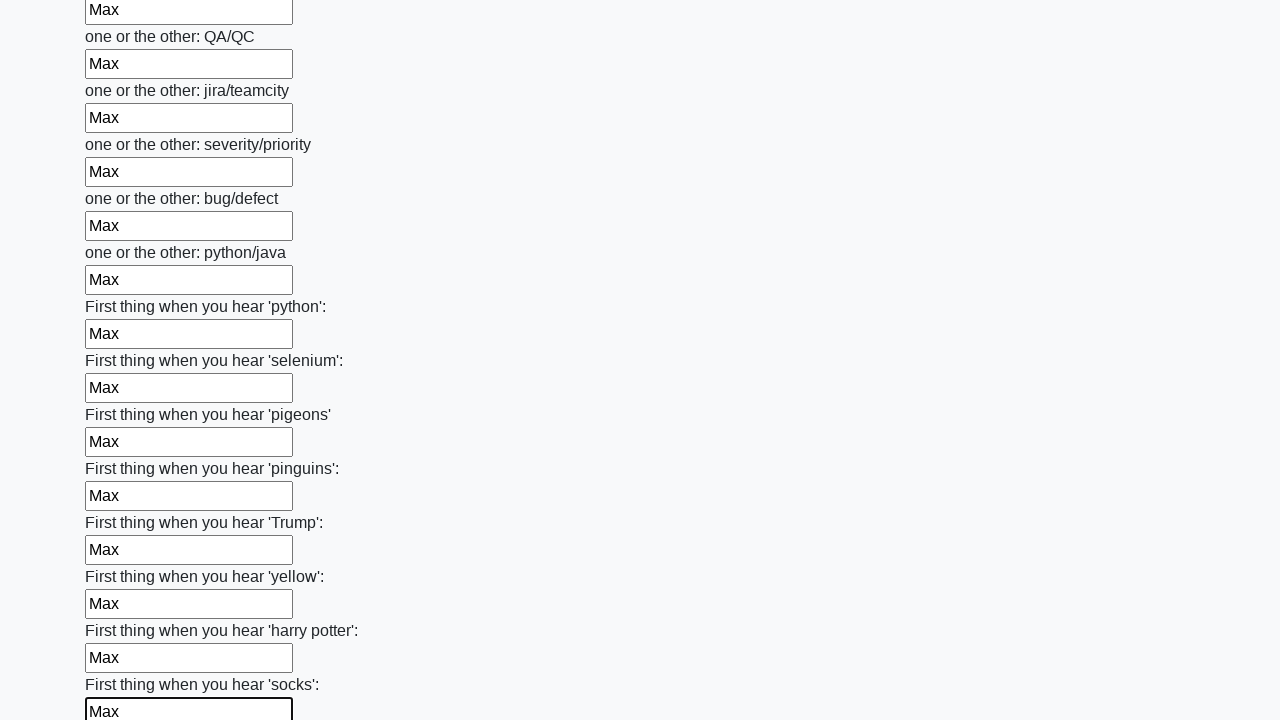

Clicked the submit button at (123, 611) on button.btn
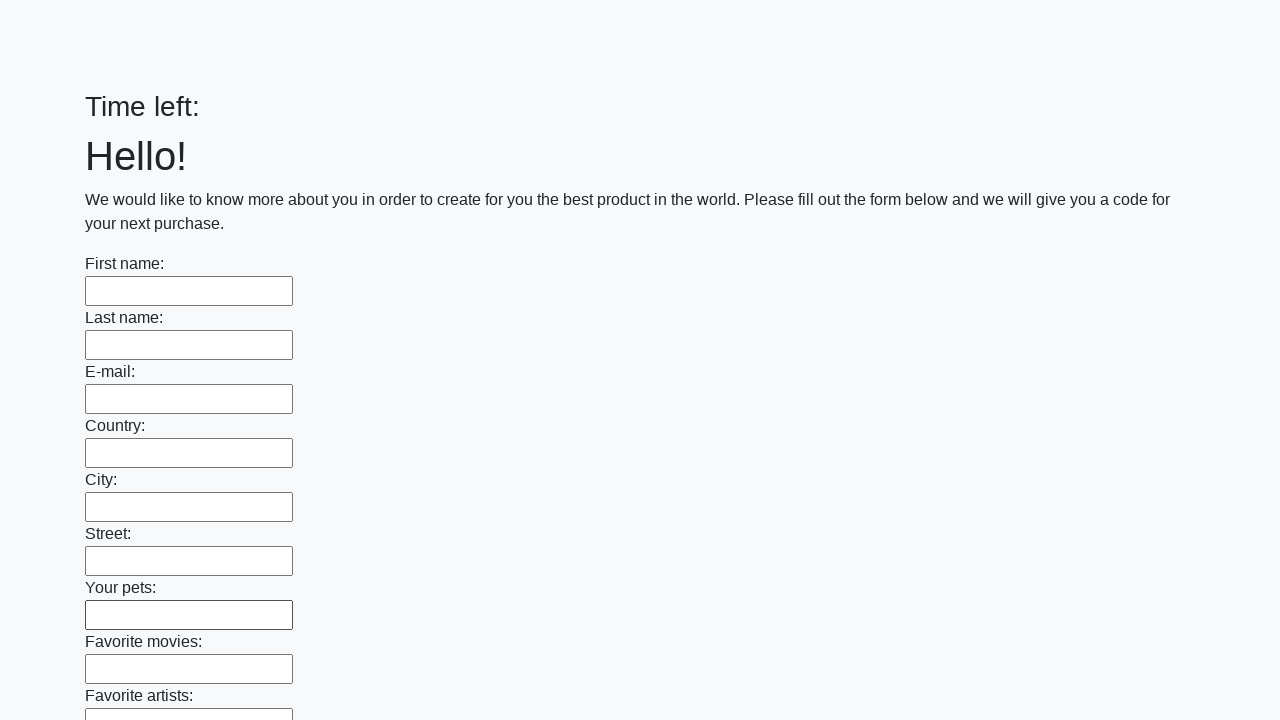

Set up dialog handler to accept alerts
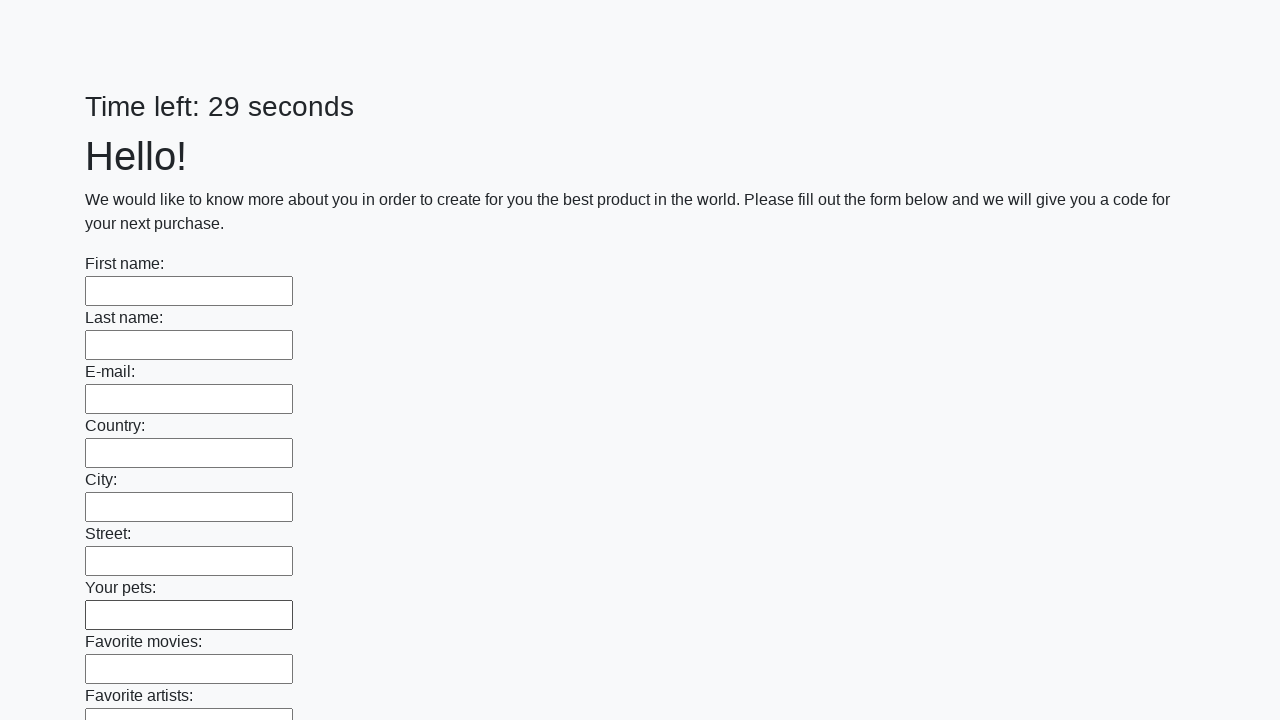

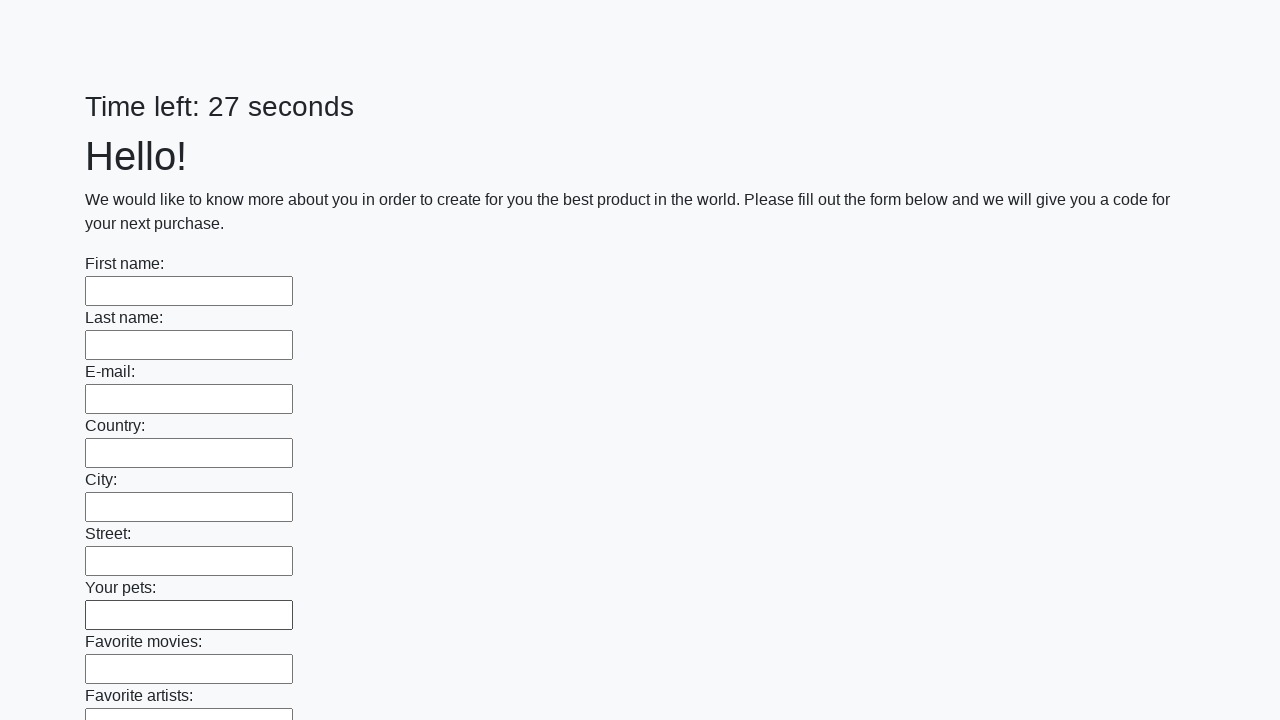